Tests navigation through a sitemap by clicking on page links and verifying each page loads correctly at different viewport sizes. Iterates through multiple URLs from the sitemap.

Starting URL: https://www.getcalley.com/page-sitemap.xml

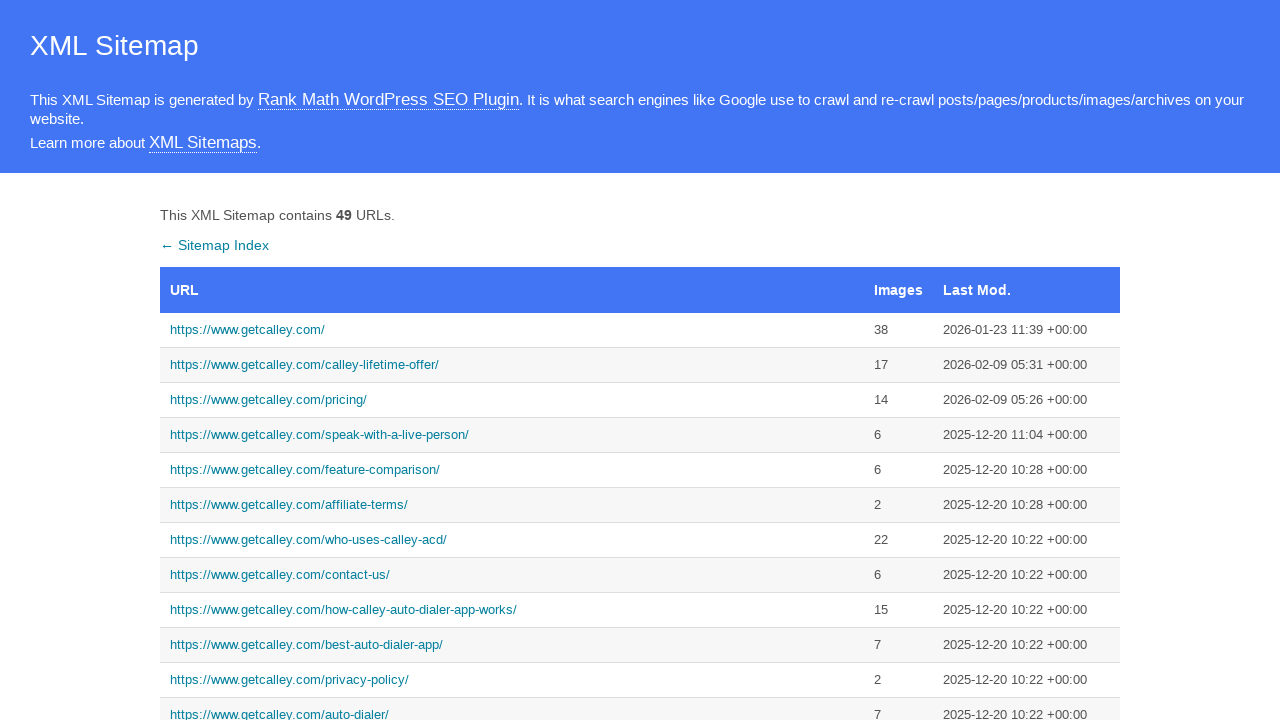

Set viewport size to 1920x1080
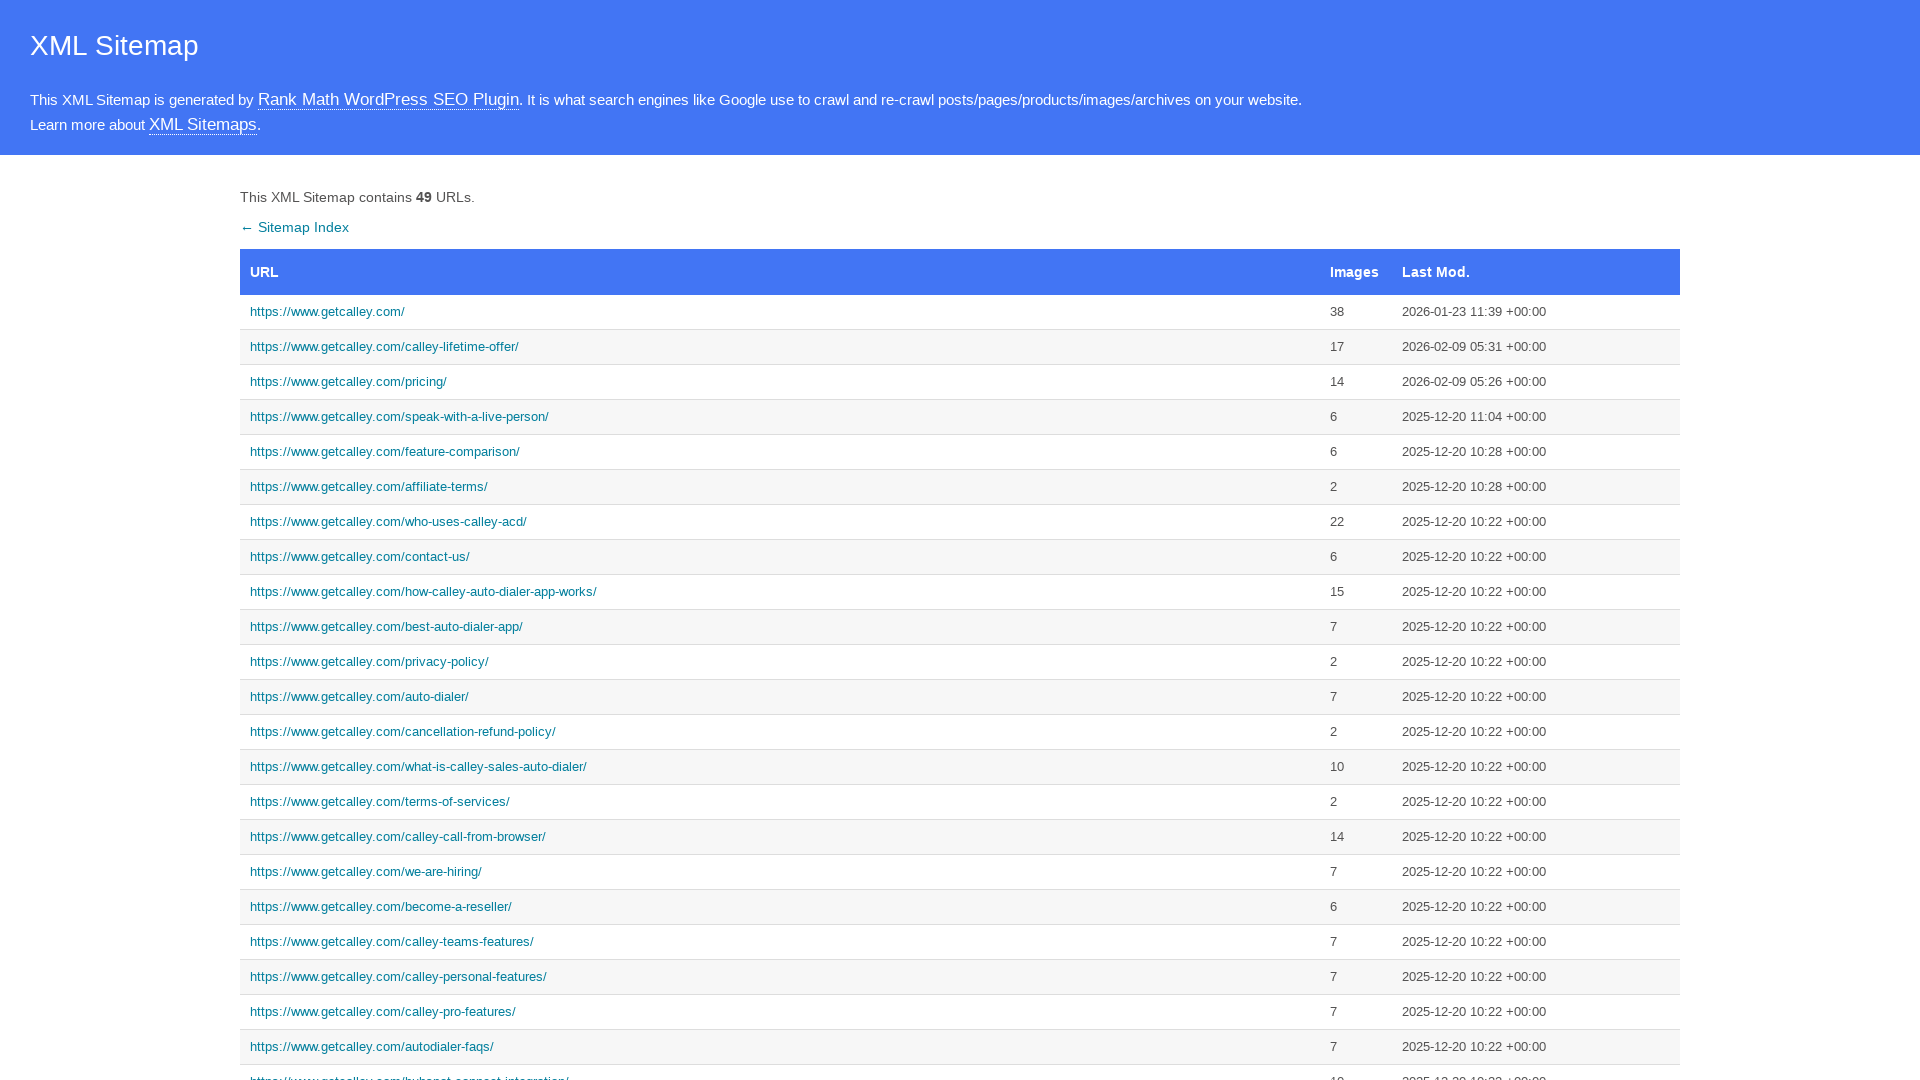

Navigated to sitemap at 1920x1080
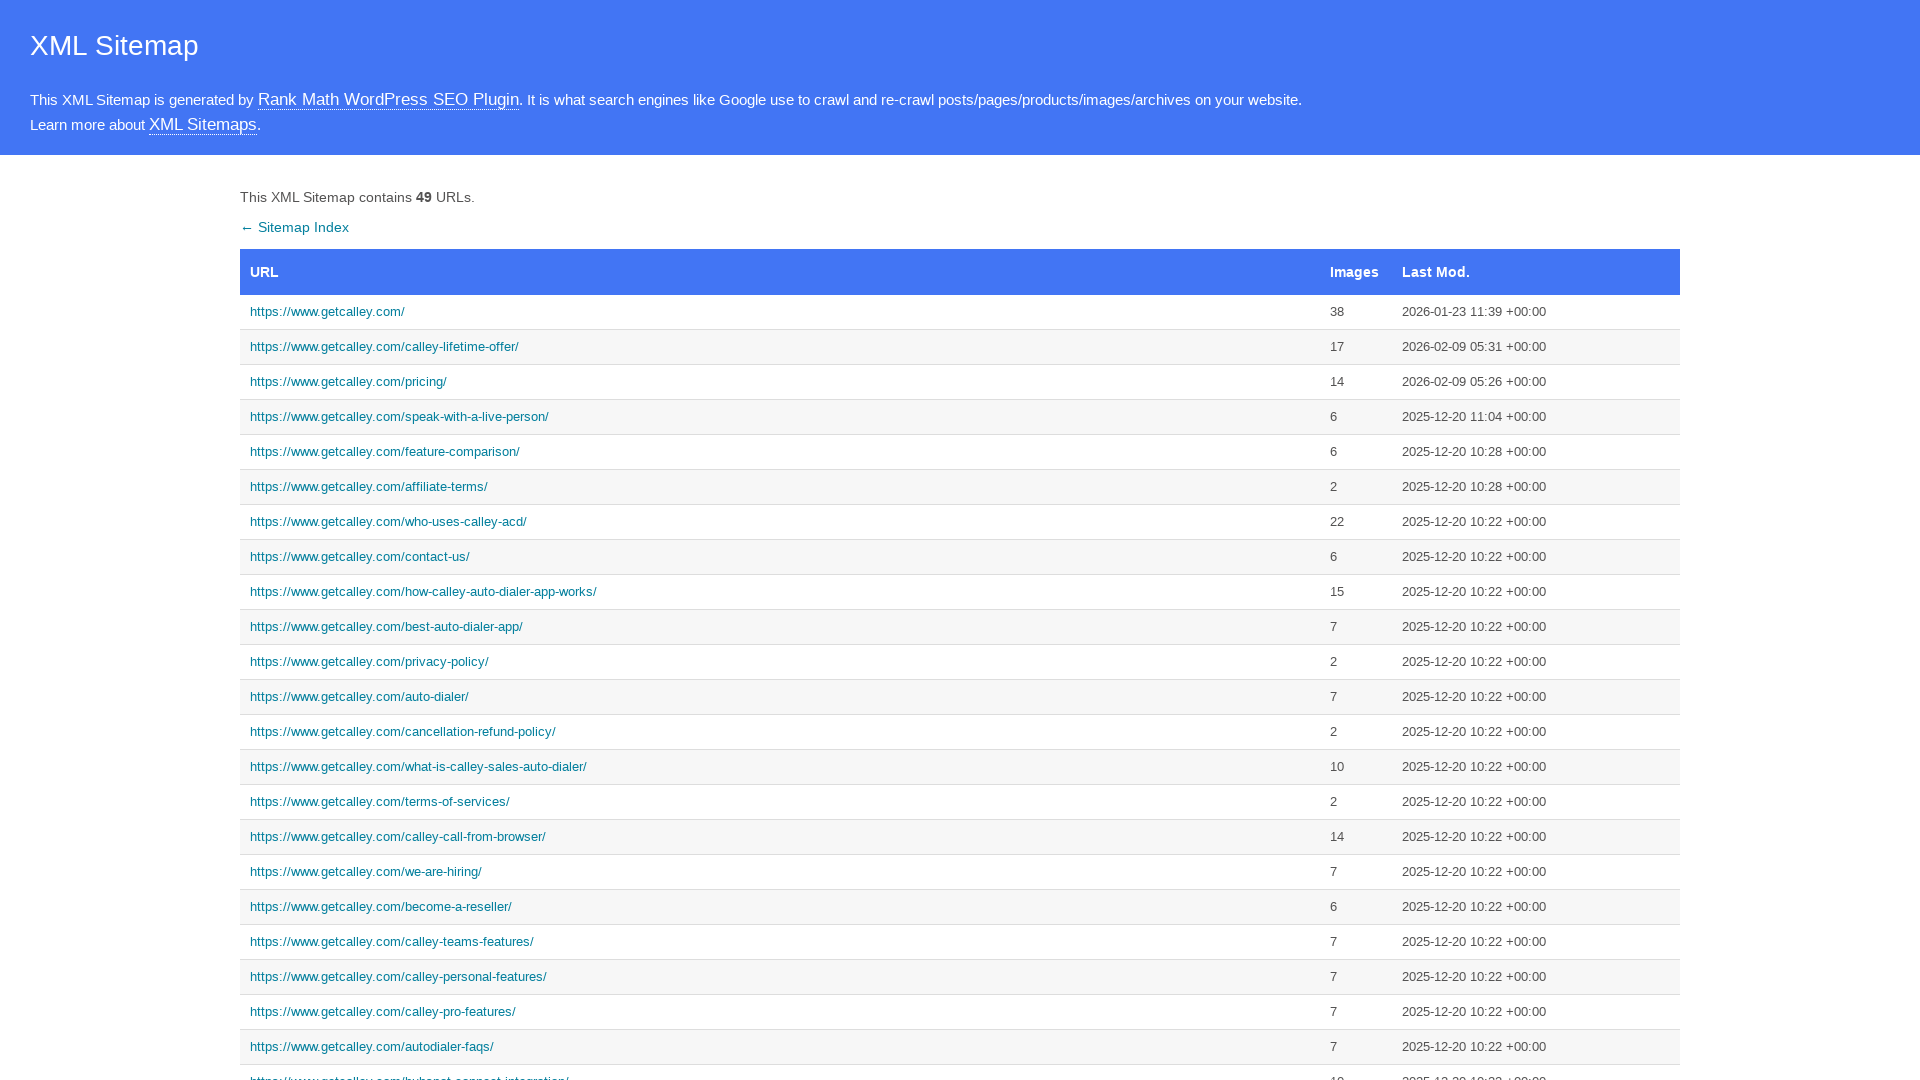

Clicked link for https://www.getcalley.com/ at (780, 312) on text=https://www.getcalley.com/
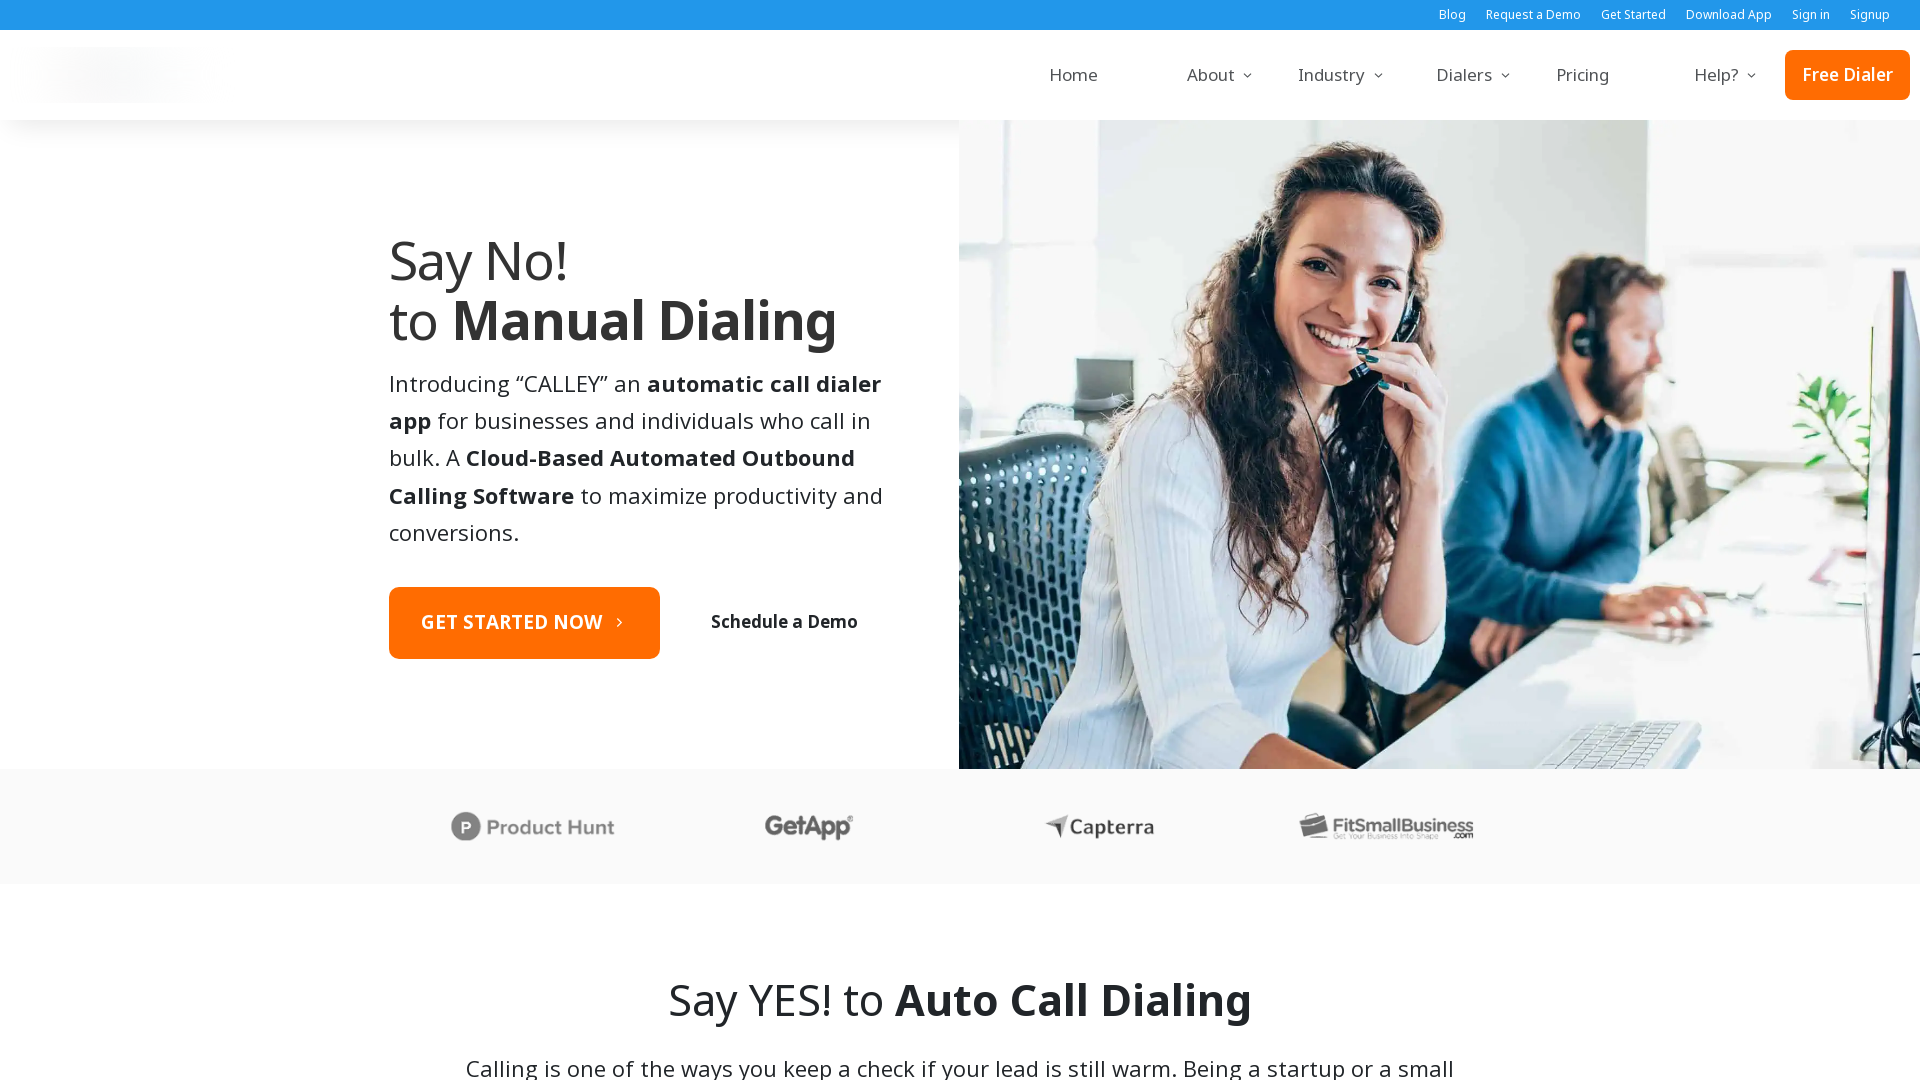

Page loaded at https://www.getcalley.com/
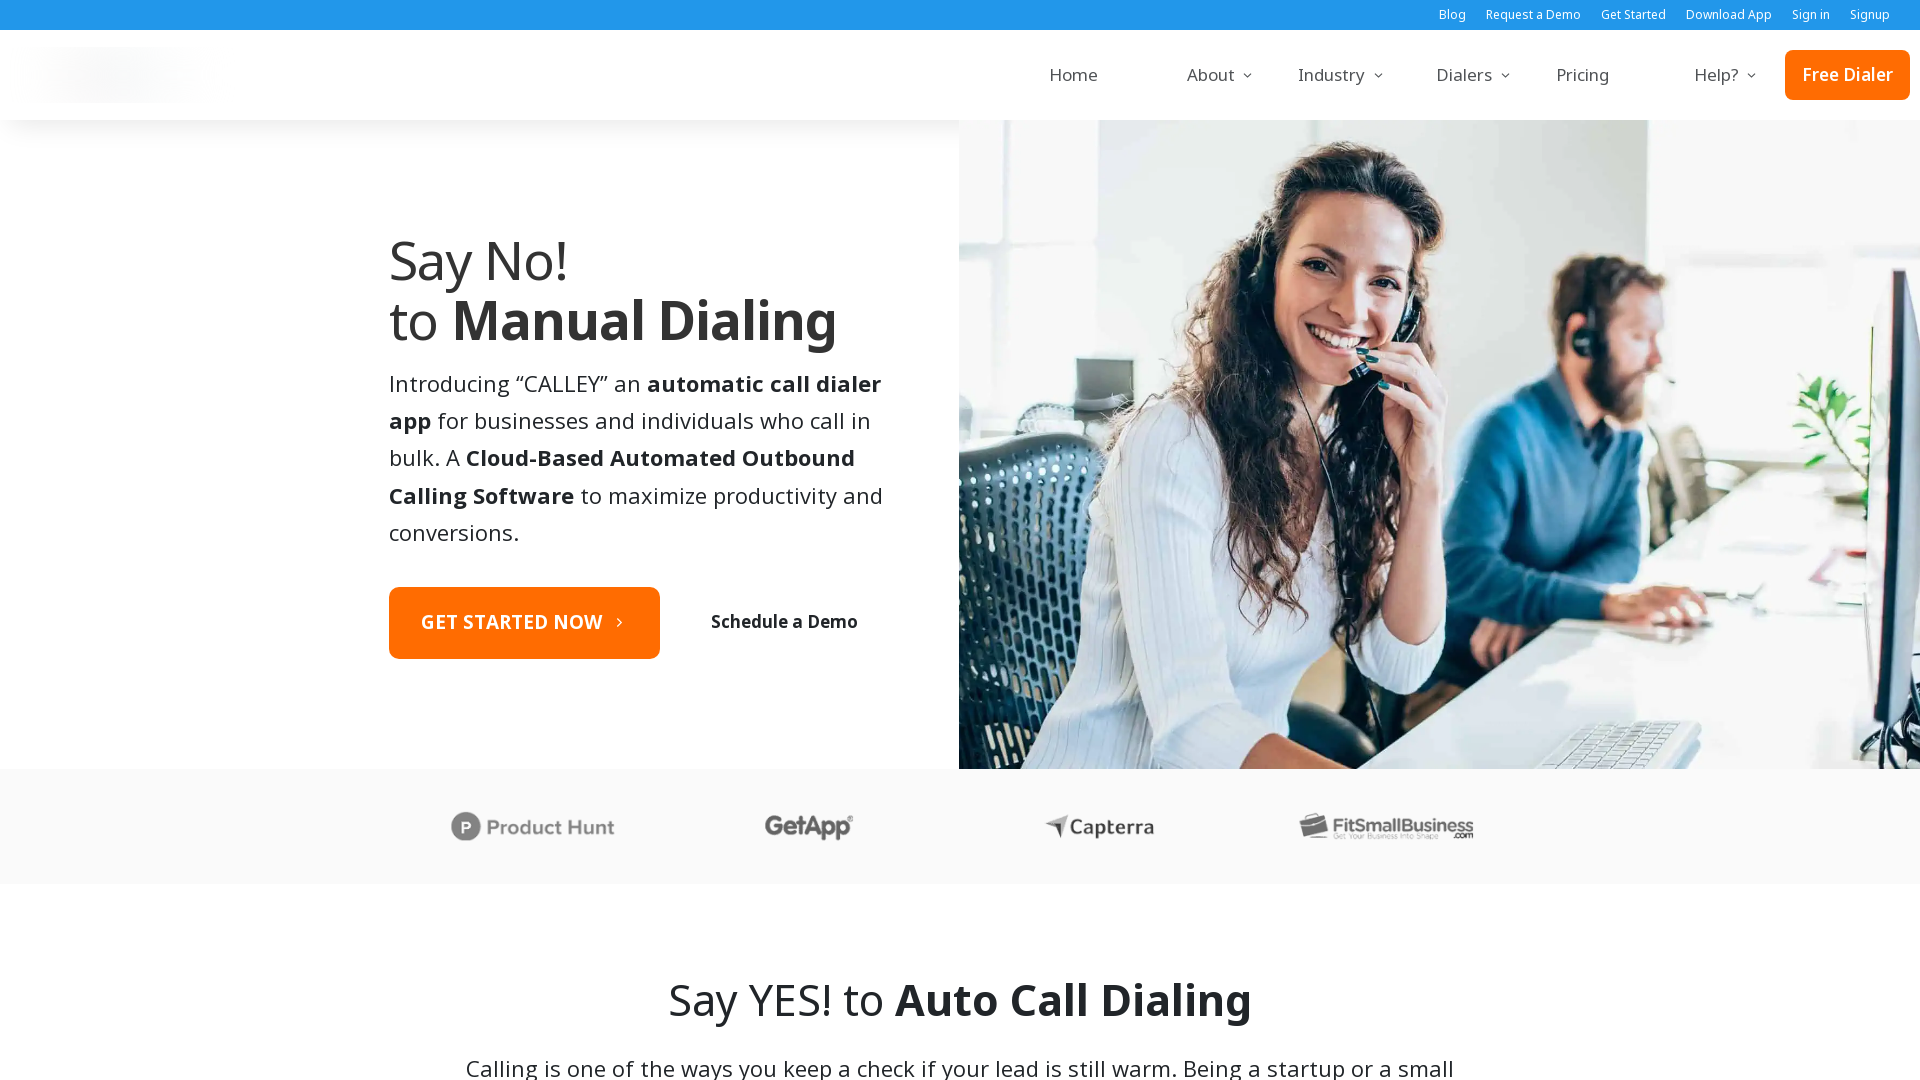

Navigated back to sitemap
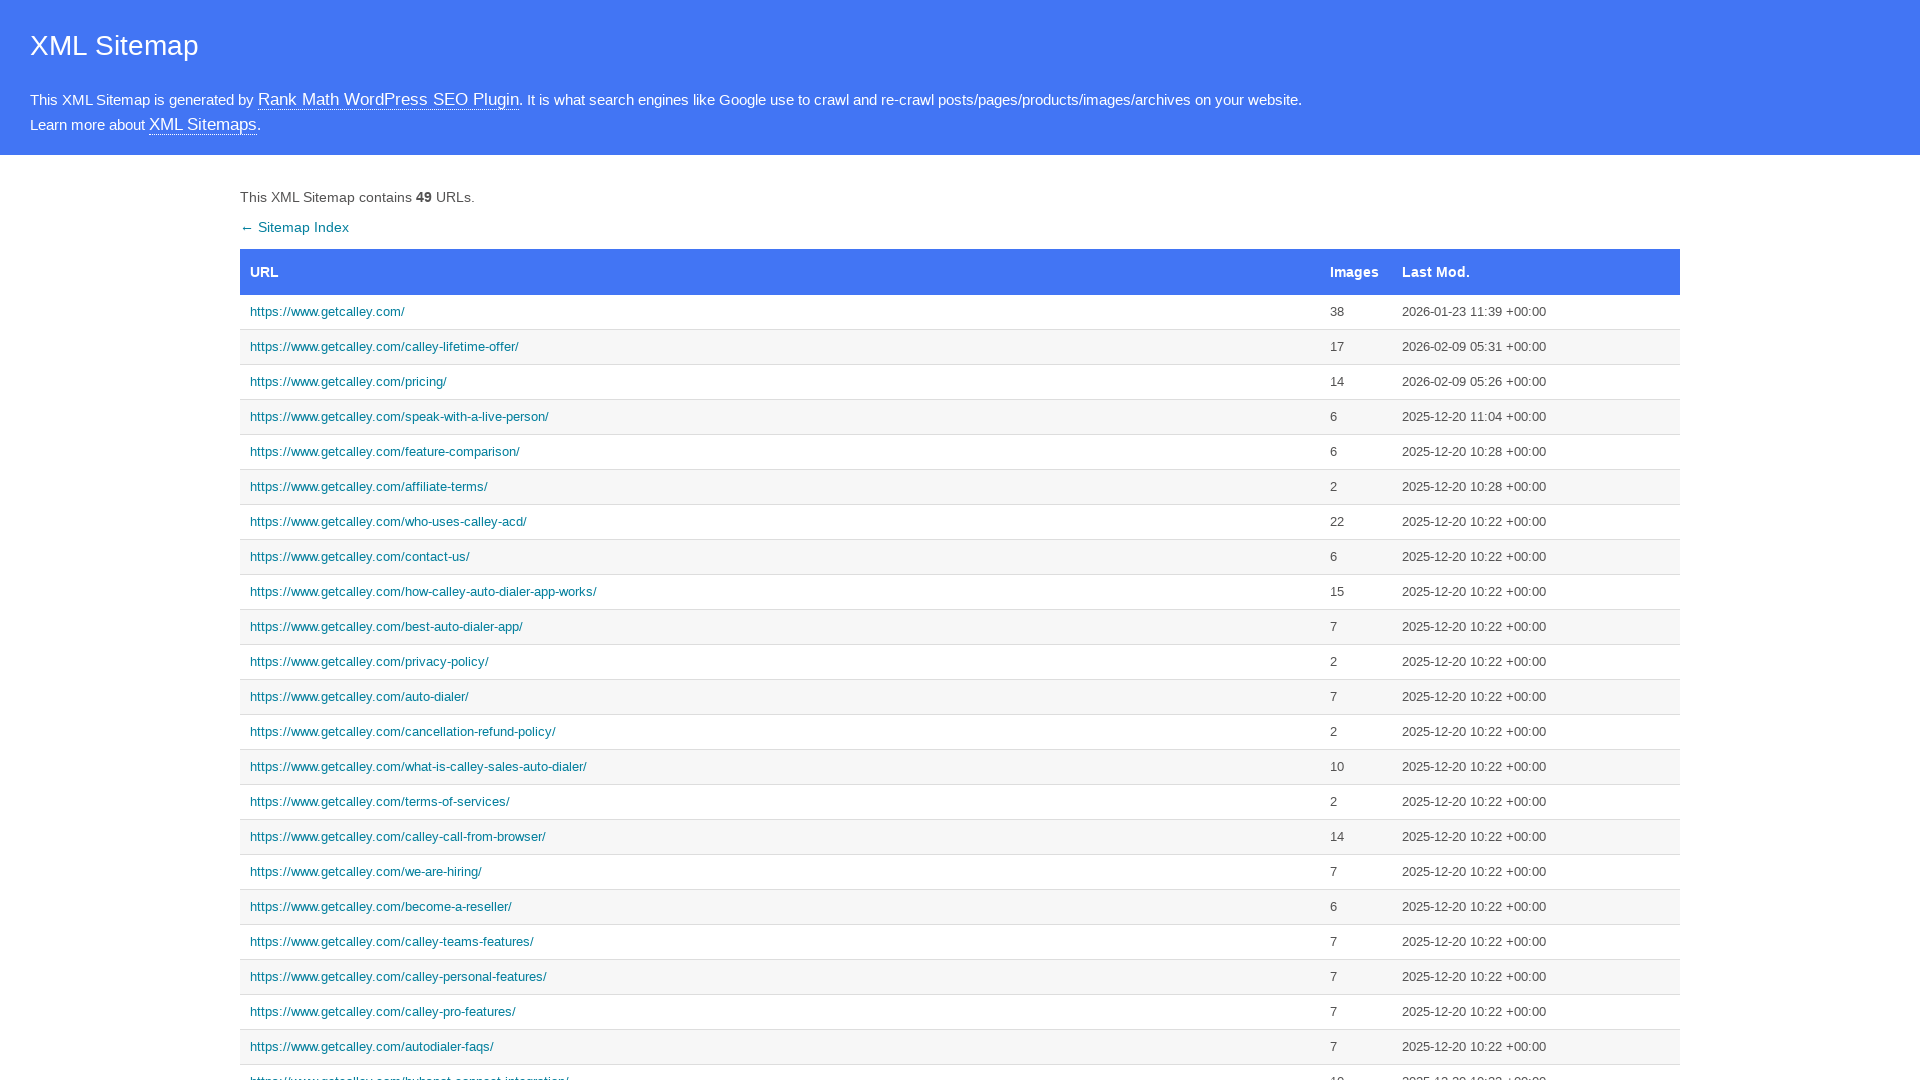

Navigated to sitemap at 1920x1080
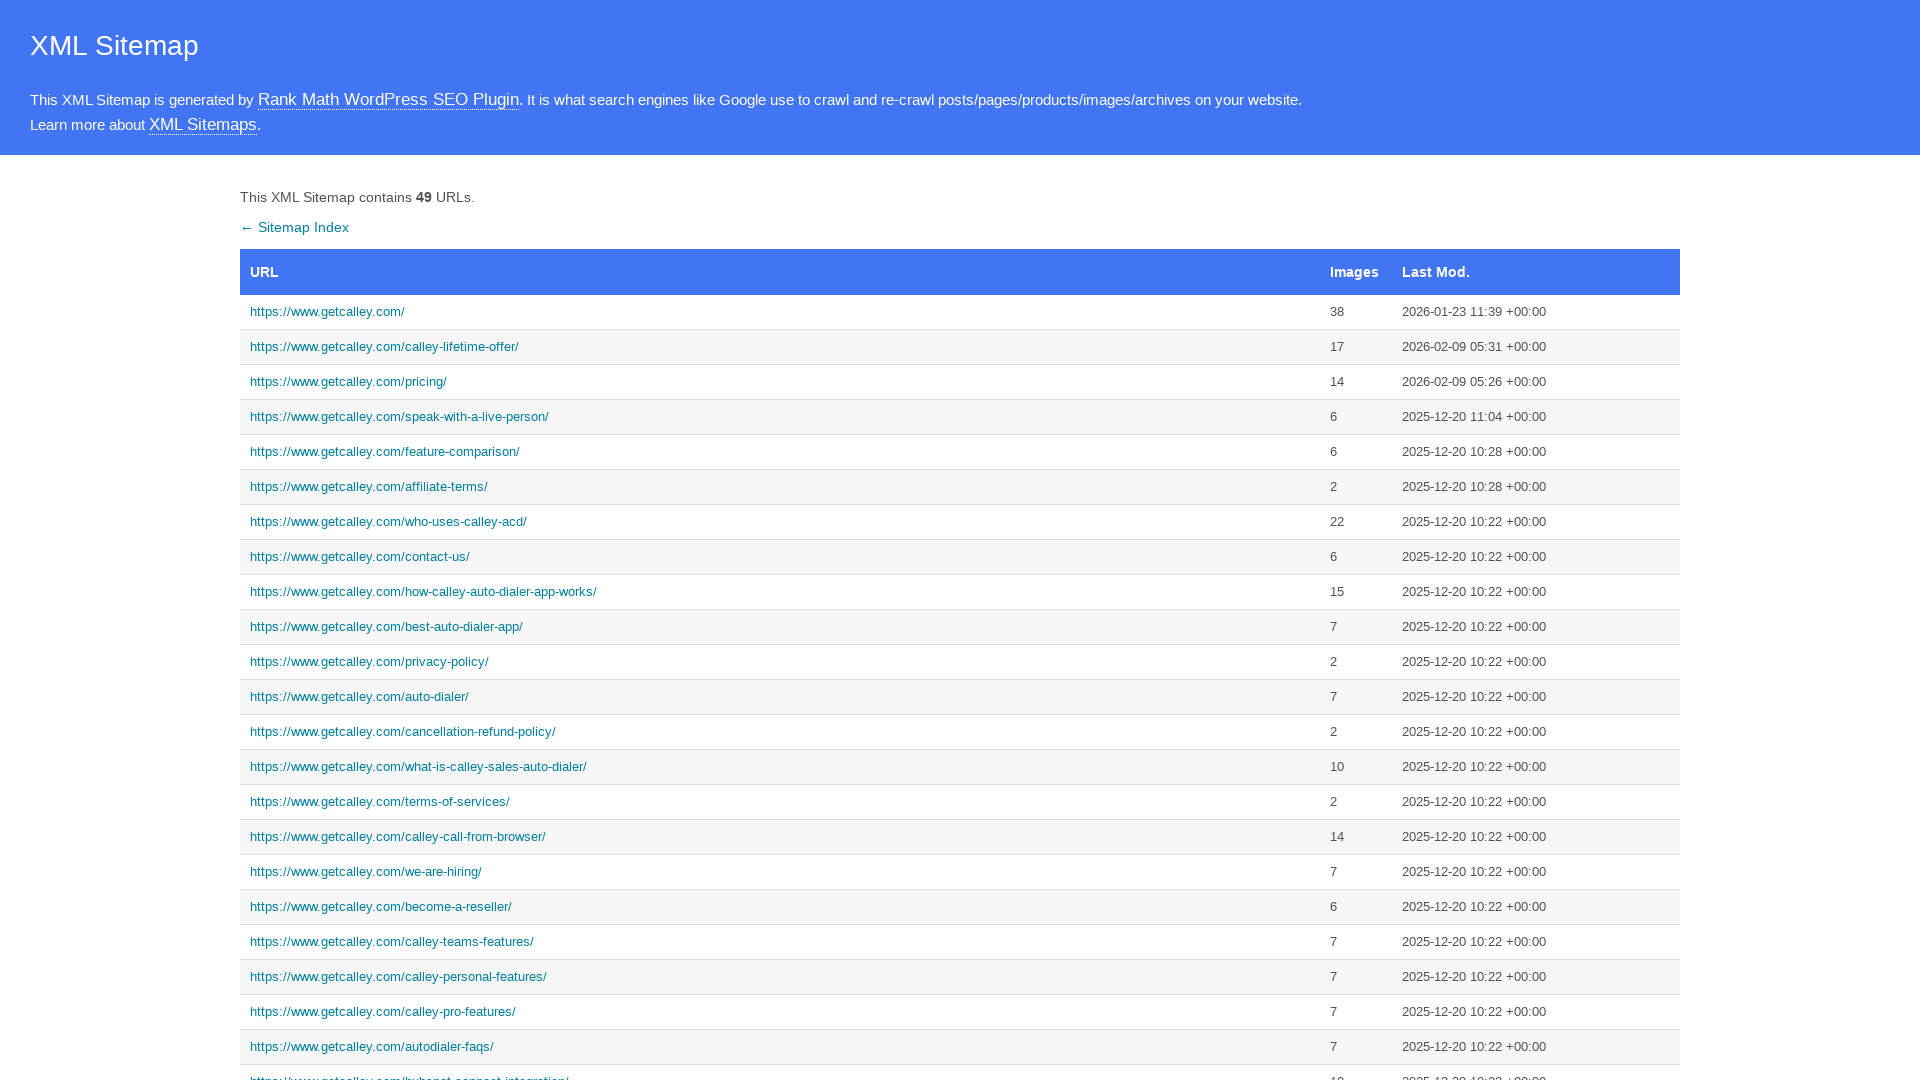

Clicked link for https://www.getcalley.com/calley-lifetime-offer/ at (780, 347) on text=https://www.getcalley.com/calley-lifetime-offer/
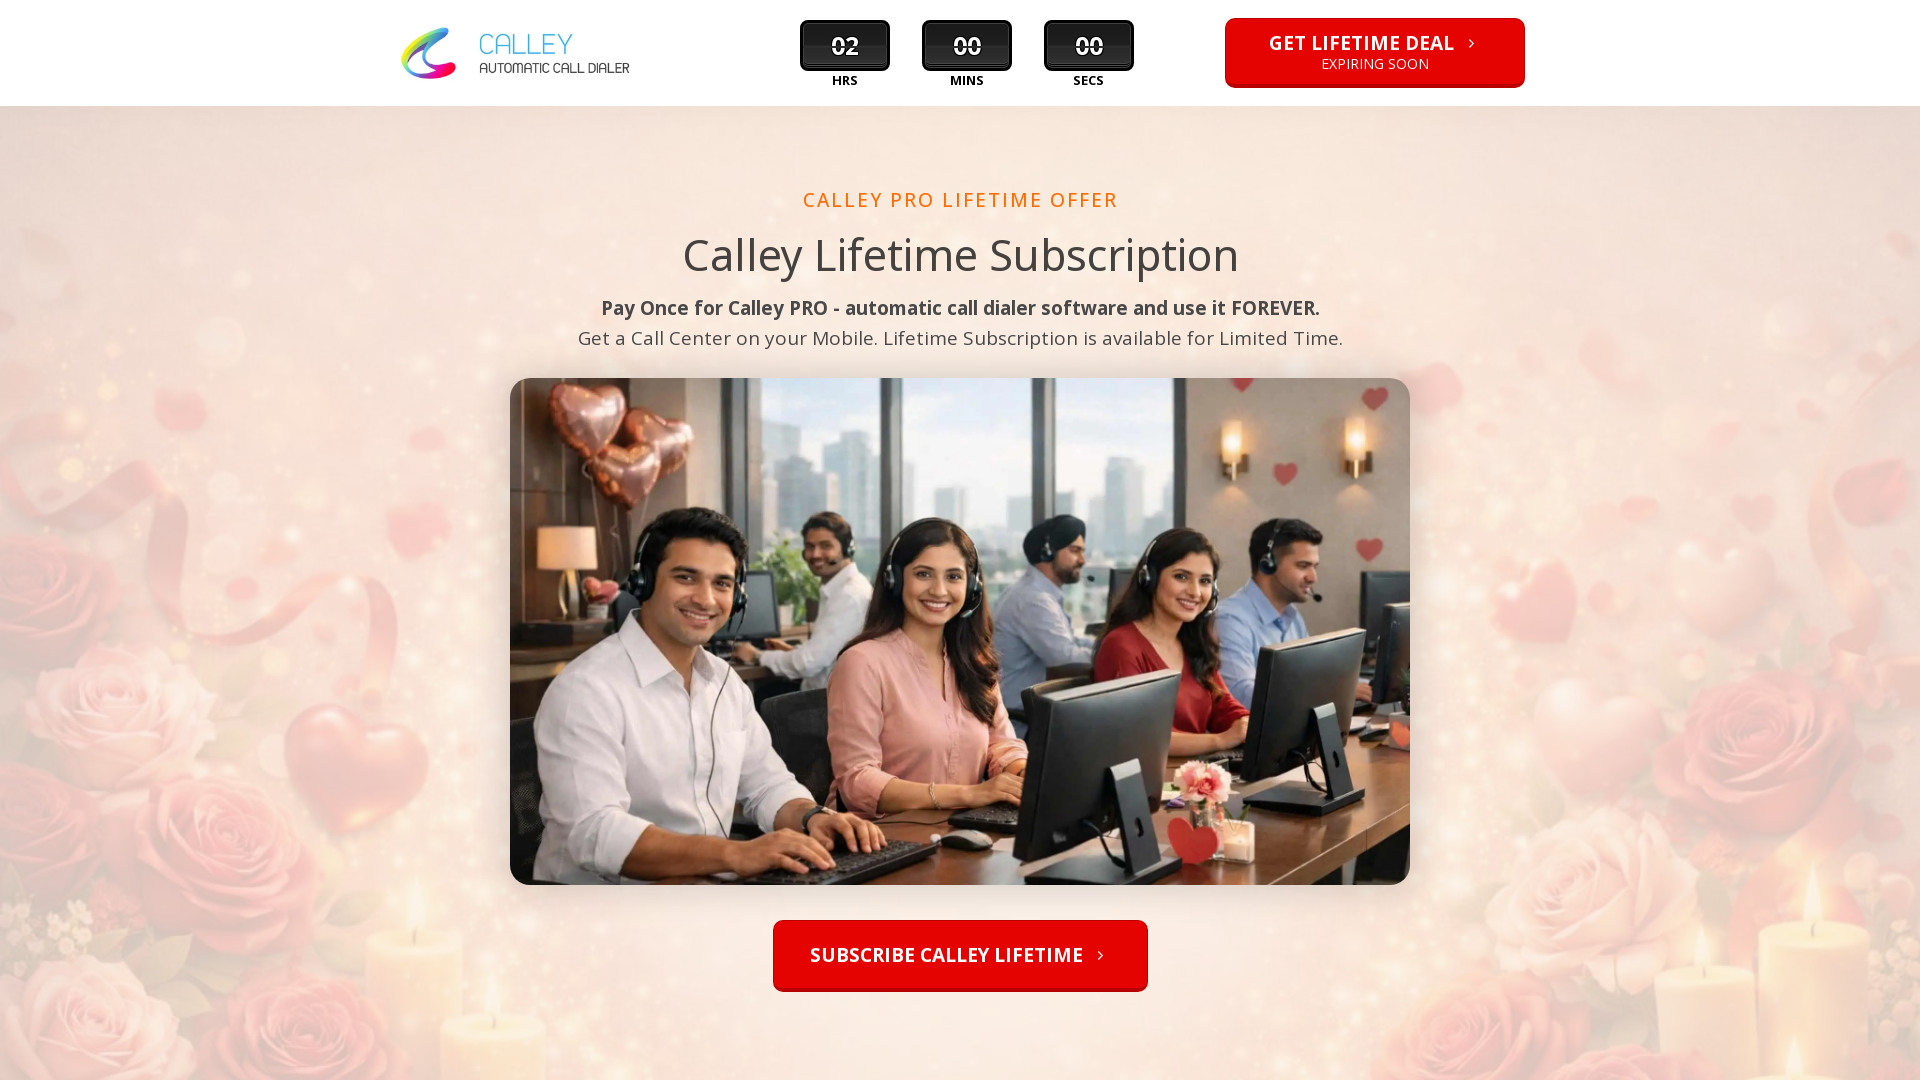

Page loaded at https://www.getcalley.com/calley-lifetime-offer/
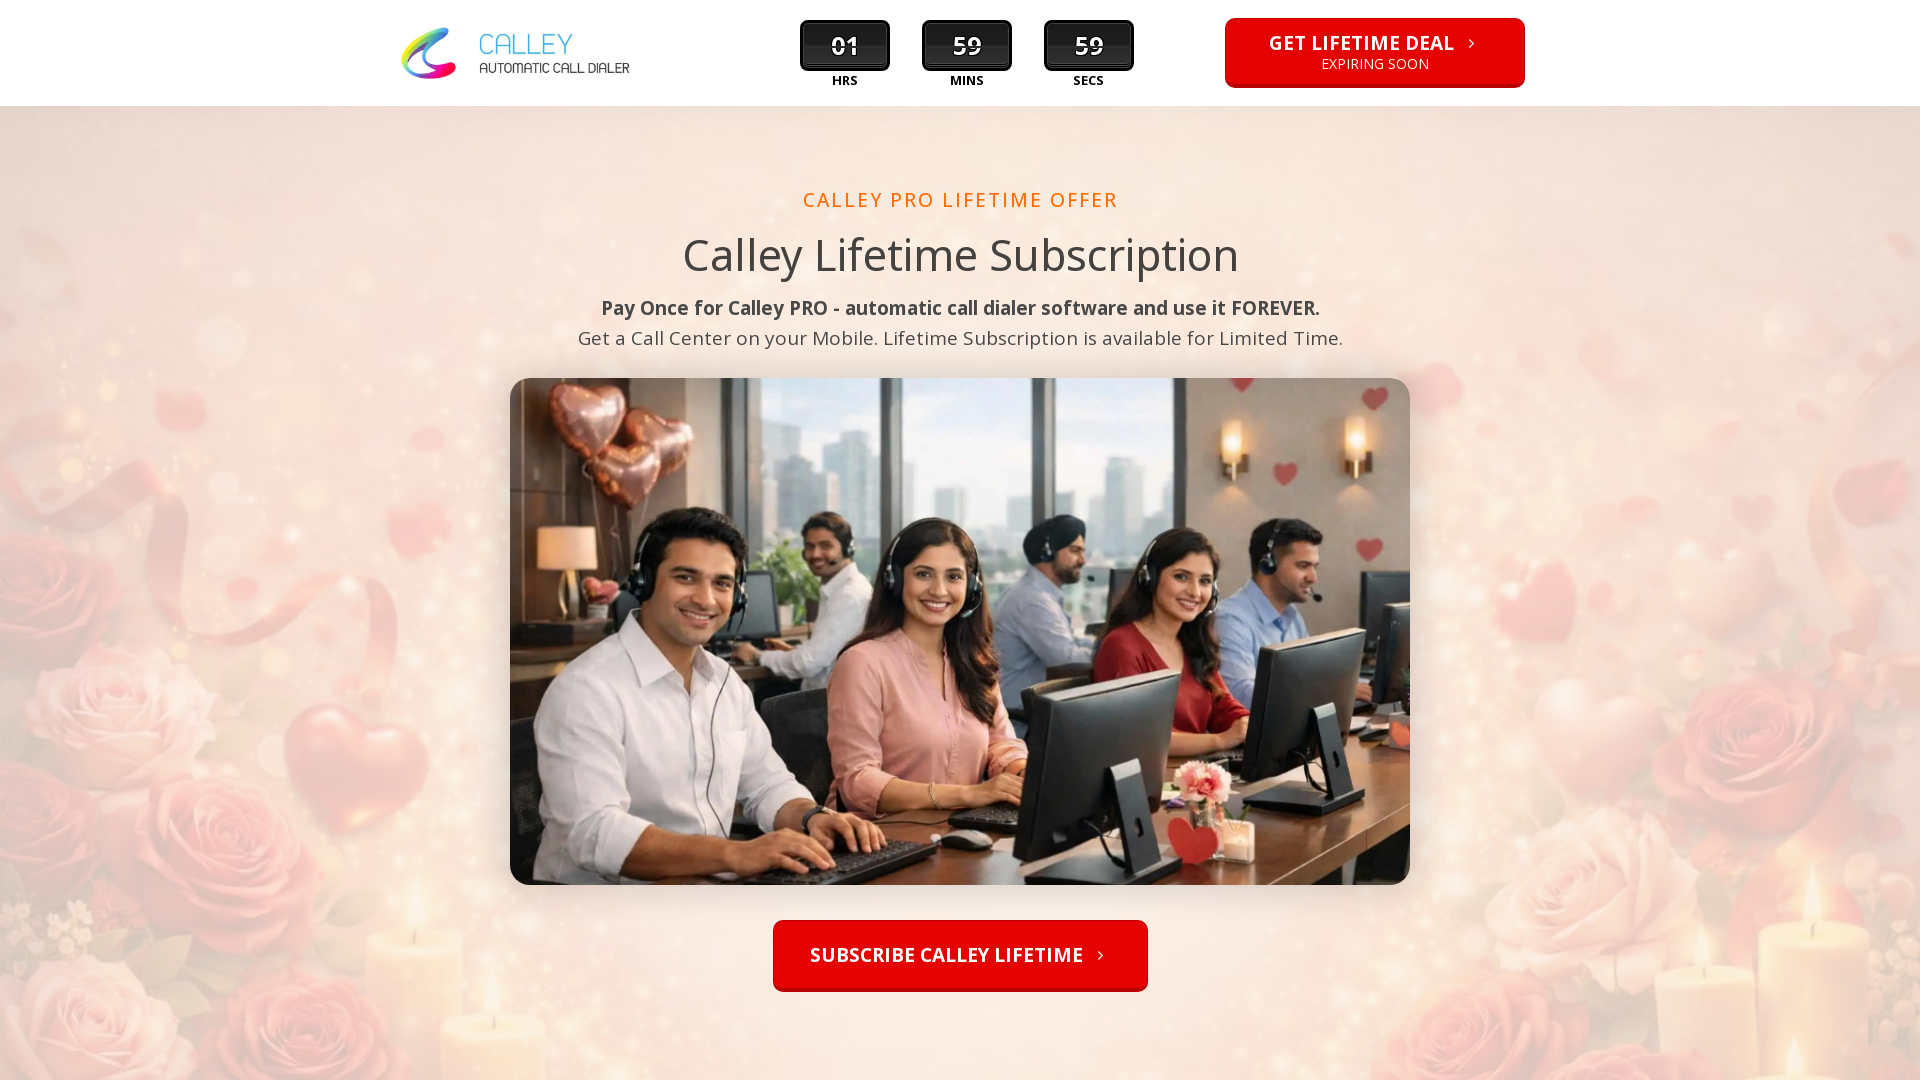

Navigated back to sitemap
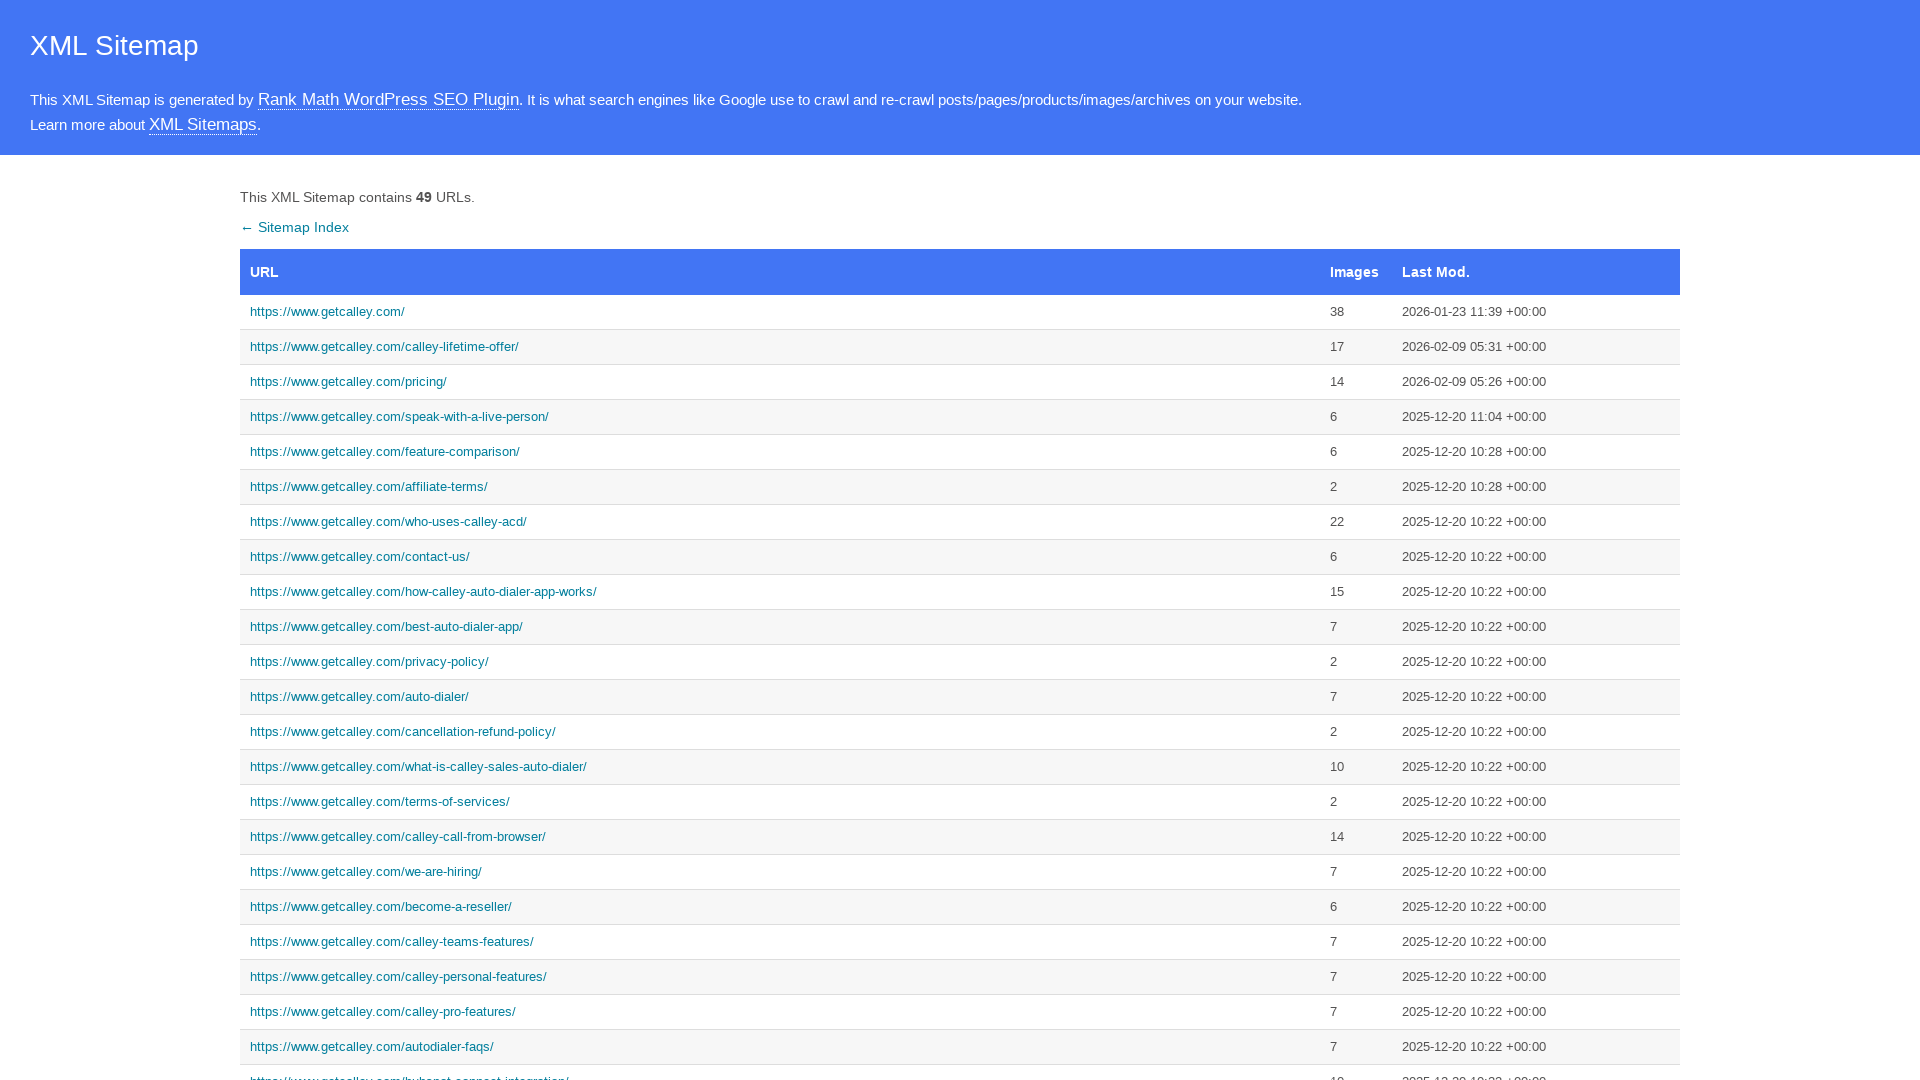

Navigated to sitemap at 1920x1080
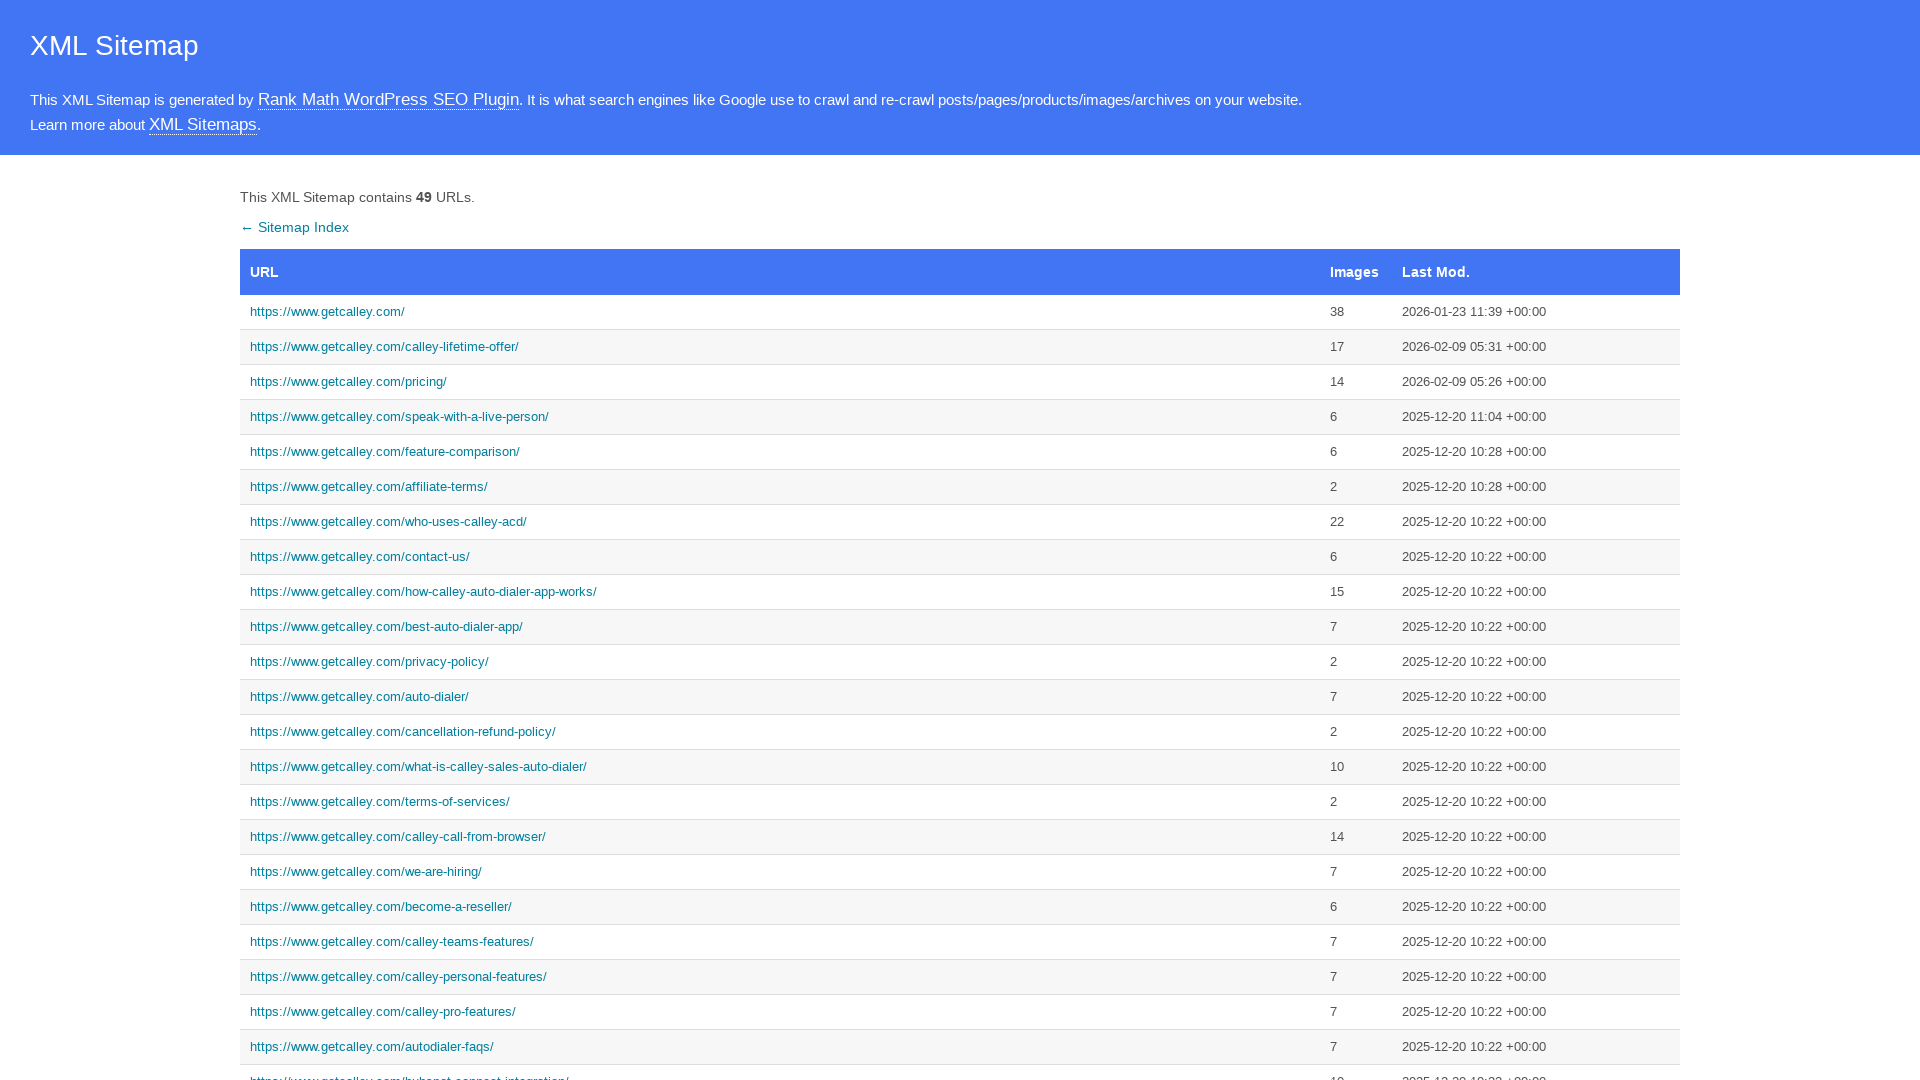

Clicked link for https://www.getcalley.com/see-a-demo/ at (780, 622) on text=https://www.getcalley.com/see-a-demo/
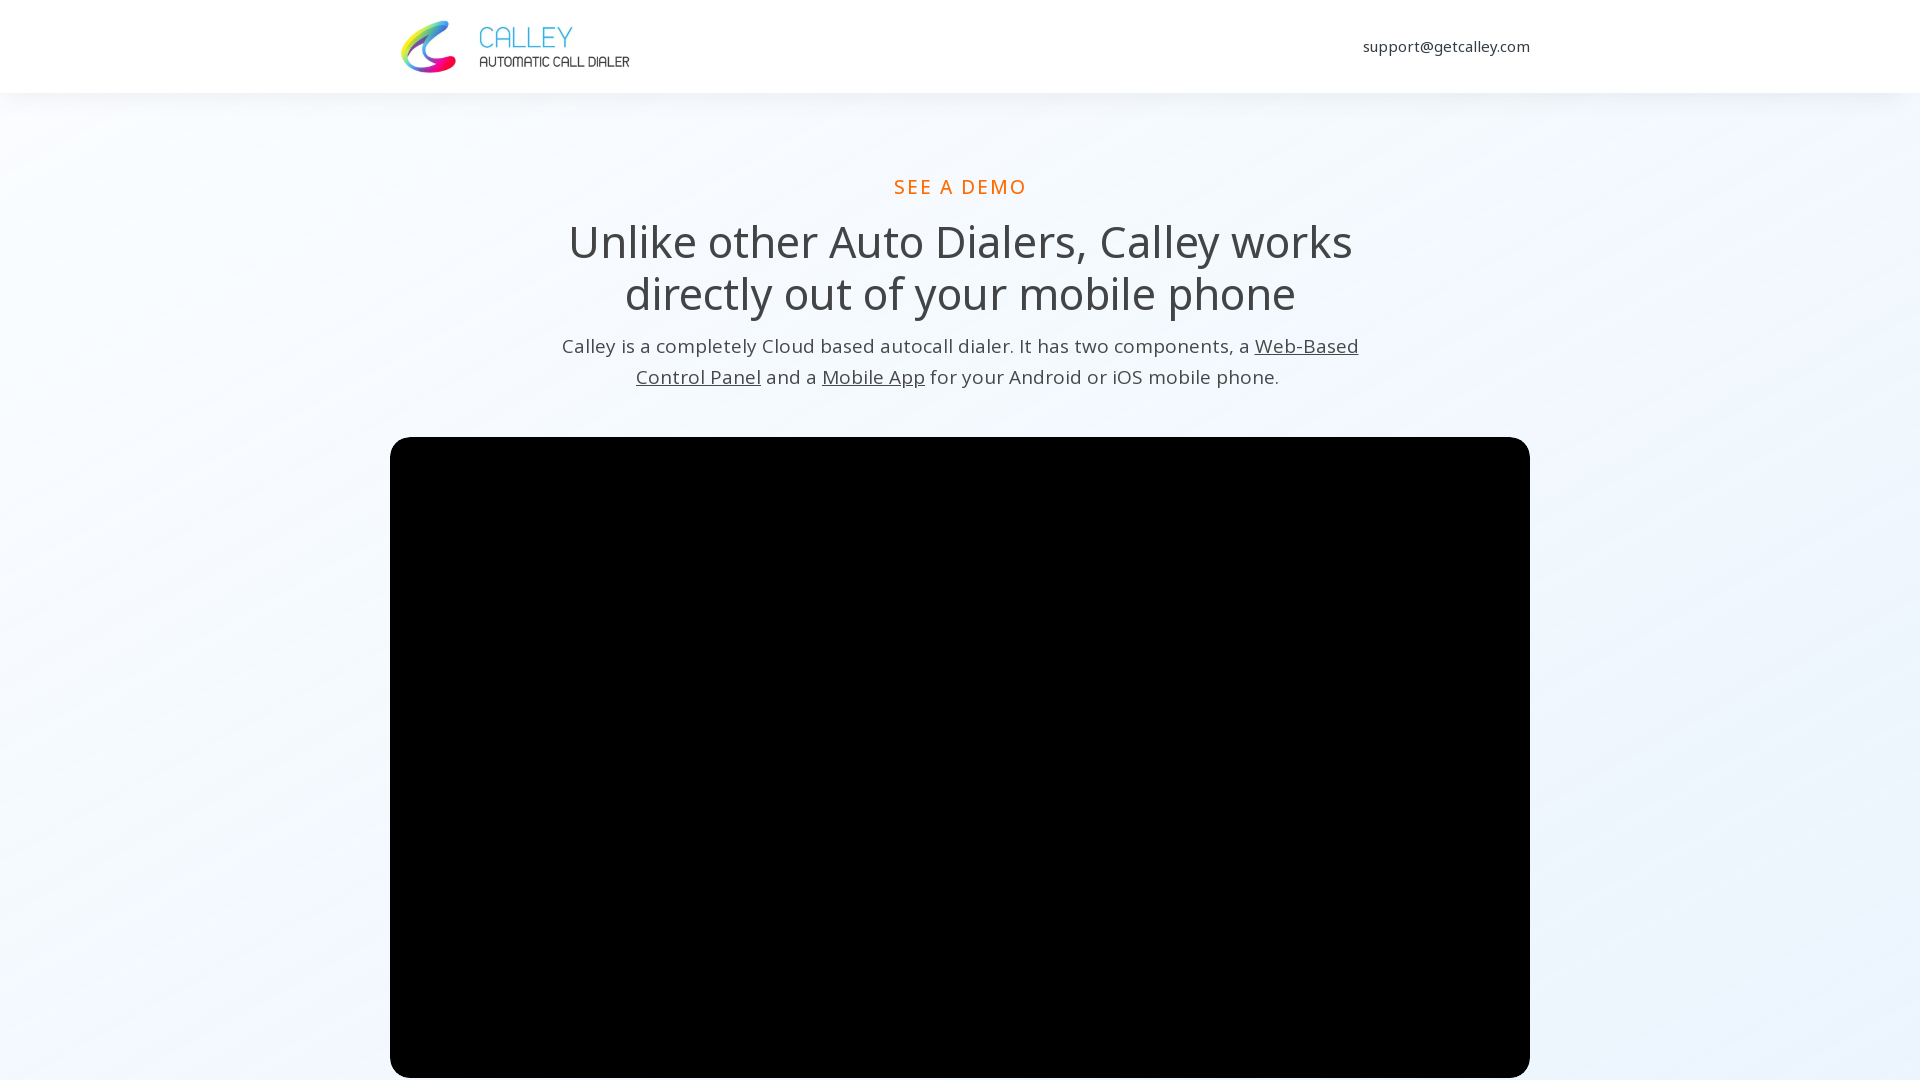

Page loaded at https://www.getcalley.com/see-a-demo/
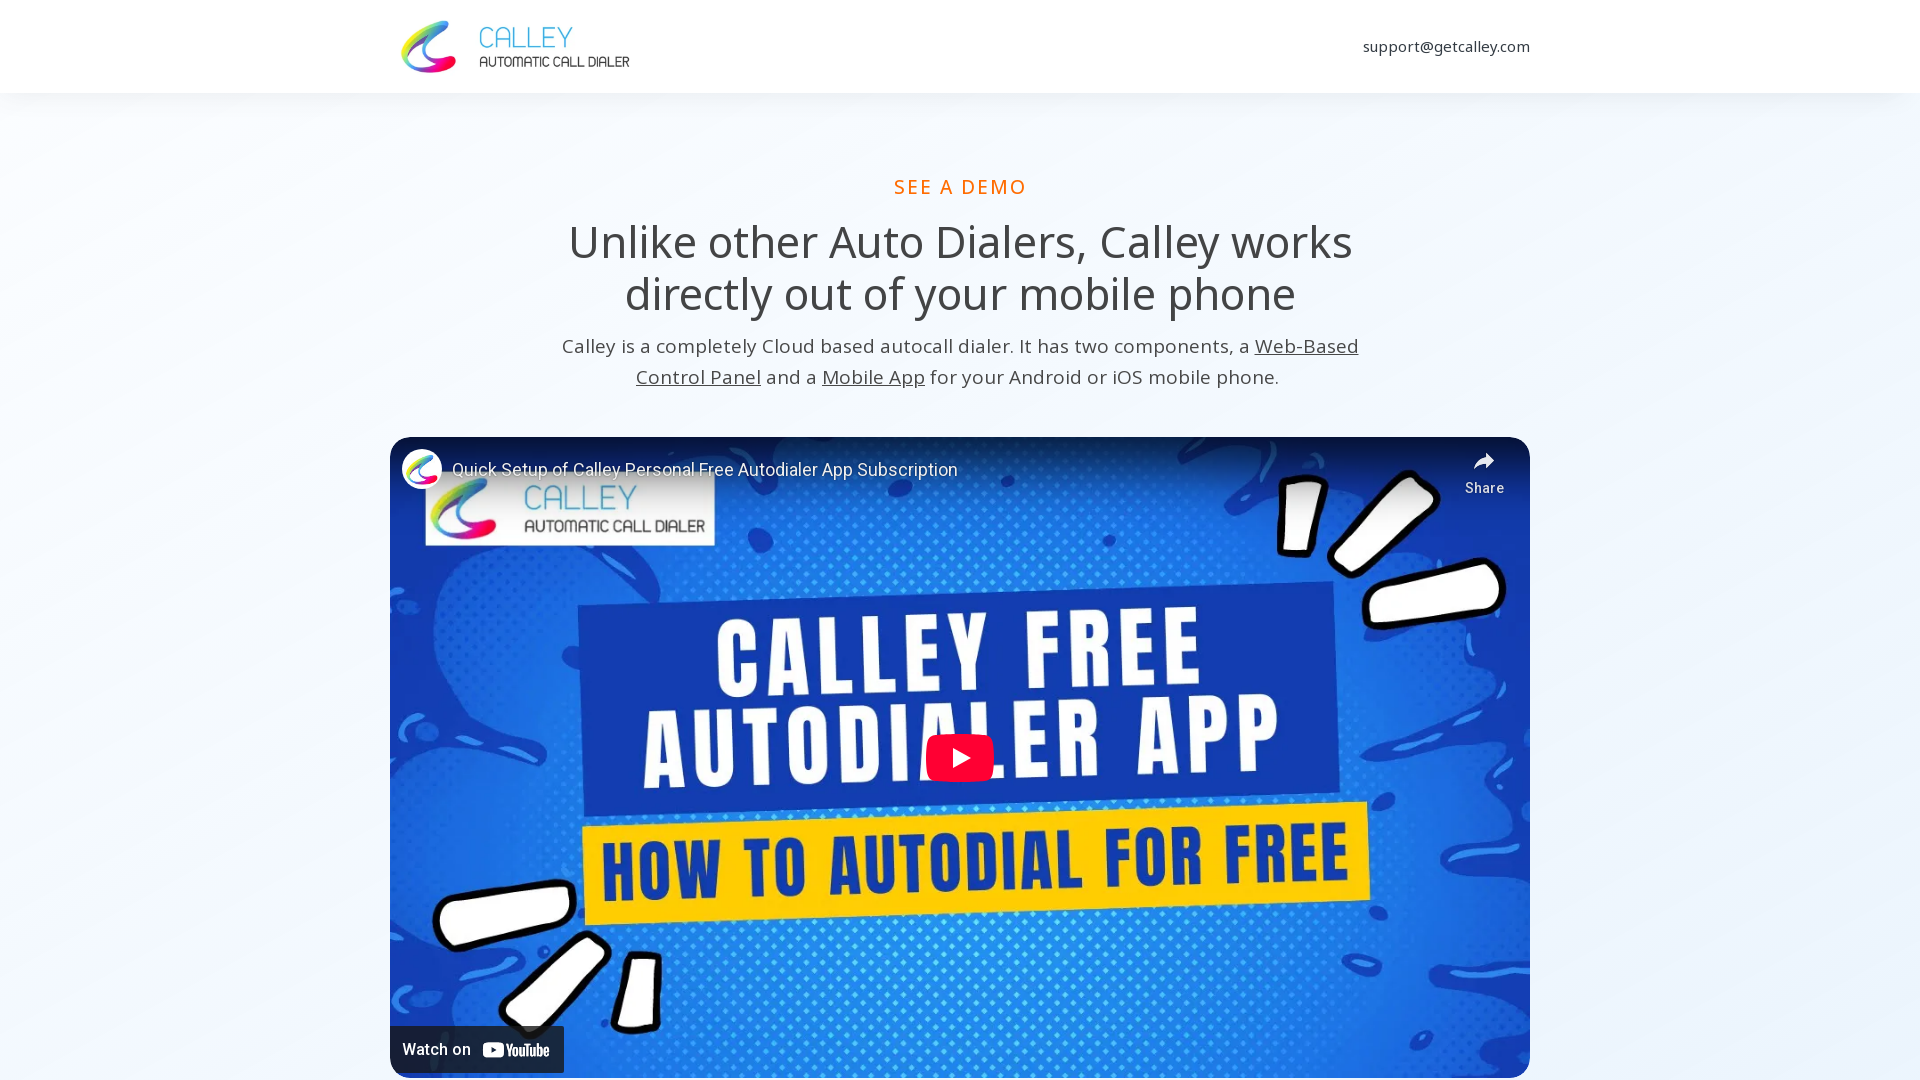

Navigated back to sitemap
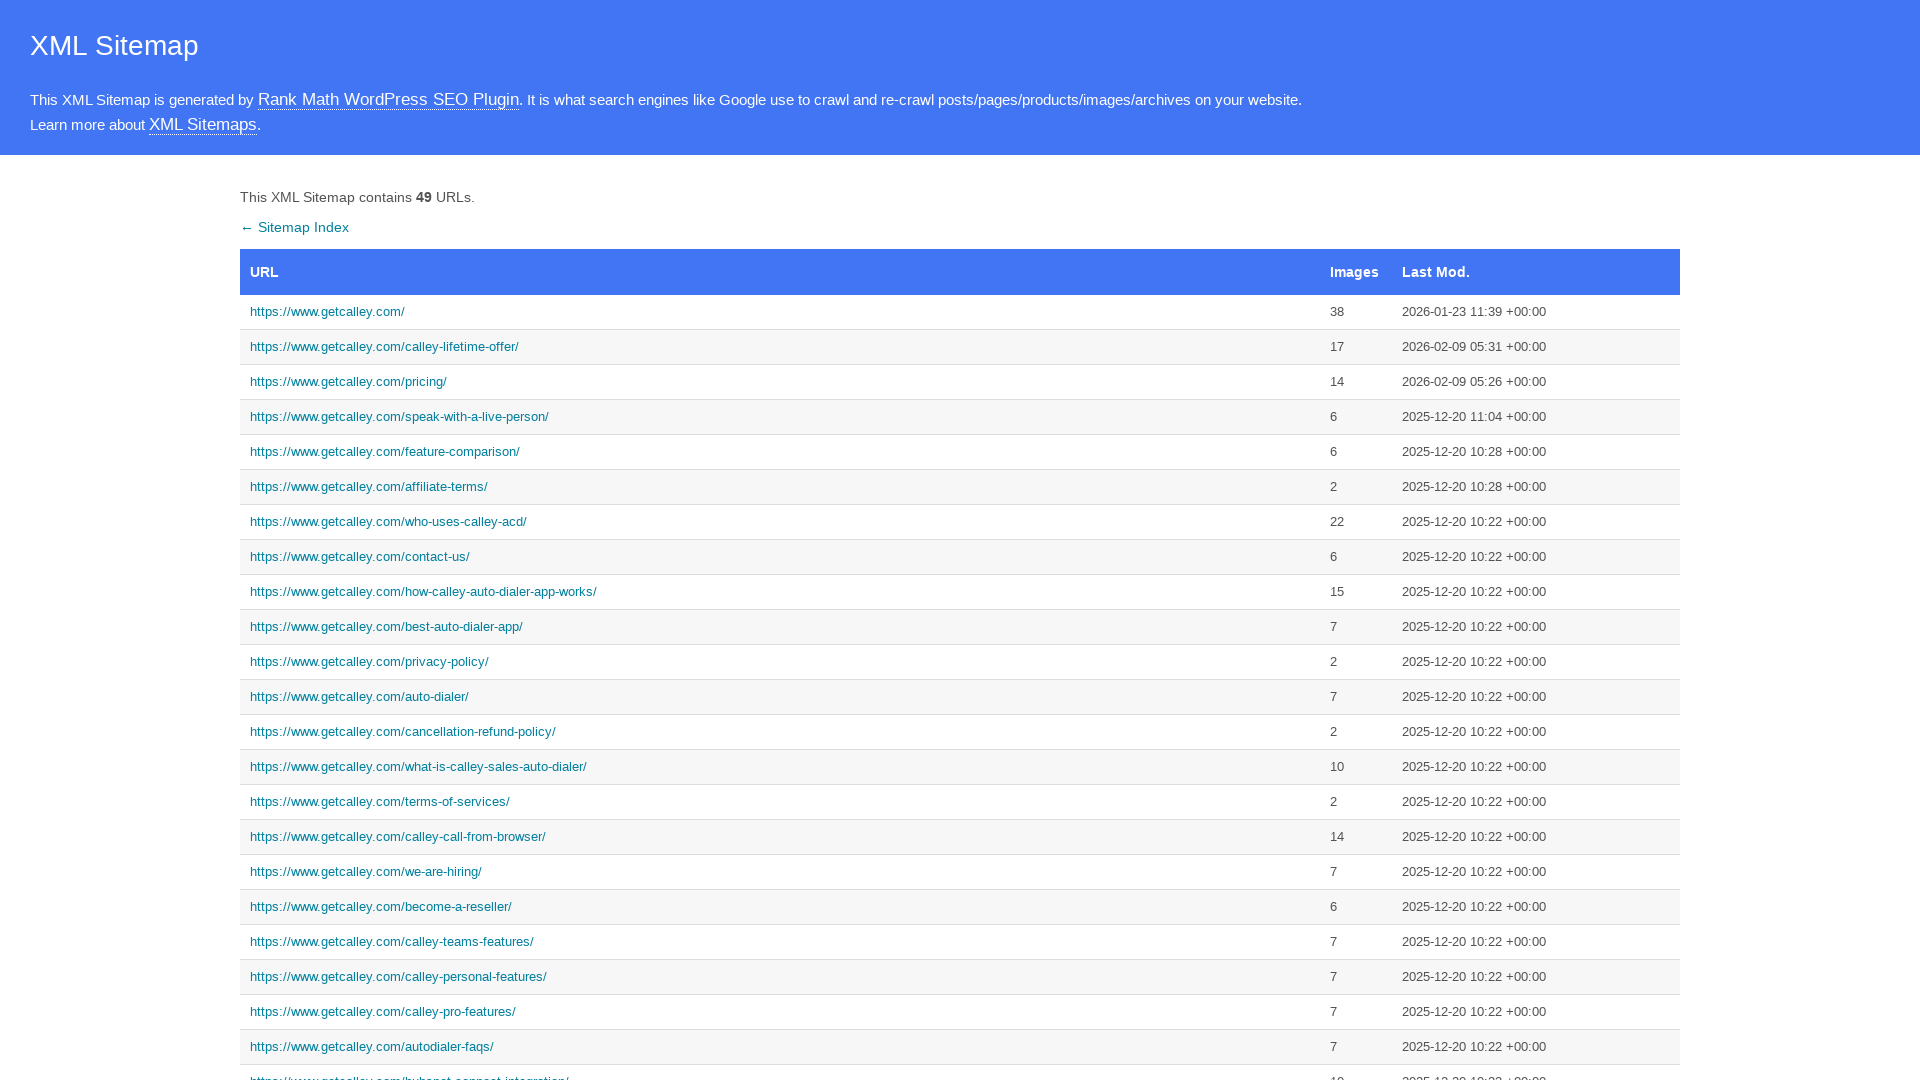

Navigated to sitemap at 1920x1080
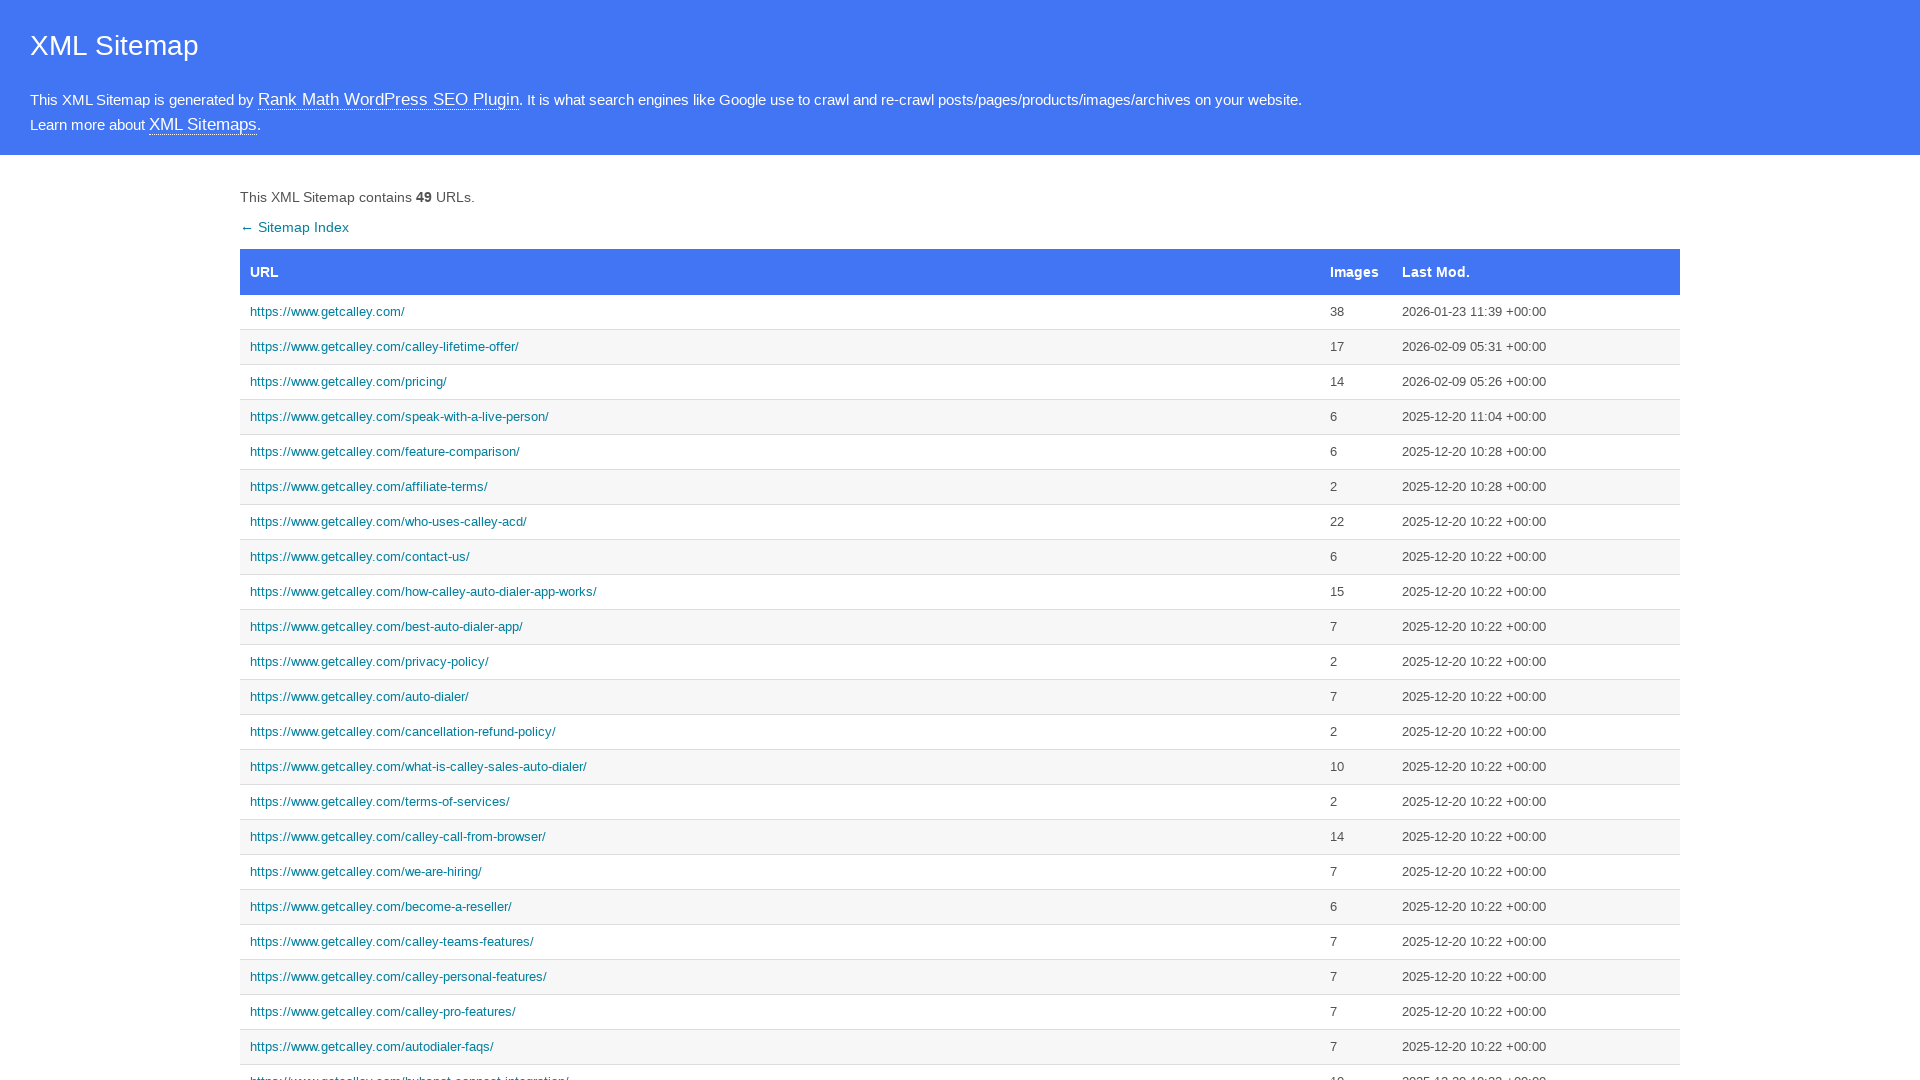

Clicked link for https://www.getcalley.com/calley-teams-features/ at (780, 942) on text=https://www.getcalley.com/calley-teams-features/
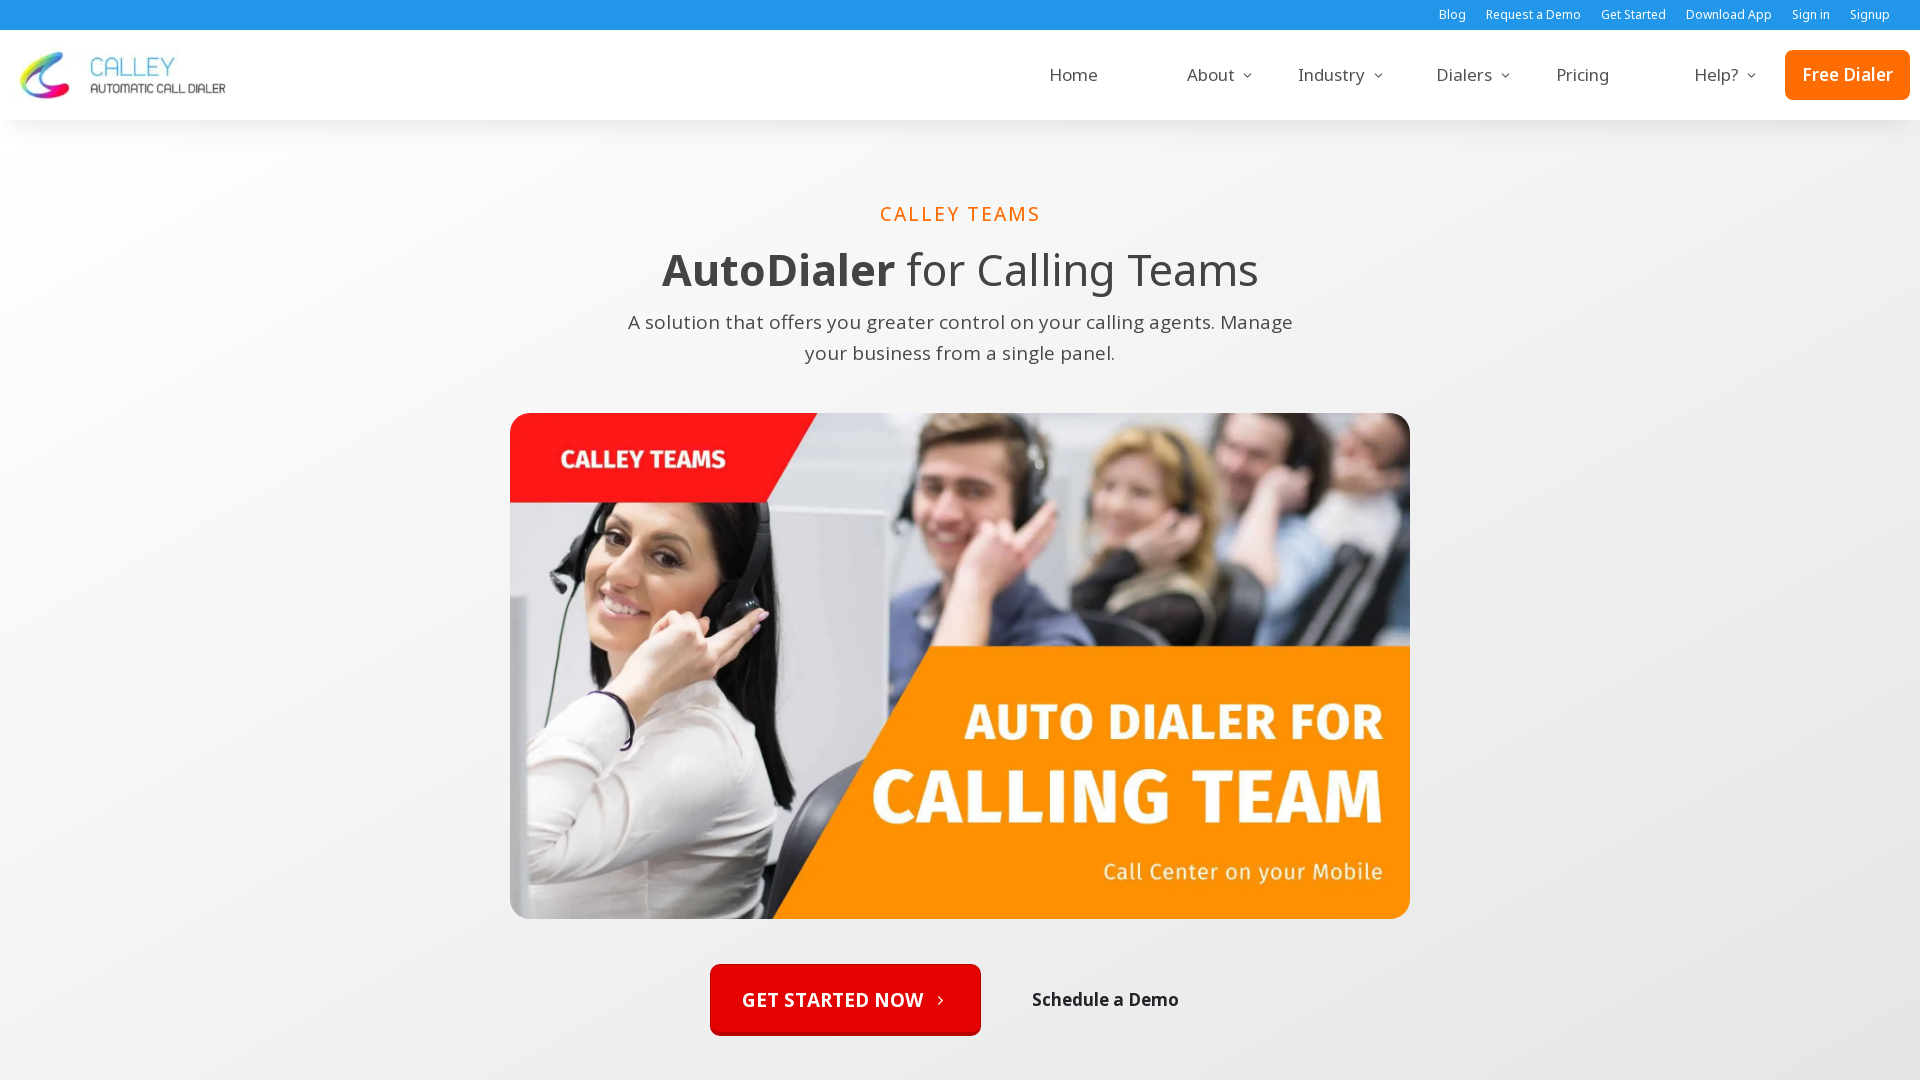

Page loaded at https://www.getcalley.com/calley-teams-features/
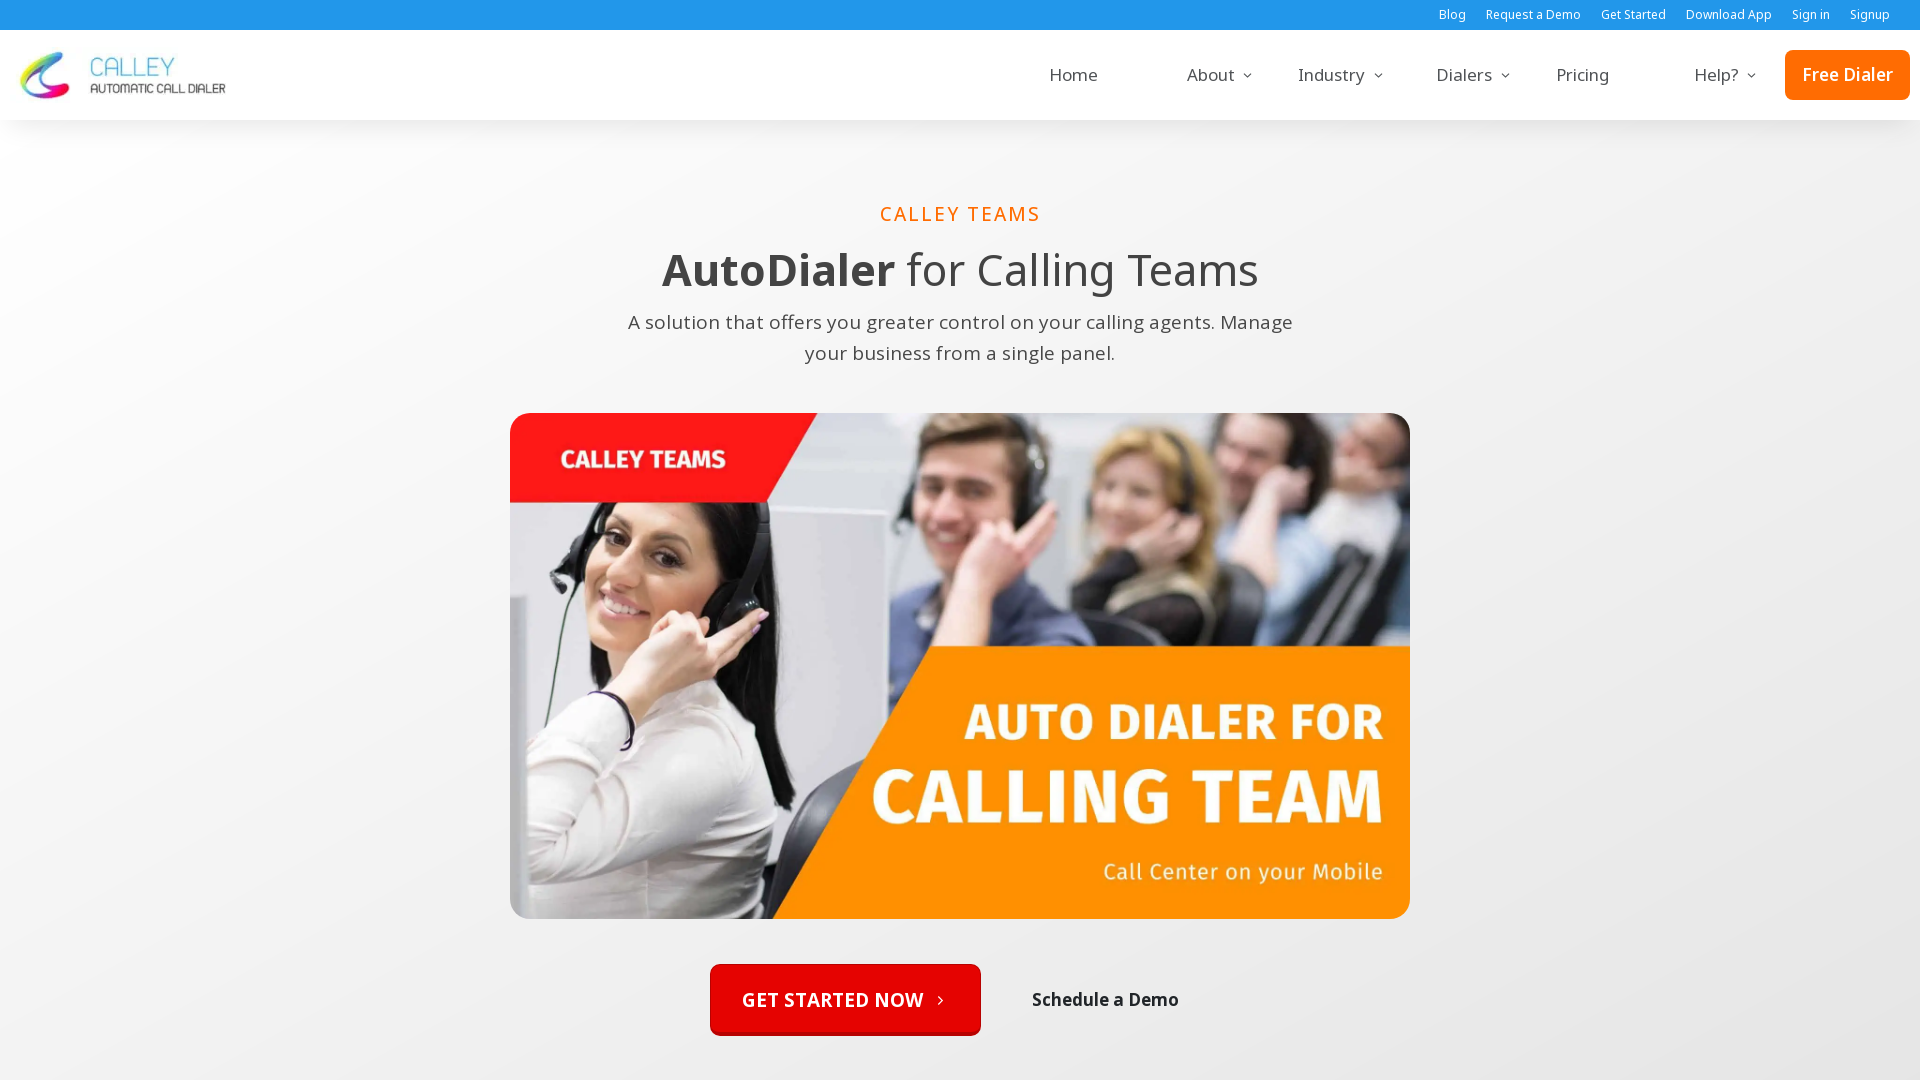

Navigated back to sitemap
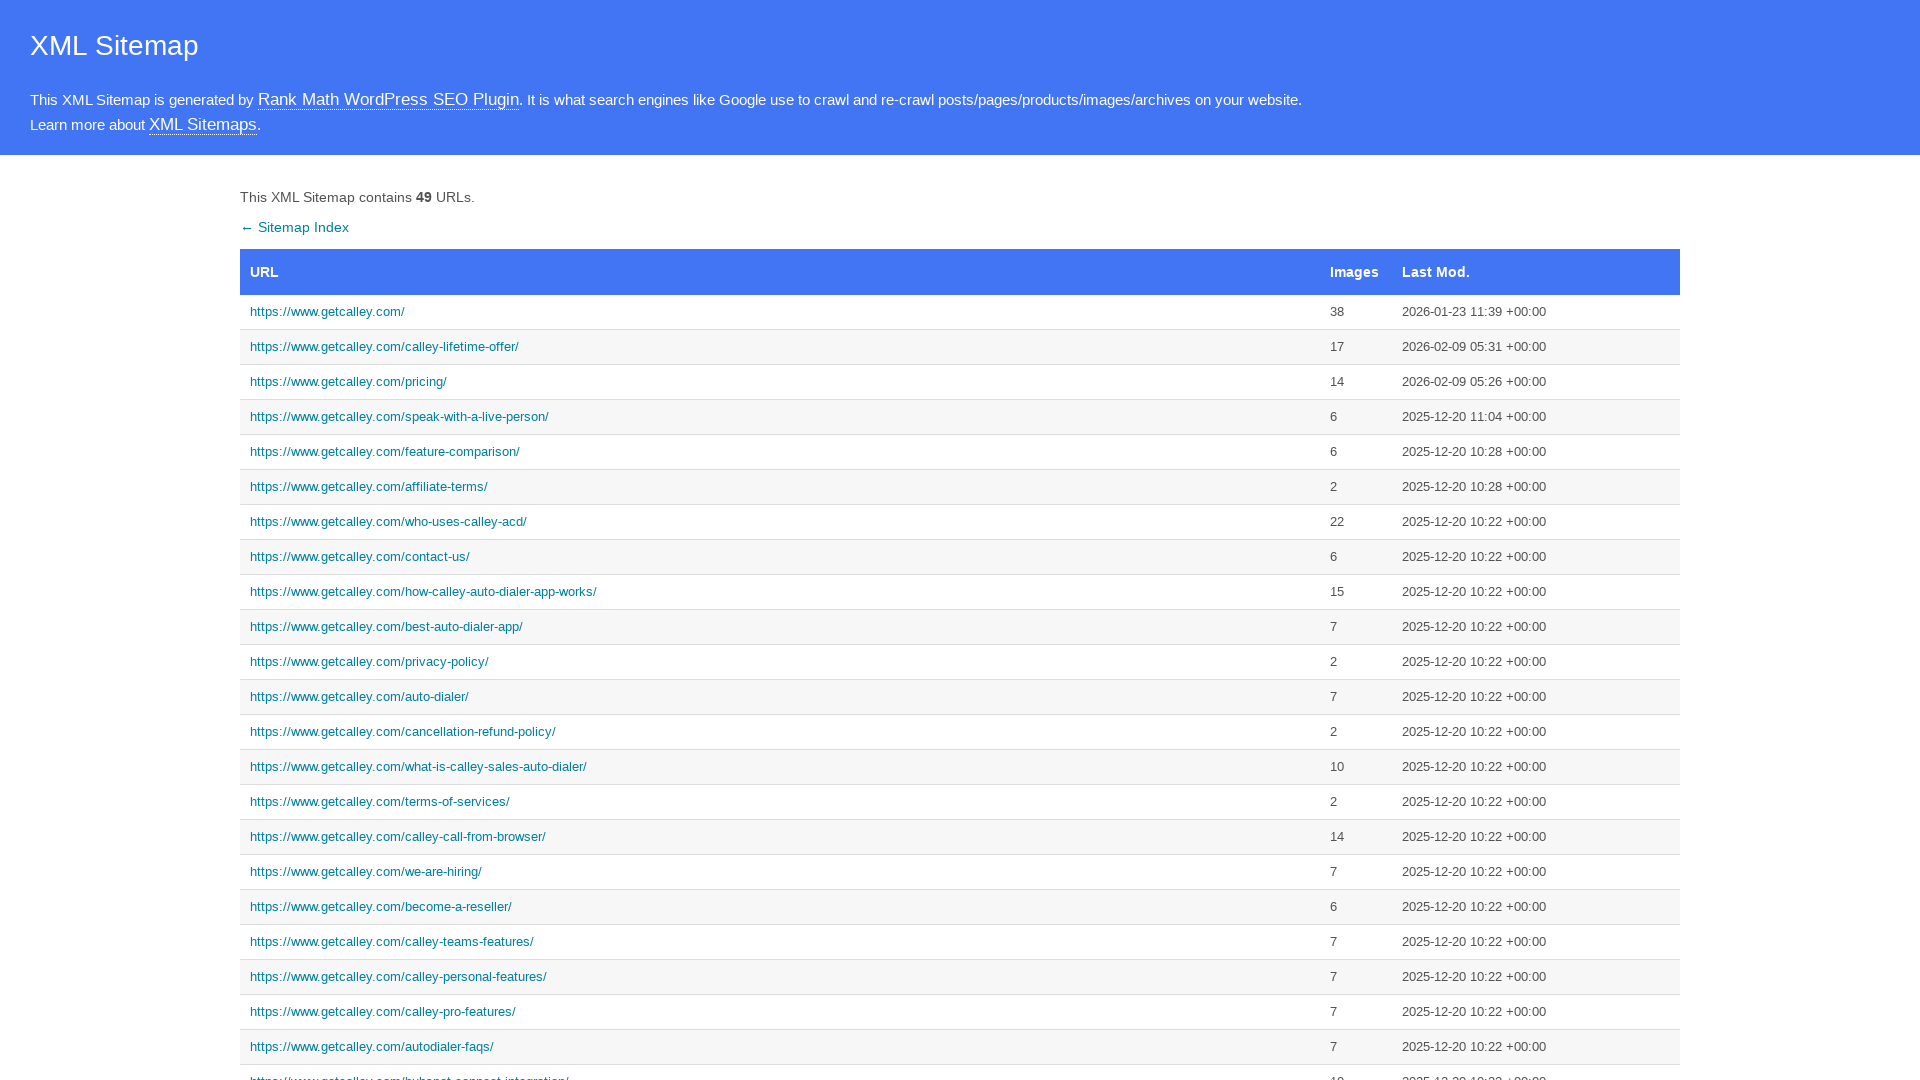

Navigated to sitemap at 1920x1080
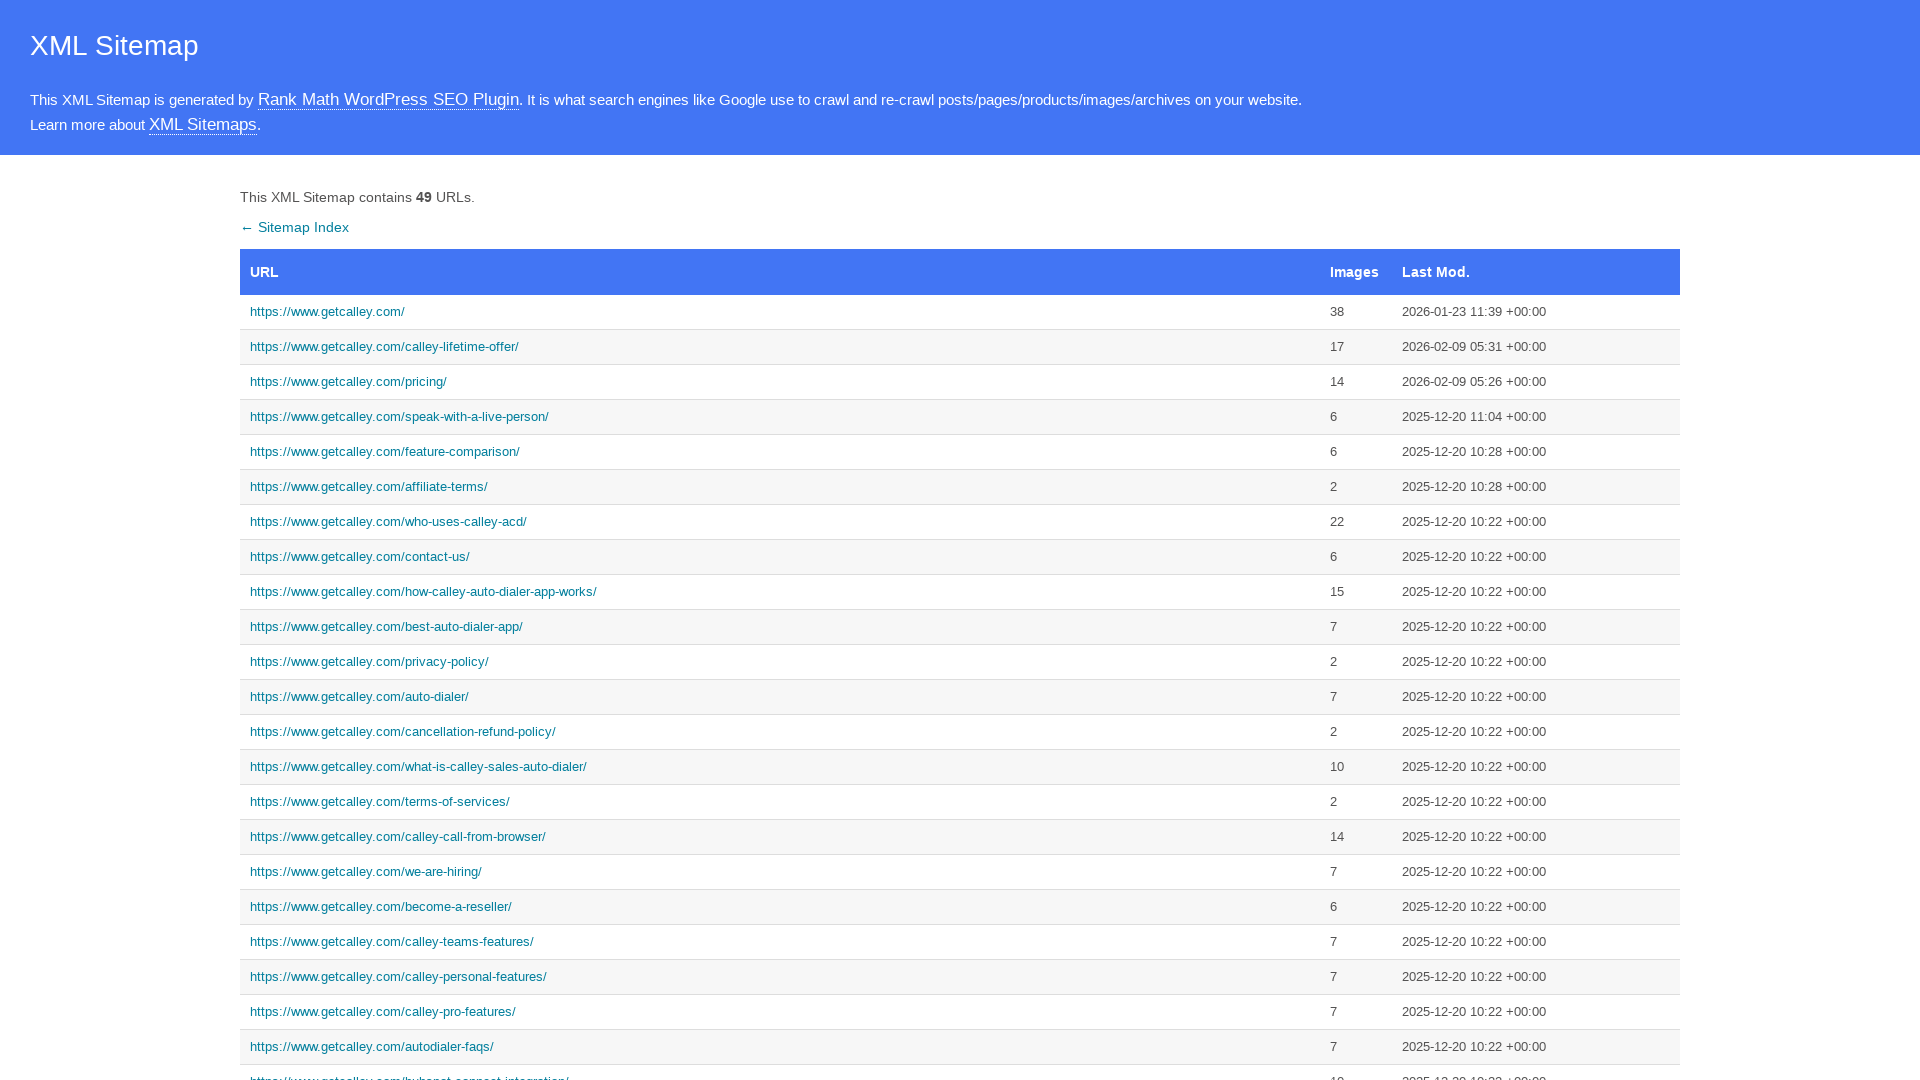

Clicked link for https://www.getcalley.com/calley-pro-features/ at (780, 1012) on text=https://www.getcalley.com/calley-pro-features/
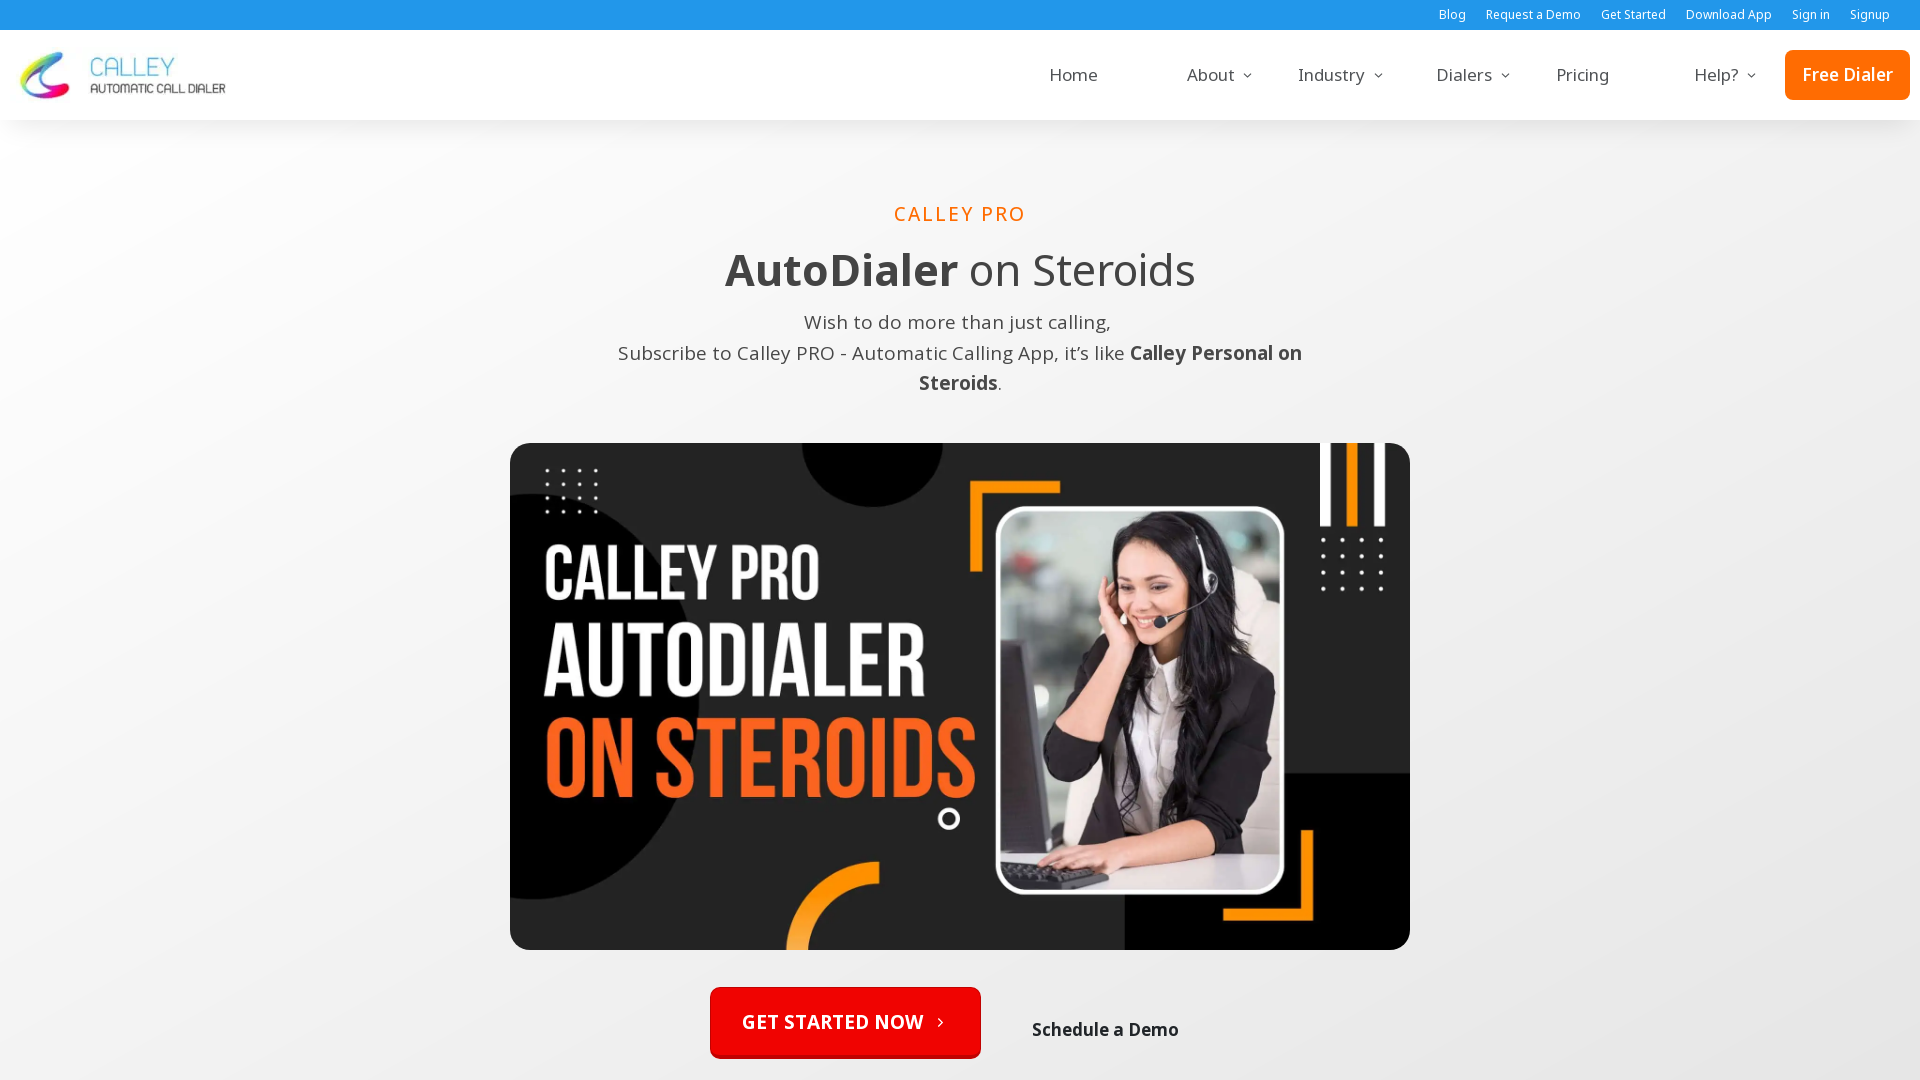

Page loaded at https://www.getcalley.com/calley-pro-features/
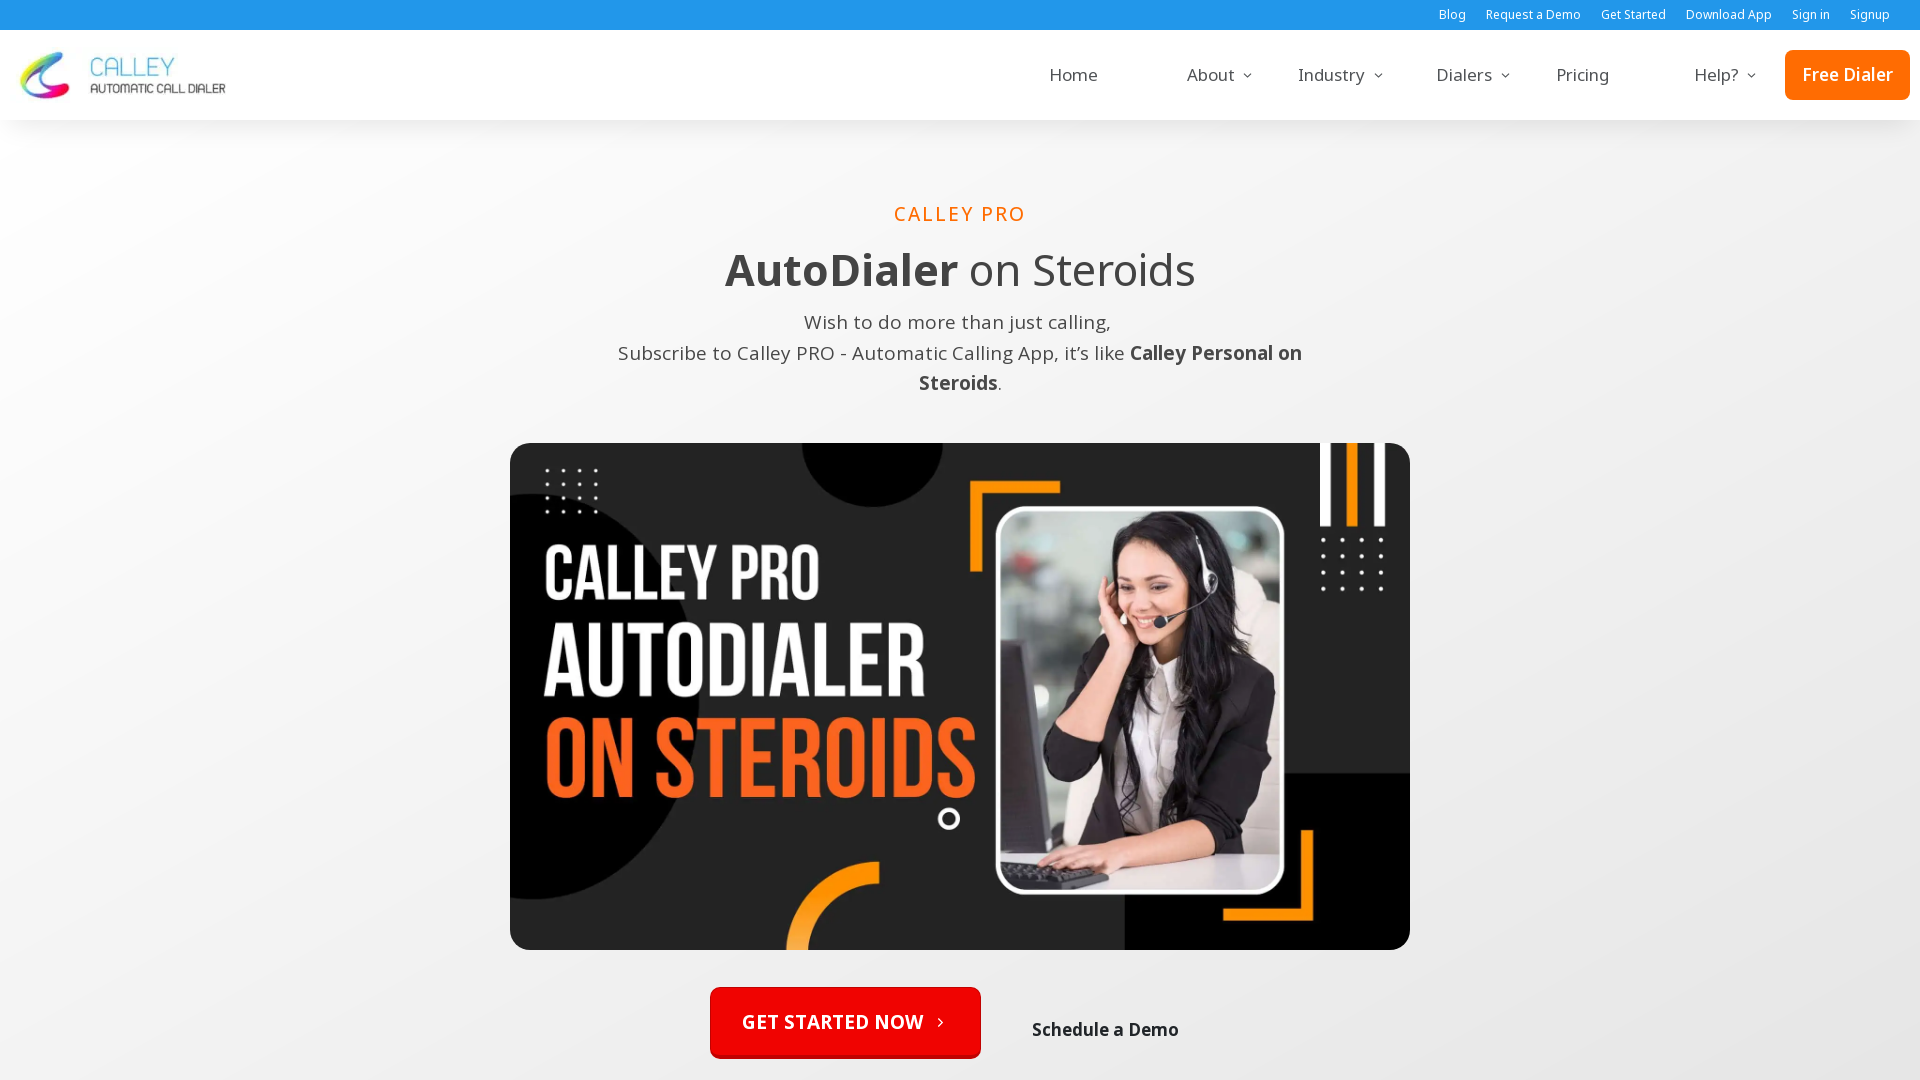

Navigated back to sitemap
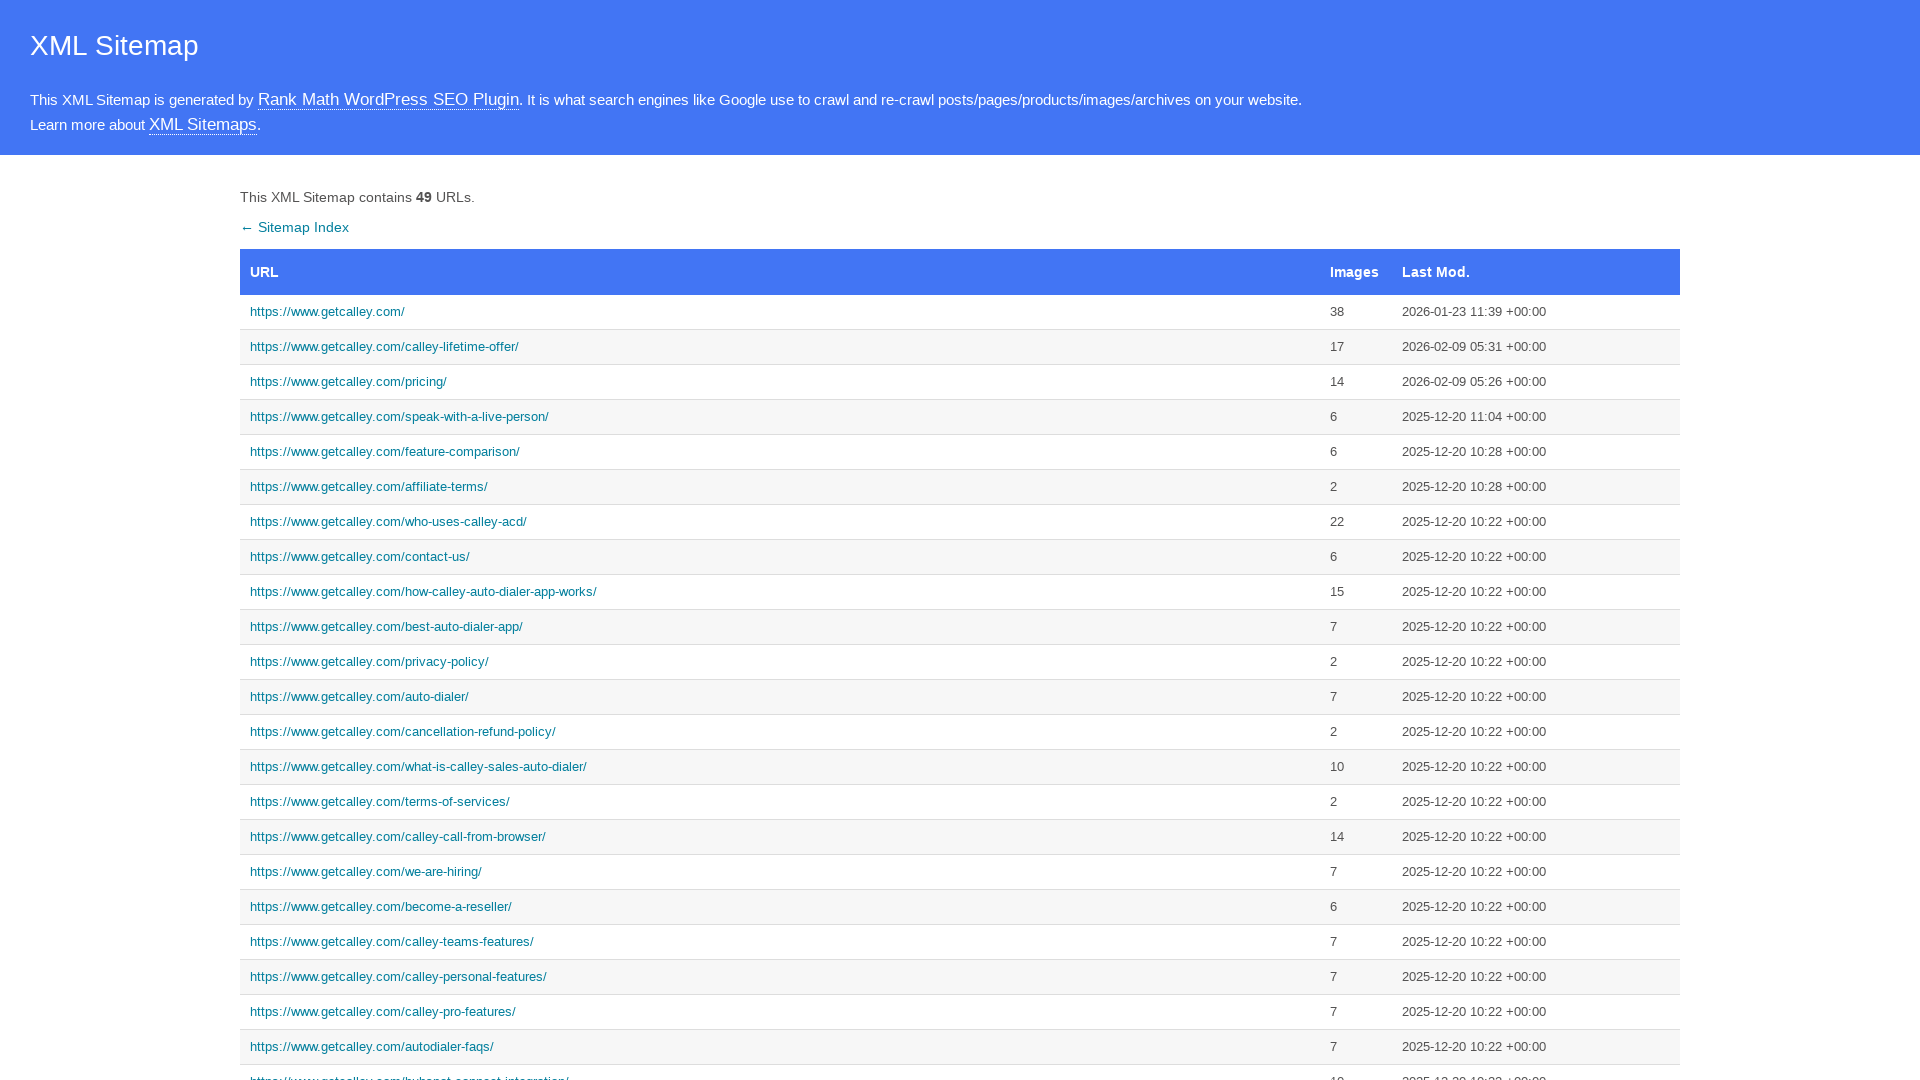

Set viewport size to 1366x768
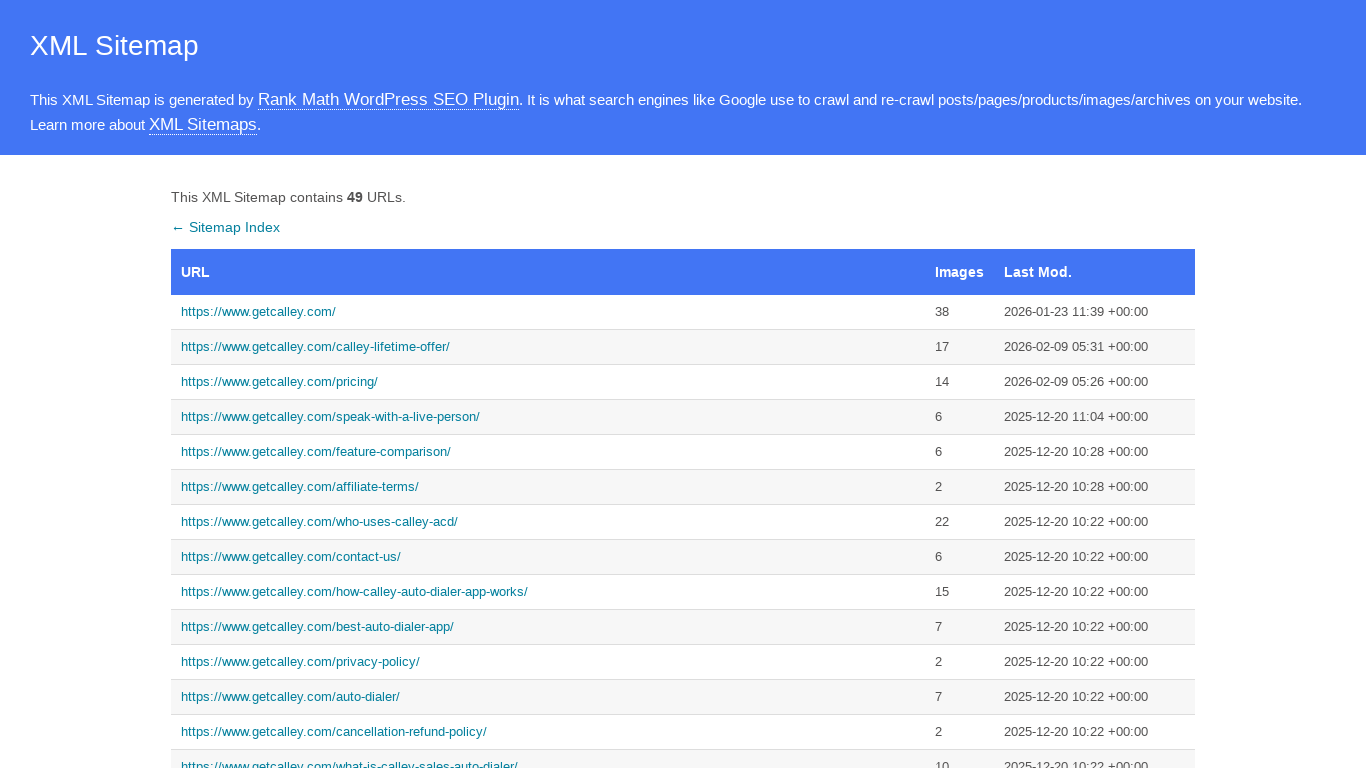

Navigated to sitemap at 1366x768
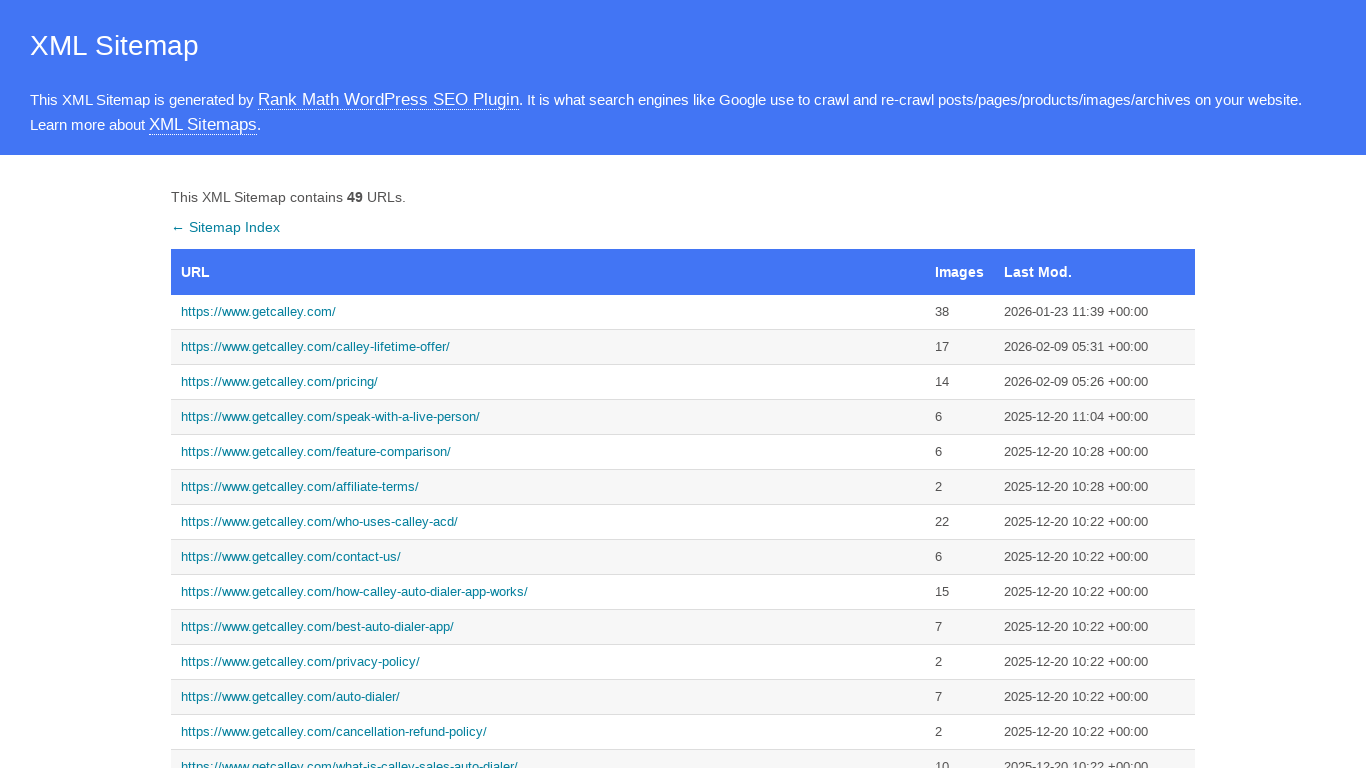

Clicked link for https://www.getcalley.com/ at (548, 312) on text=https://www.getcalley.com/
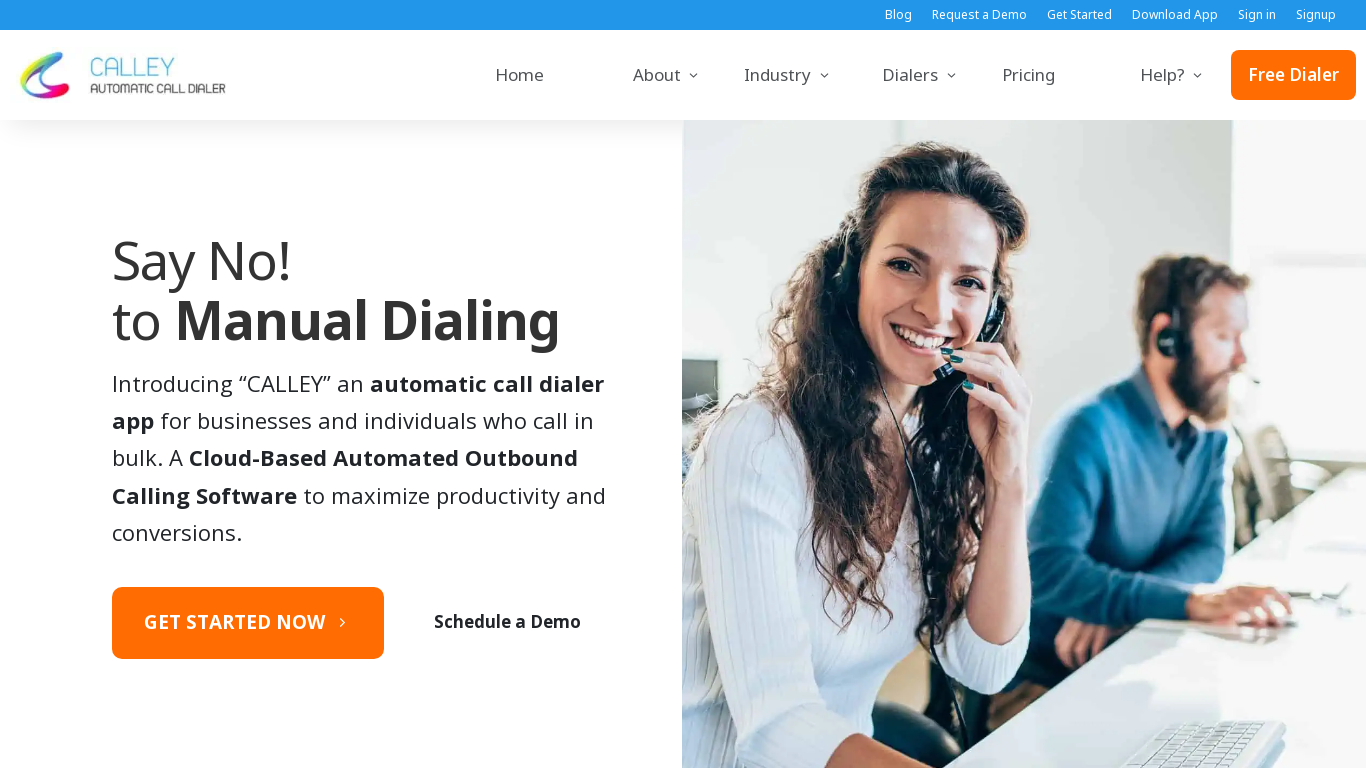

Page loaded at https://www.getcalley.com/
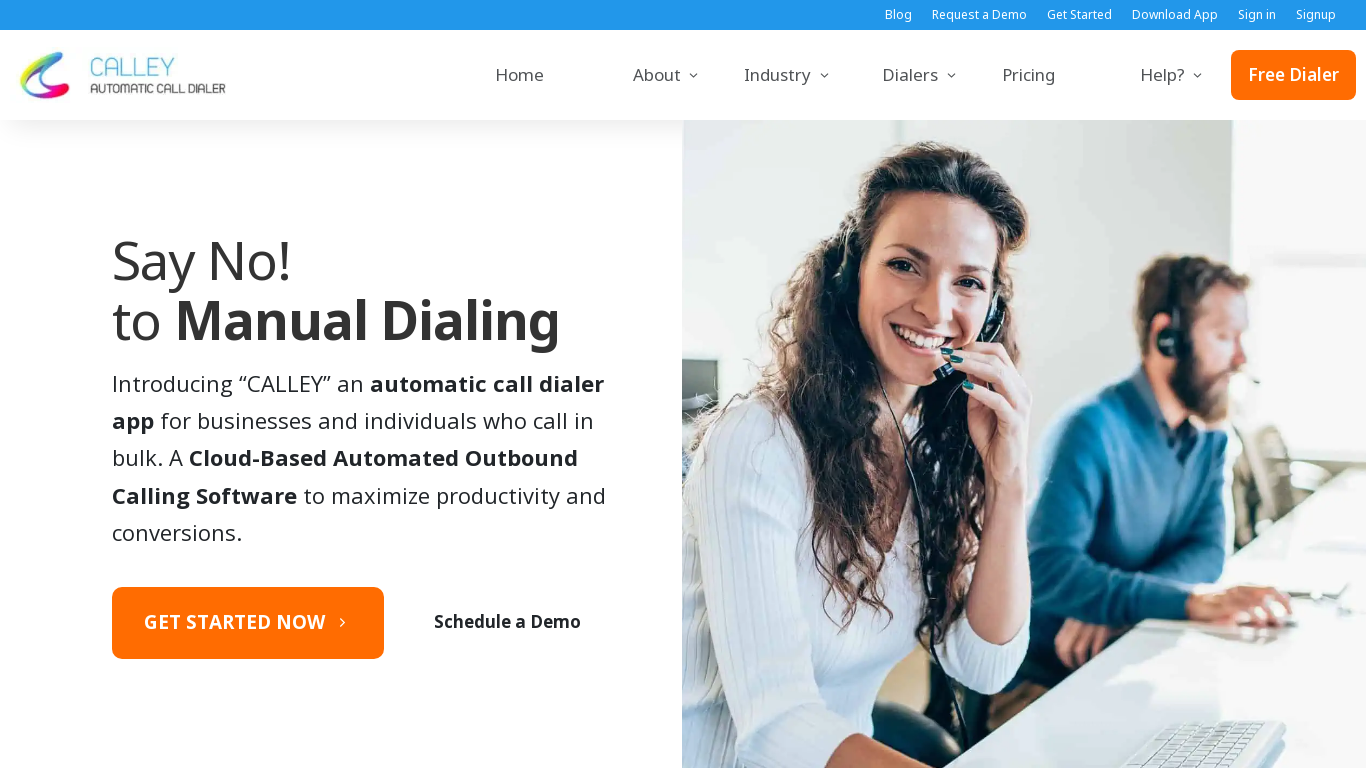

Navigated back to sitemap
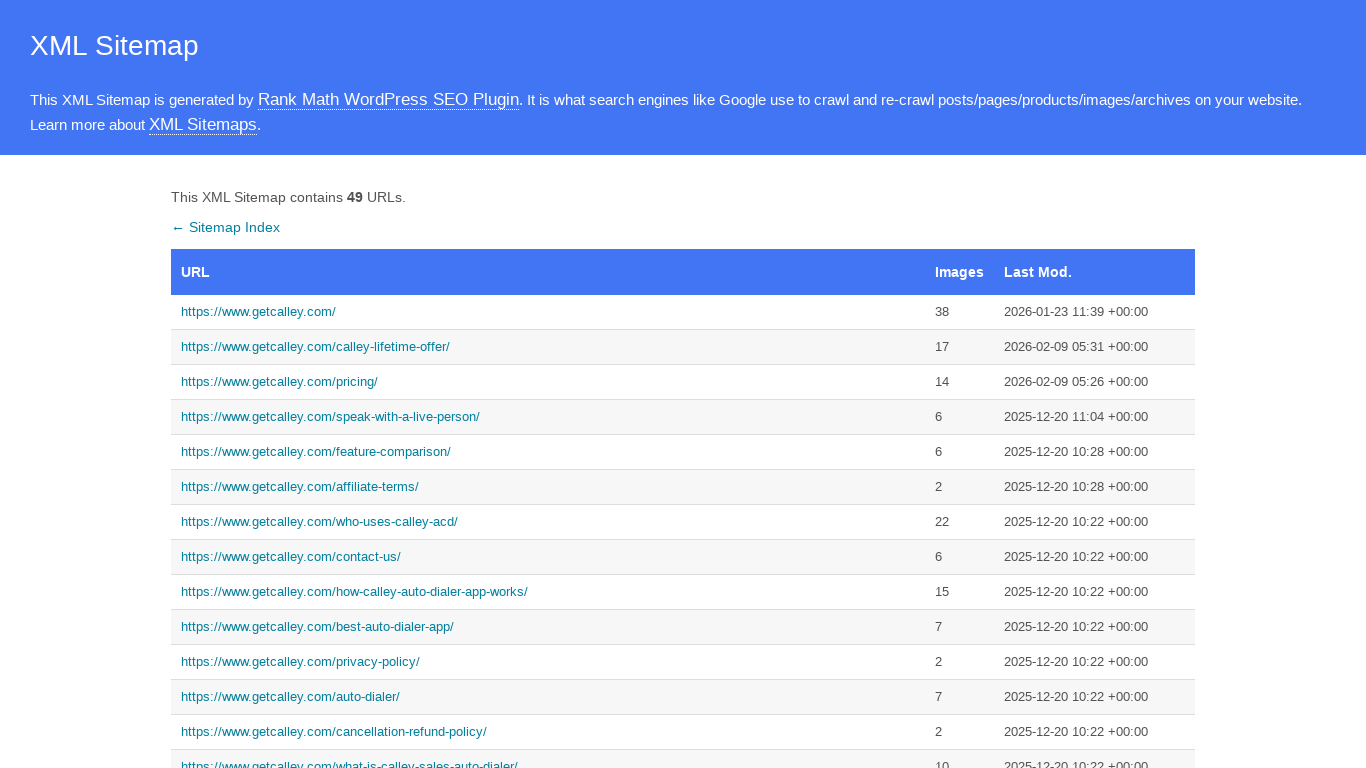

Navigated to sitemap at 1366x768
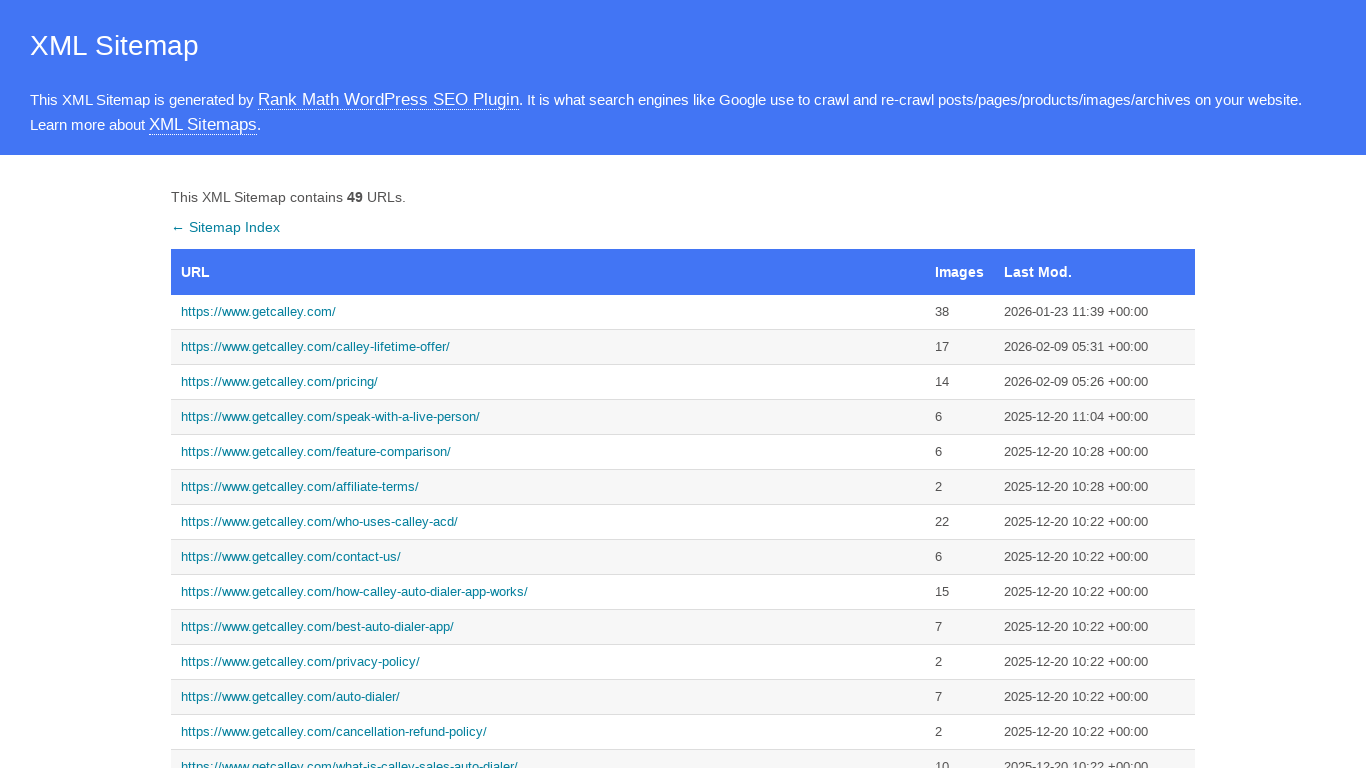

Clicked link for https://www.getcalley.com/calley-lifetime-offer/ at (548, 347) on text=https://www.getcalley.com/calley-lifetime-offer/
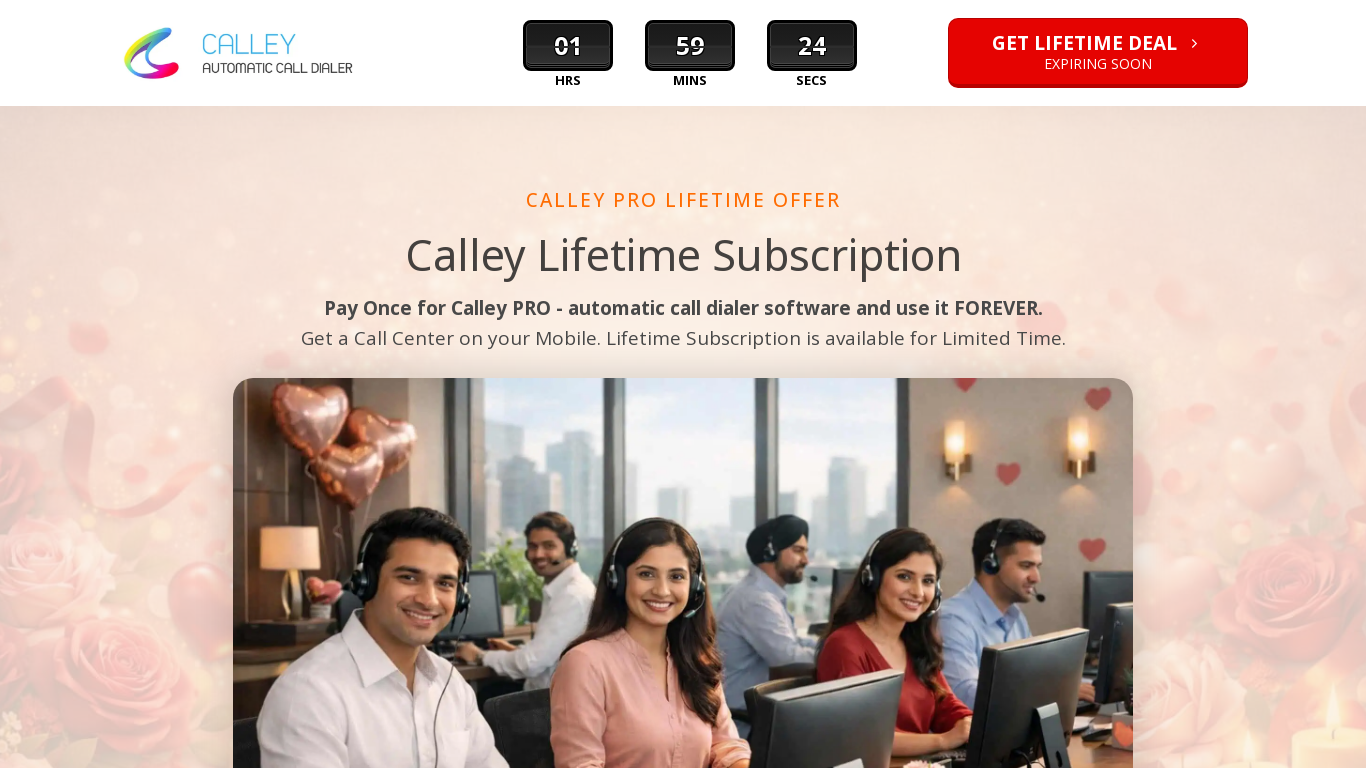

Page loaded at https://www.getcalley.com/calley-lifetime-offer/
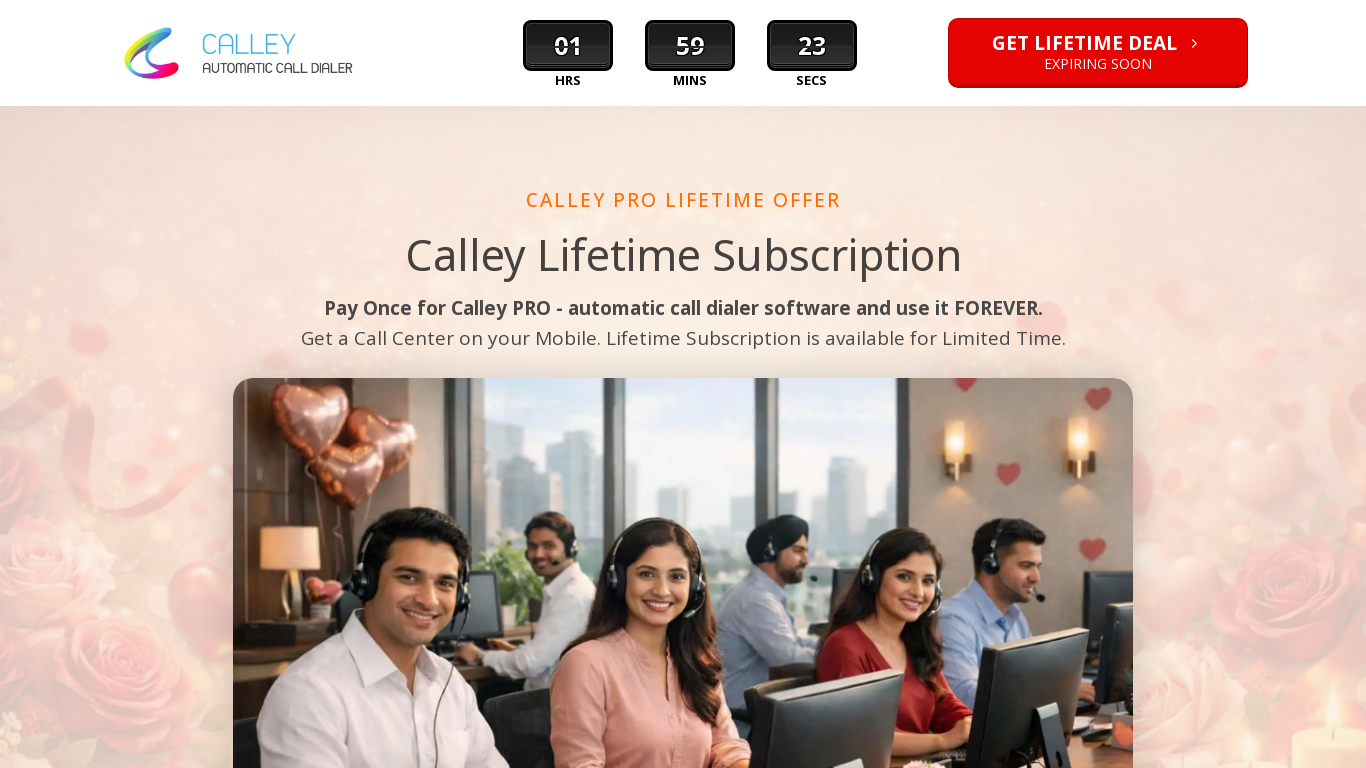

Navigated back to sitemap
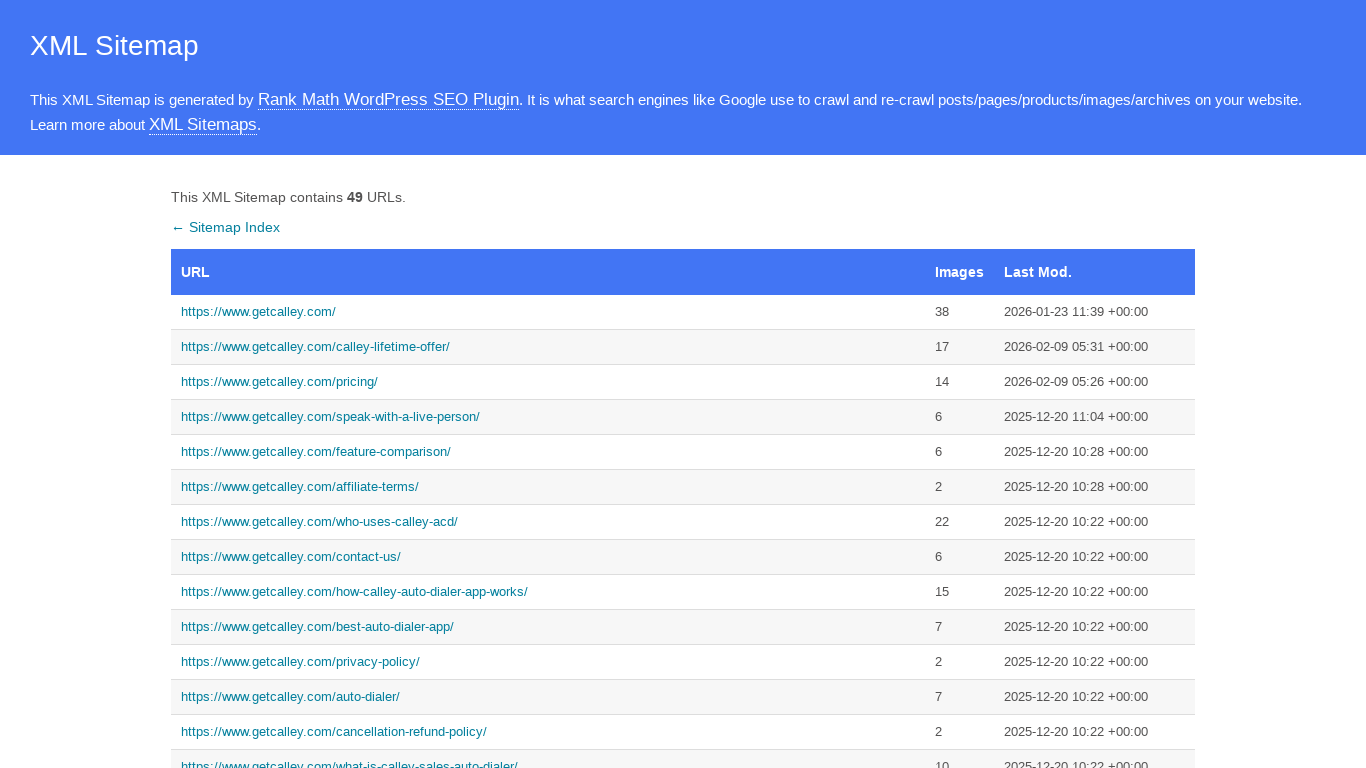

Navigated to sitemap at 1366x768
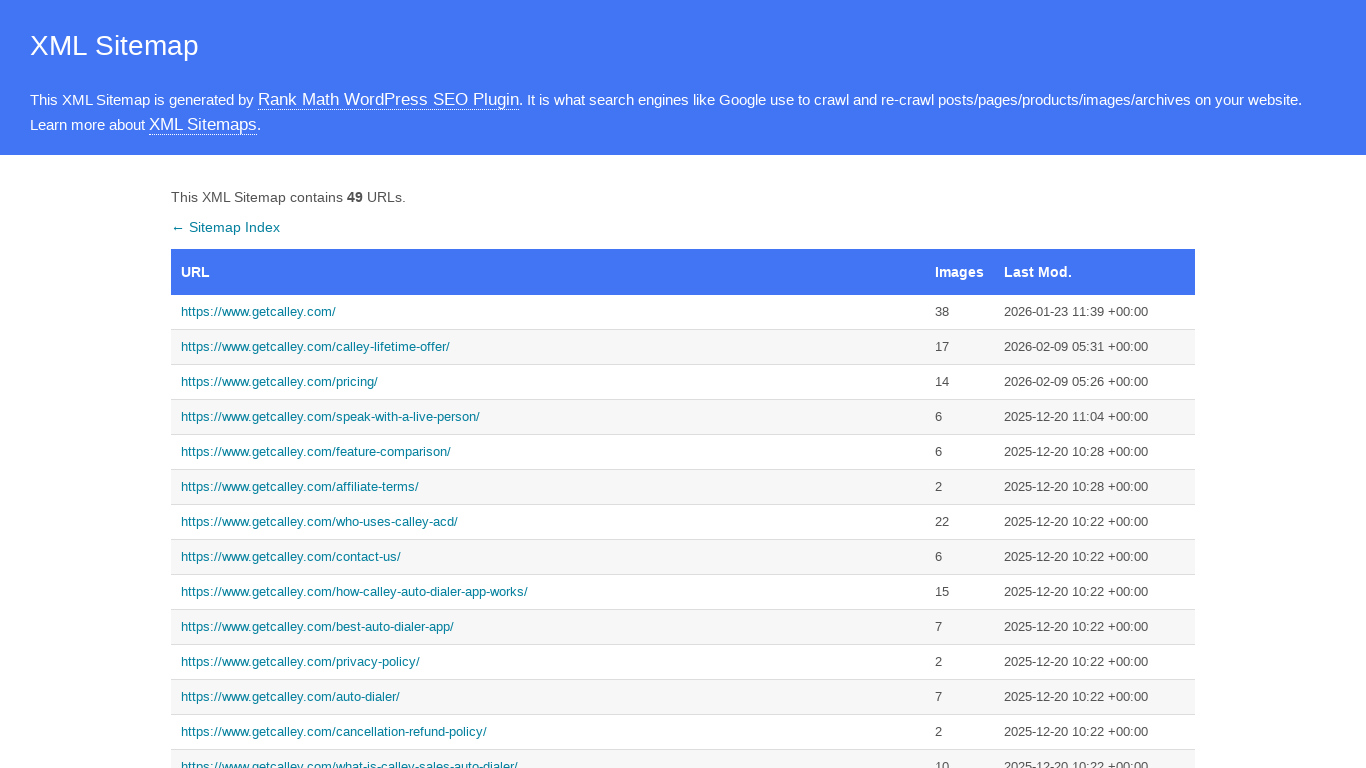

Clicked link for https://www.getcalley.com/see-a-demo/ at (548, 384) on text=https://www.getcalley.com/see-a-demo/
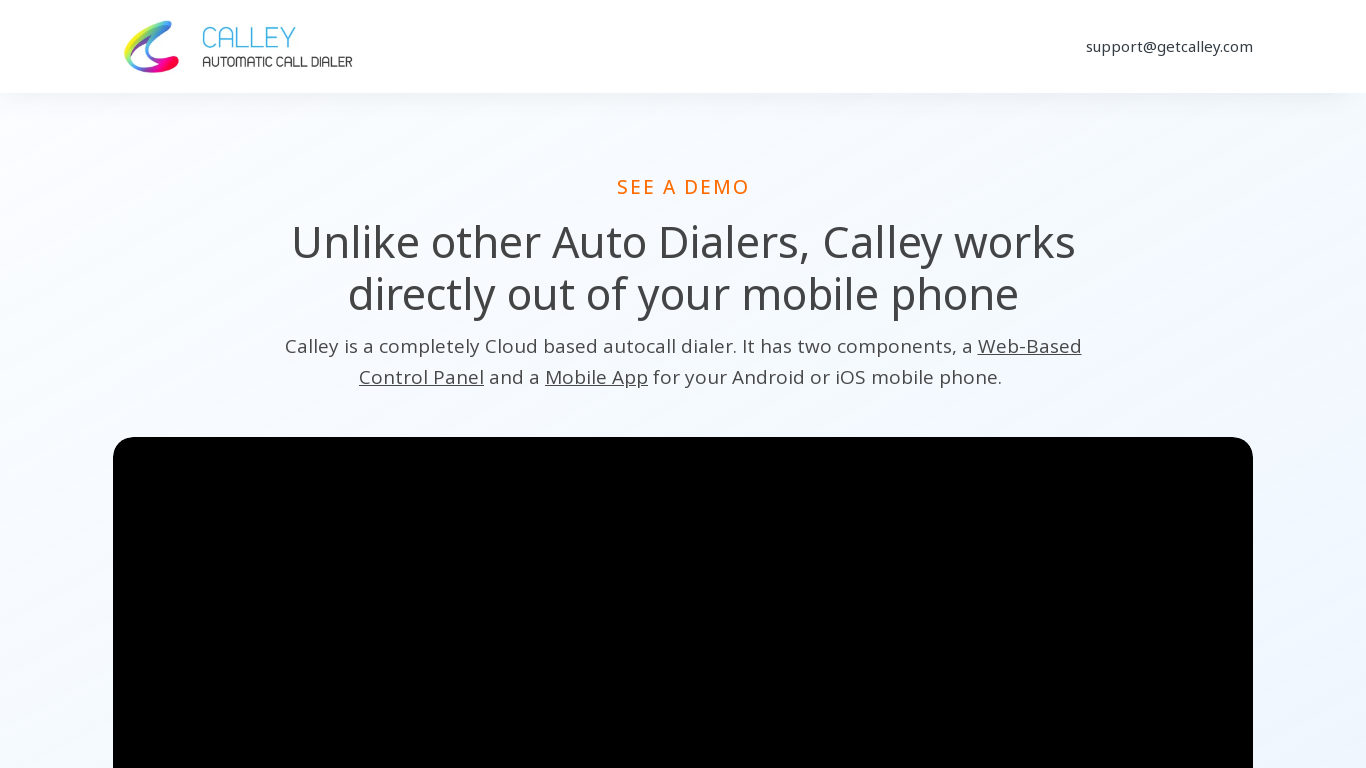

Page loaded at https://www.getcalley.com/see-a-demo/
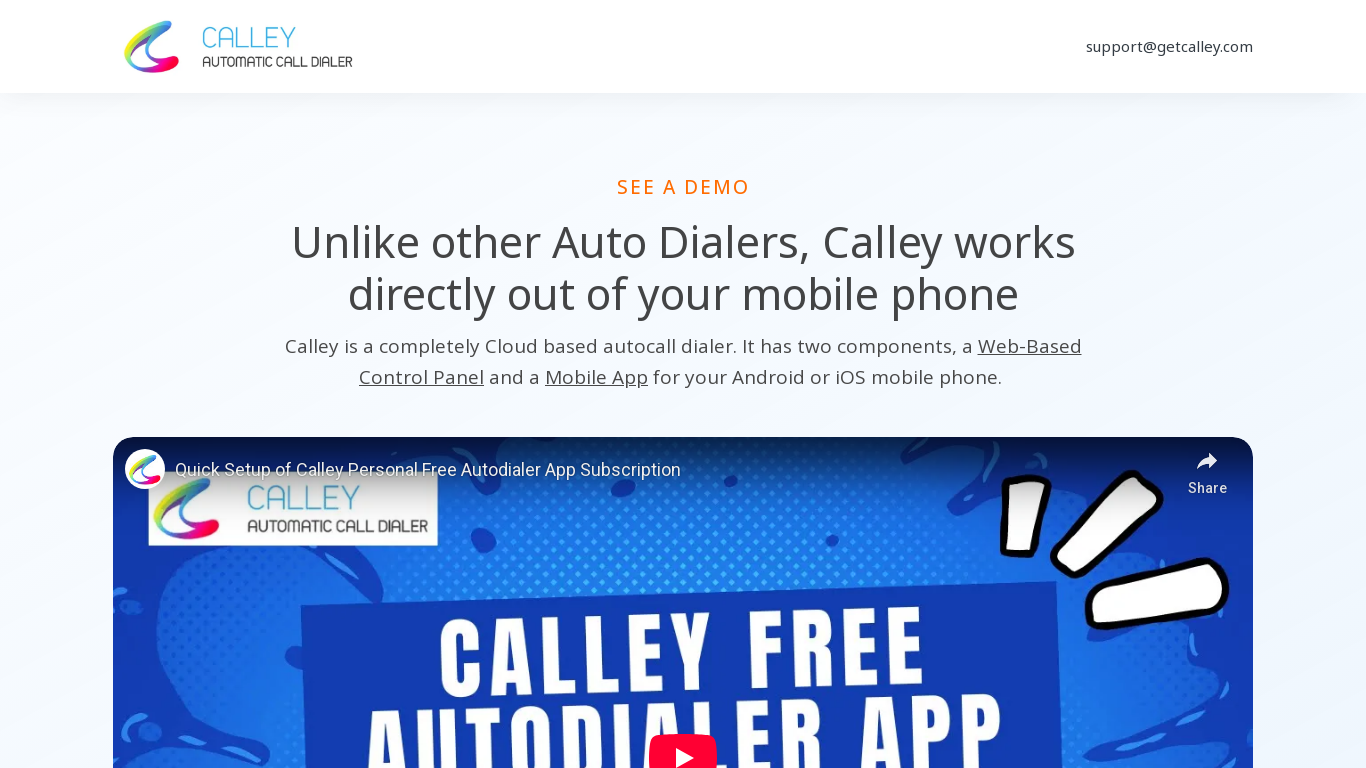

Navigated back to sitemap
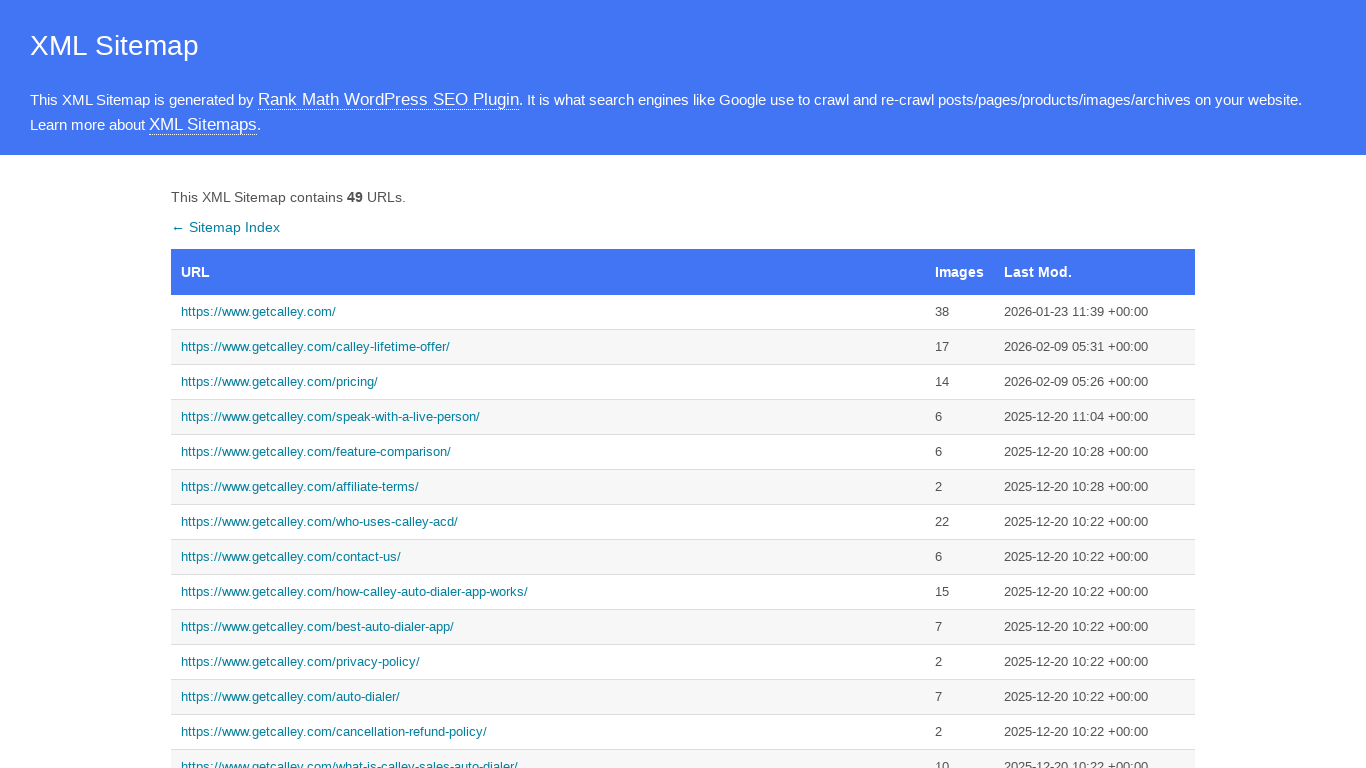

Navigated to sitemap at 1366x768
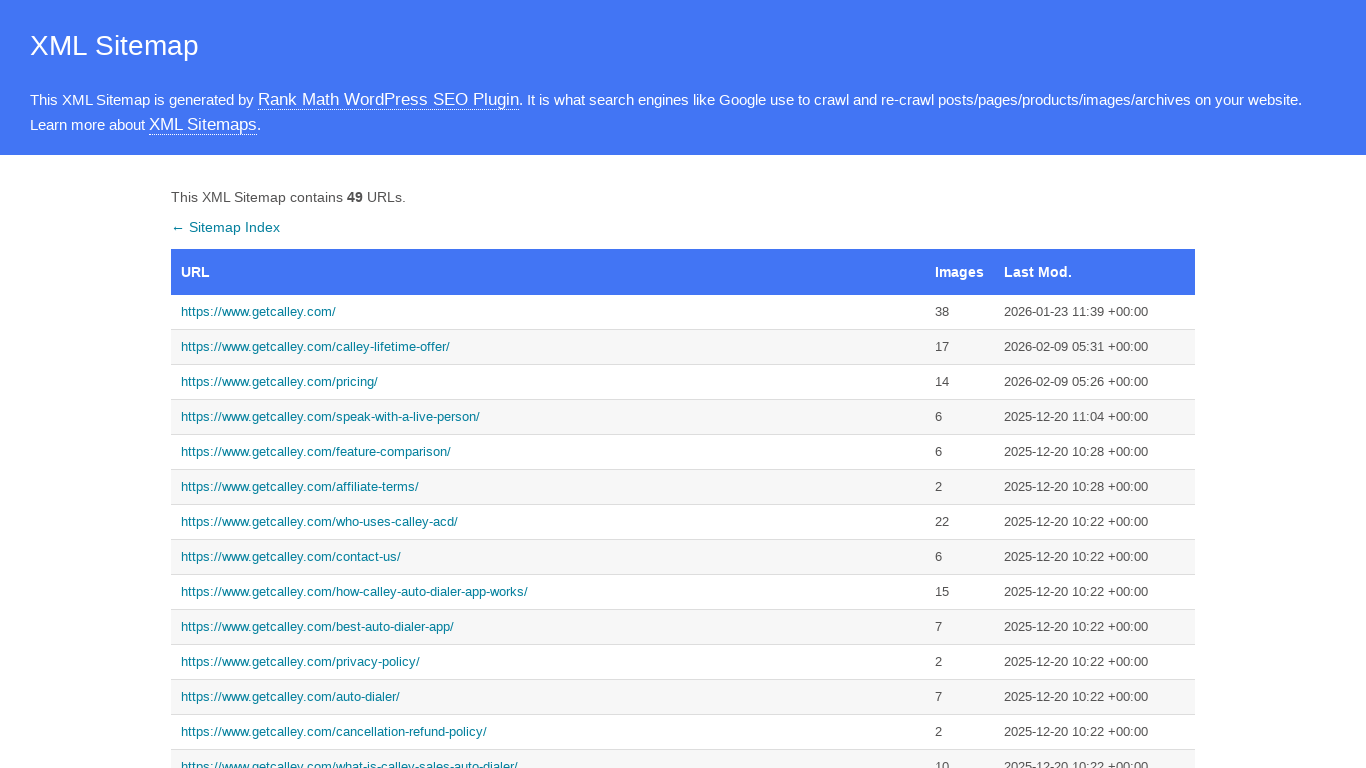

Clicked link for https://www.getcalley.com/calley-teams-features/ at (548, 384) on text=https://www.getcalley.com/calley-teams-features/
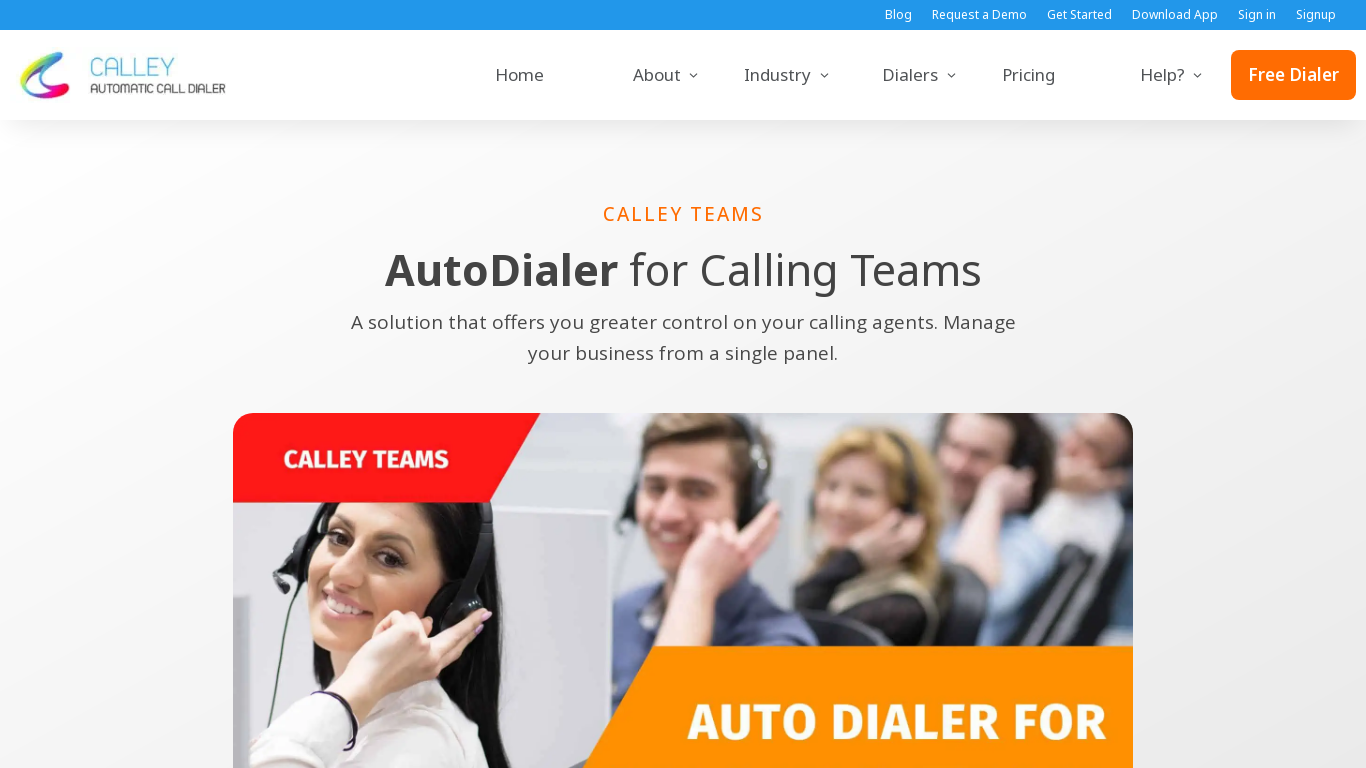

Page loaded at https://www.getcalley.com/calley-teams-features/
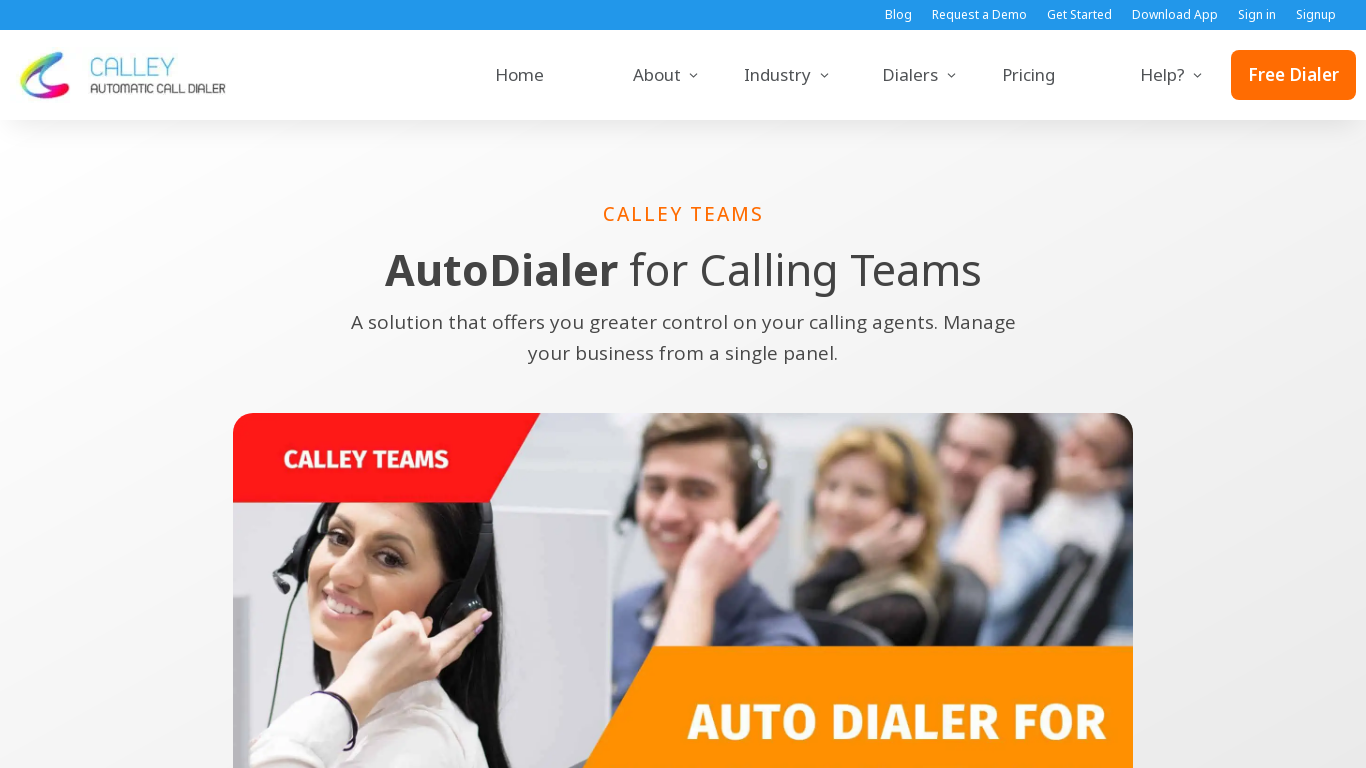

Navigated back to sitemap
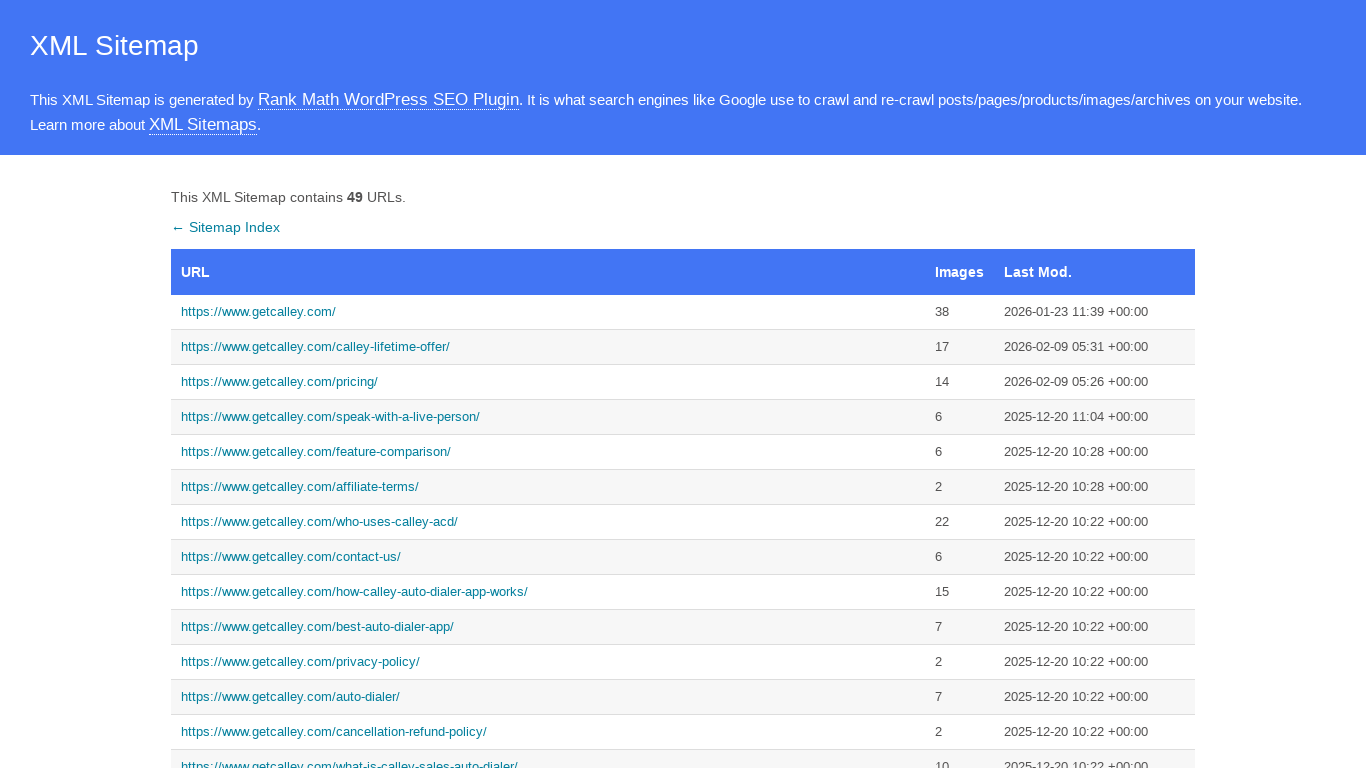

Navigated to sitemap at 1366x768
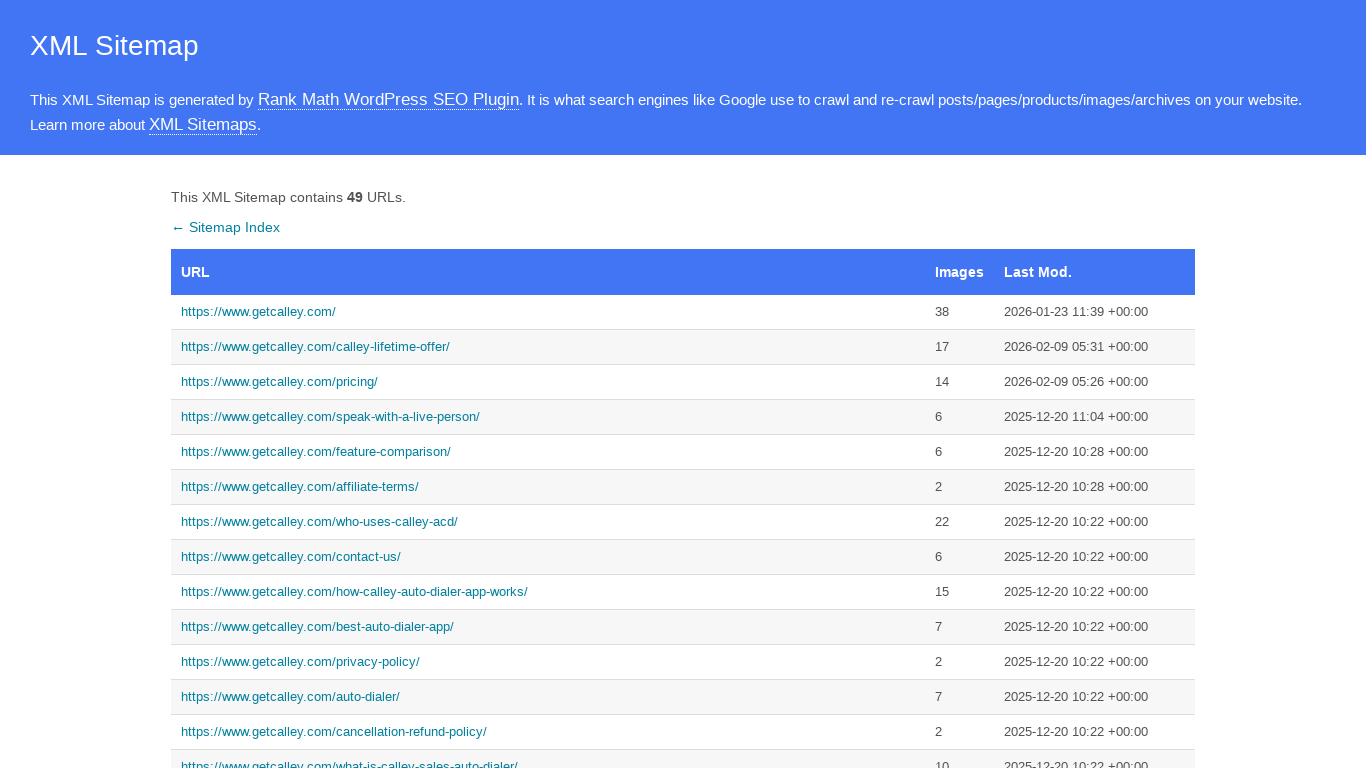

Clicked link for https://www.getcalley.com/calley-pro-features/ at (548, 384) on text=https://www.getcalley.com/calley-pro-features/
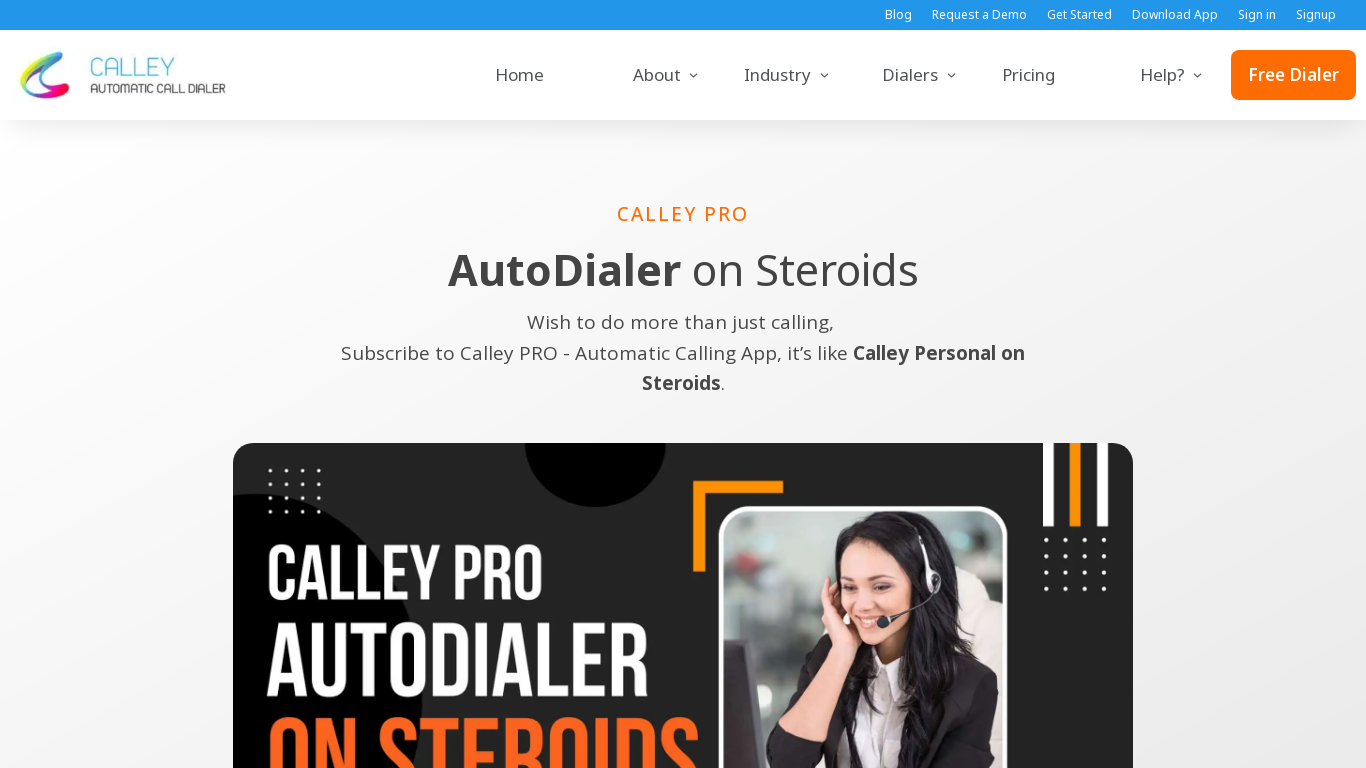

Page loaded at https://www.getcalley.com/calley-pro-features/
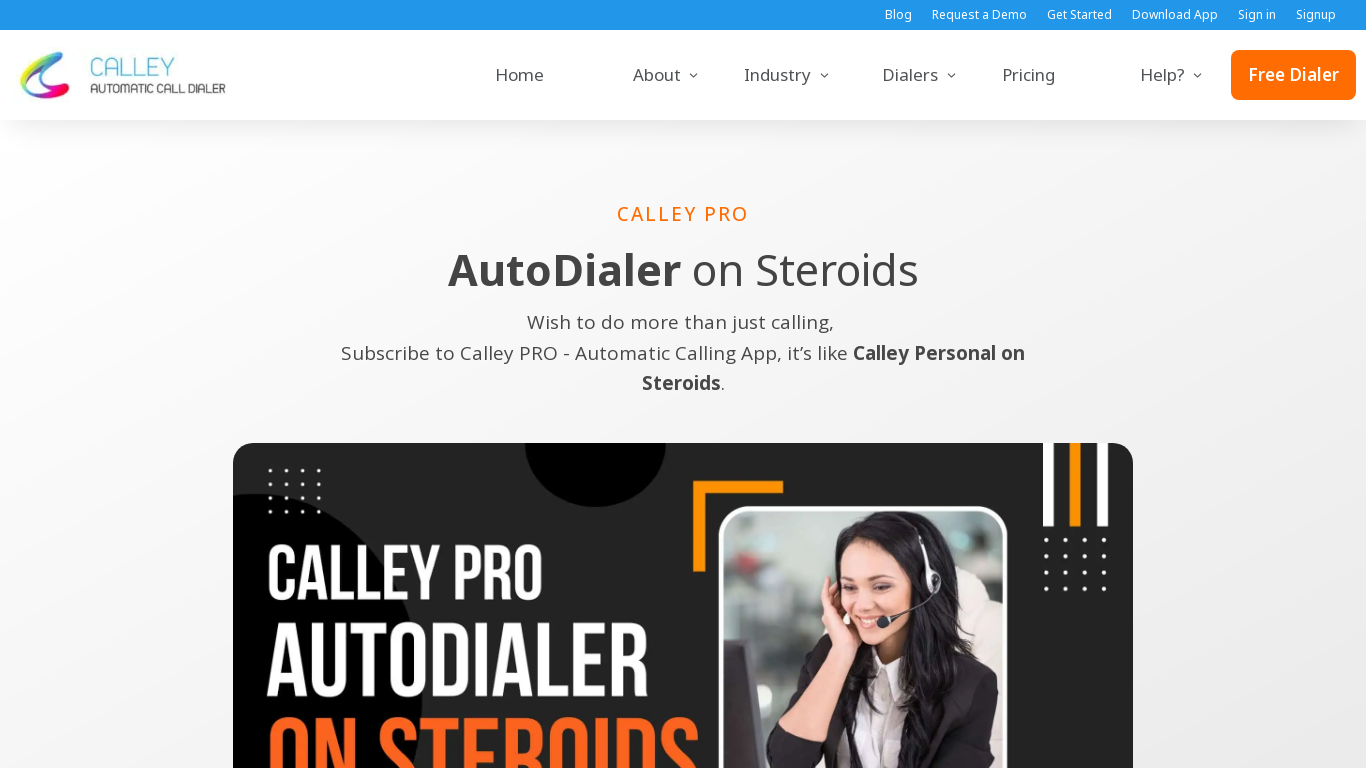

Navigated back to sitemap
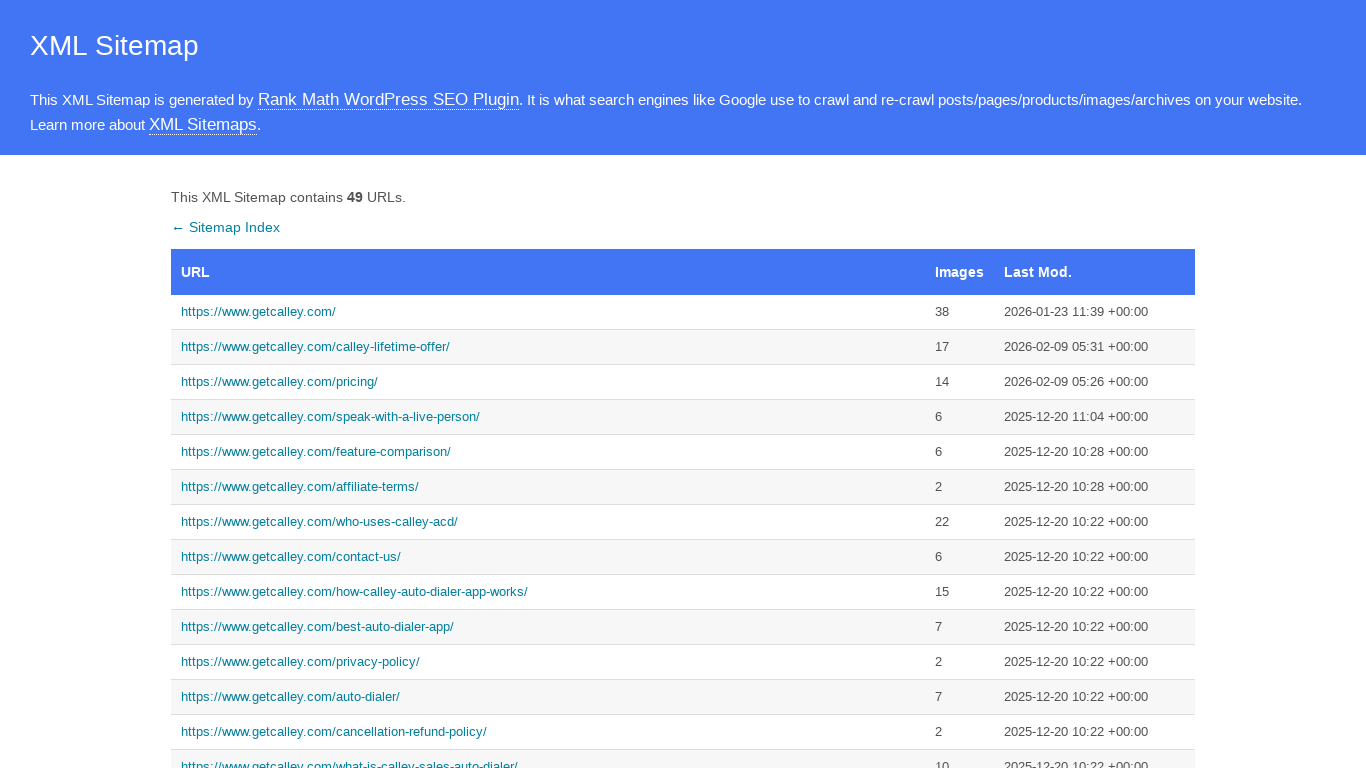

Set viewport size to 1536x864
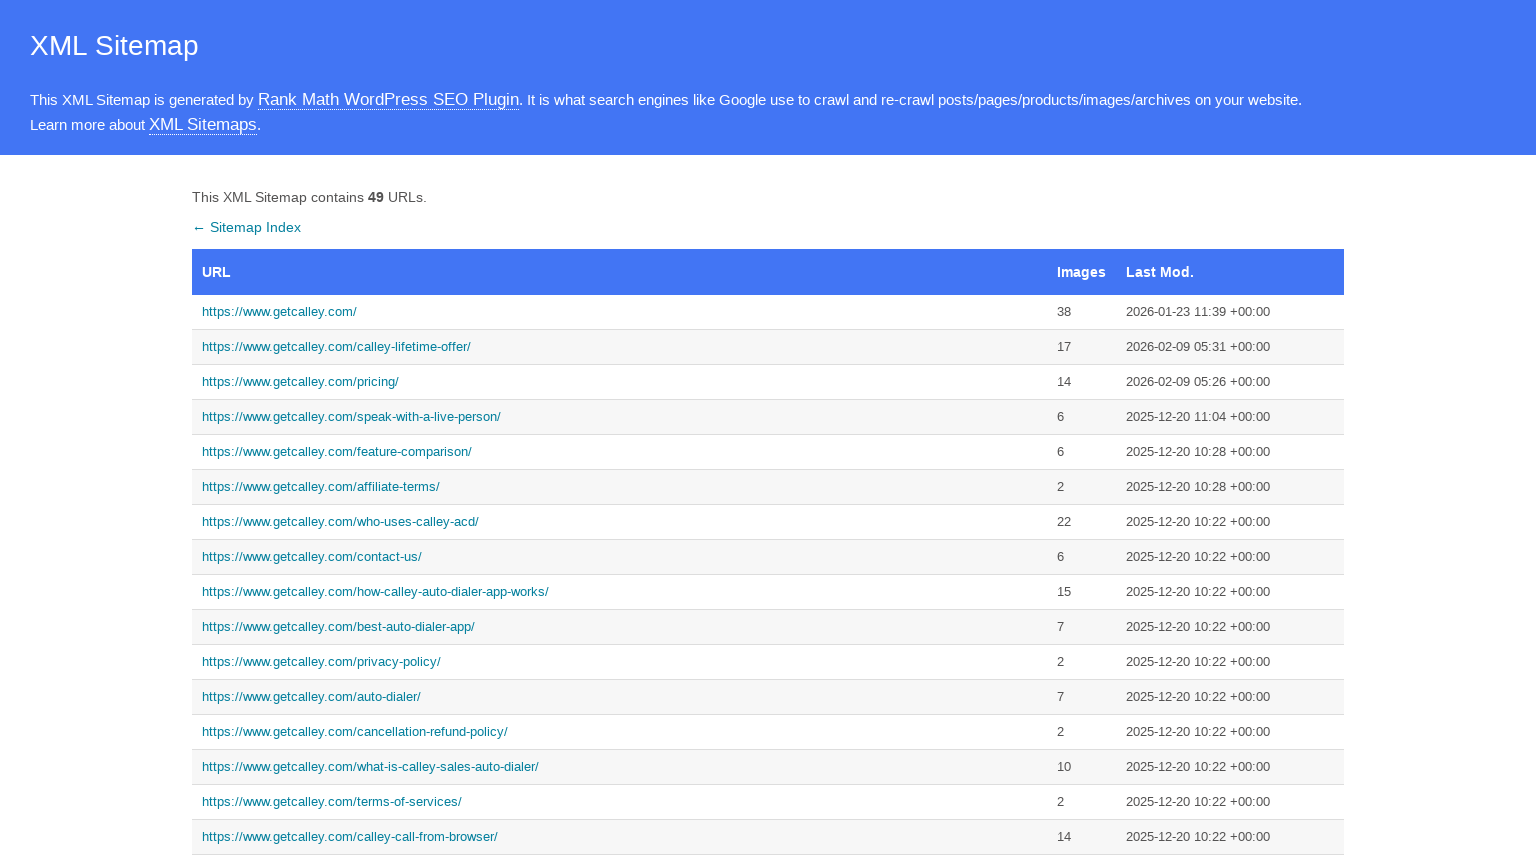

Navigated to sitemap at 1536x864
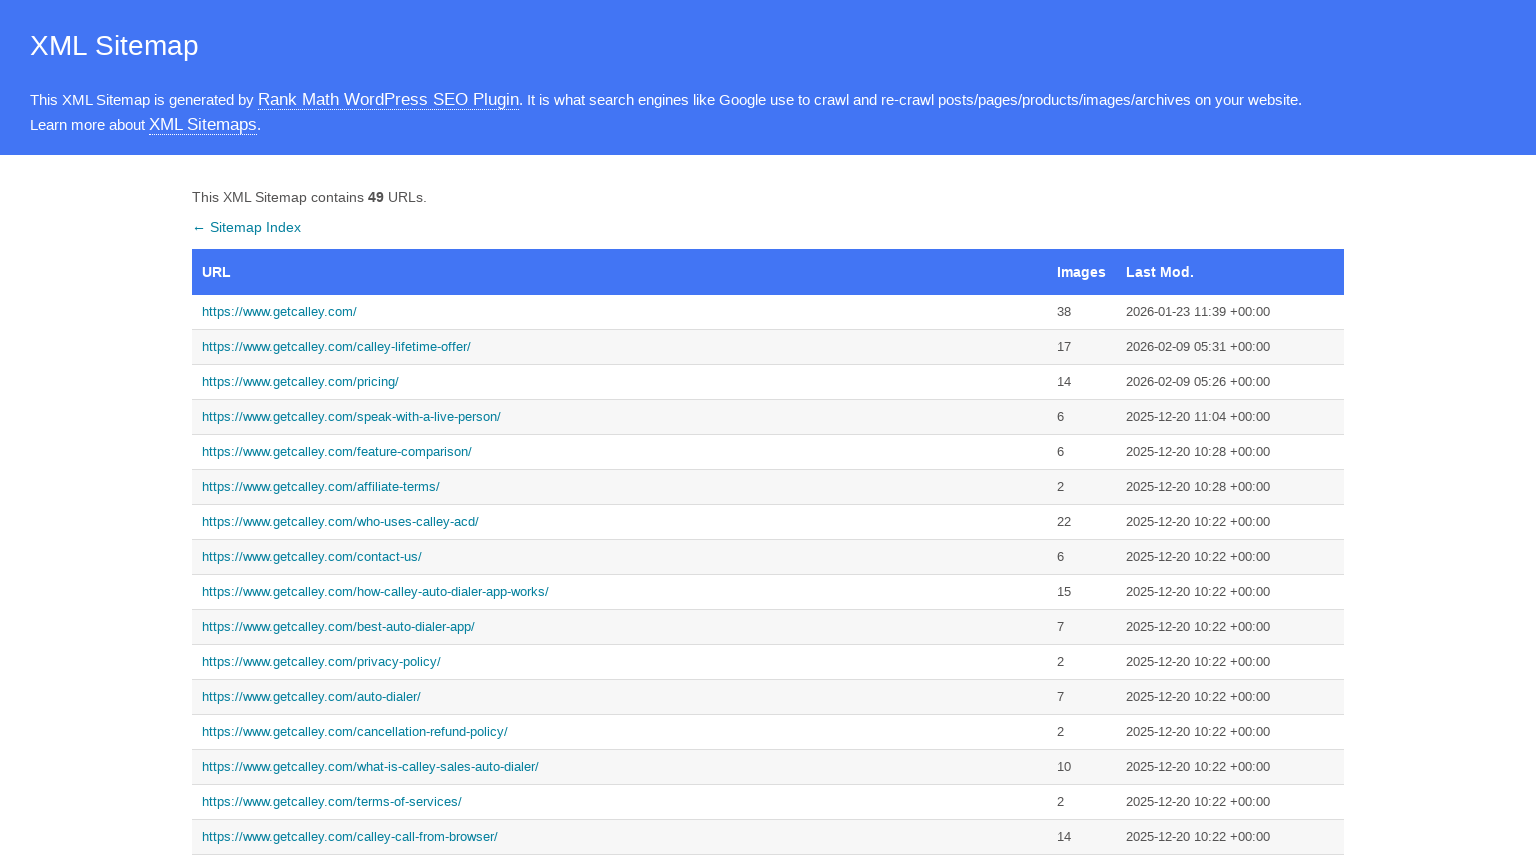

Clicked link for https://www.getcalley.com/ at (620, 312) on text=https://www.getcalley.com/
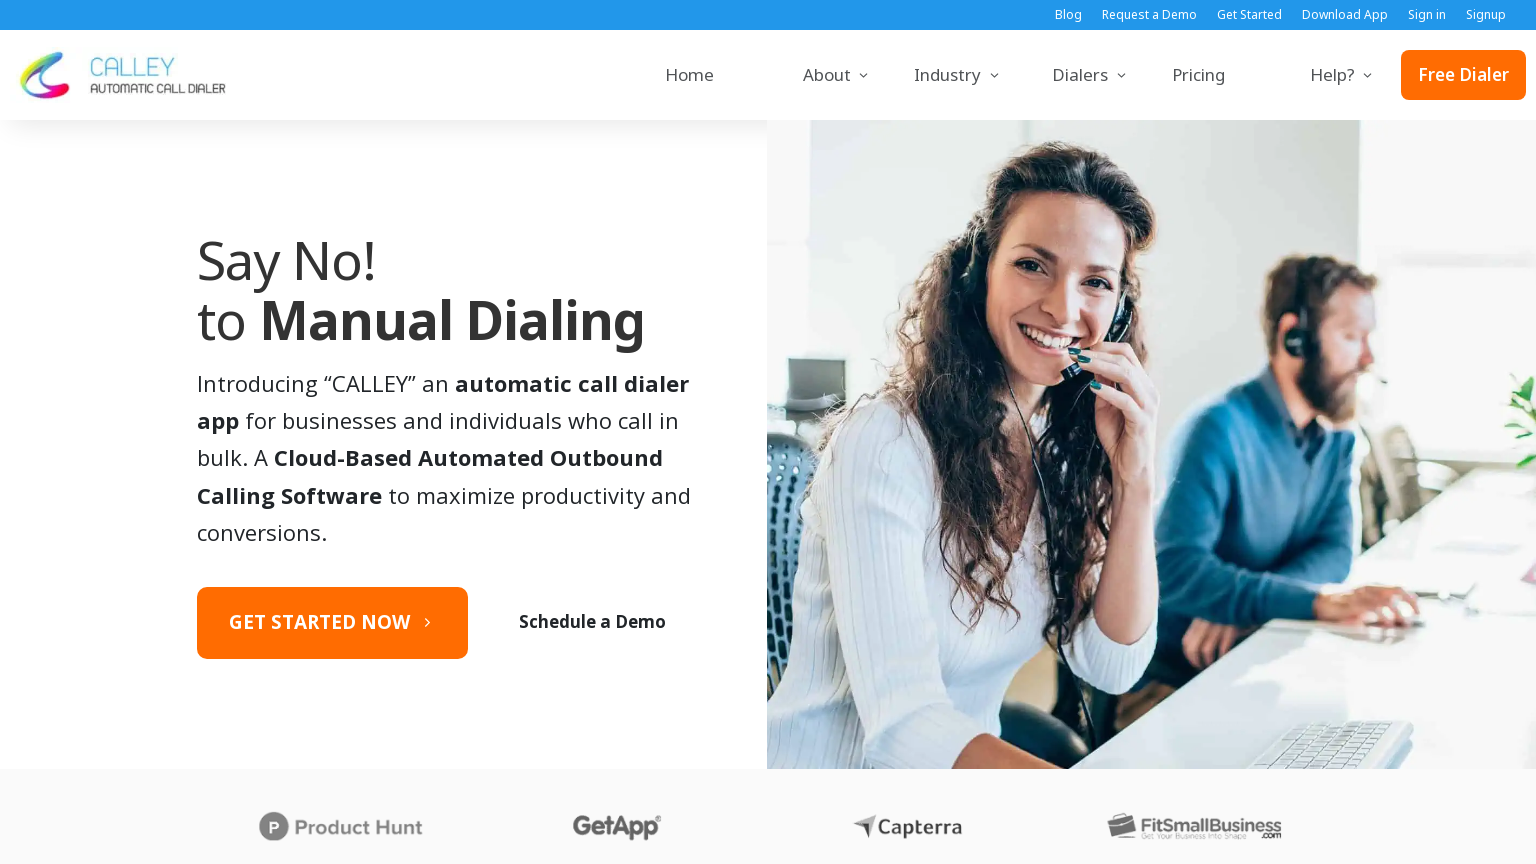

Page loaded at https://www.getcalley.com/
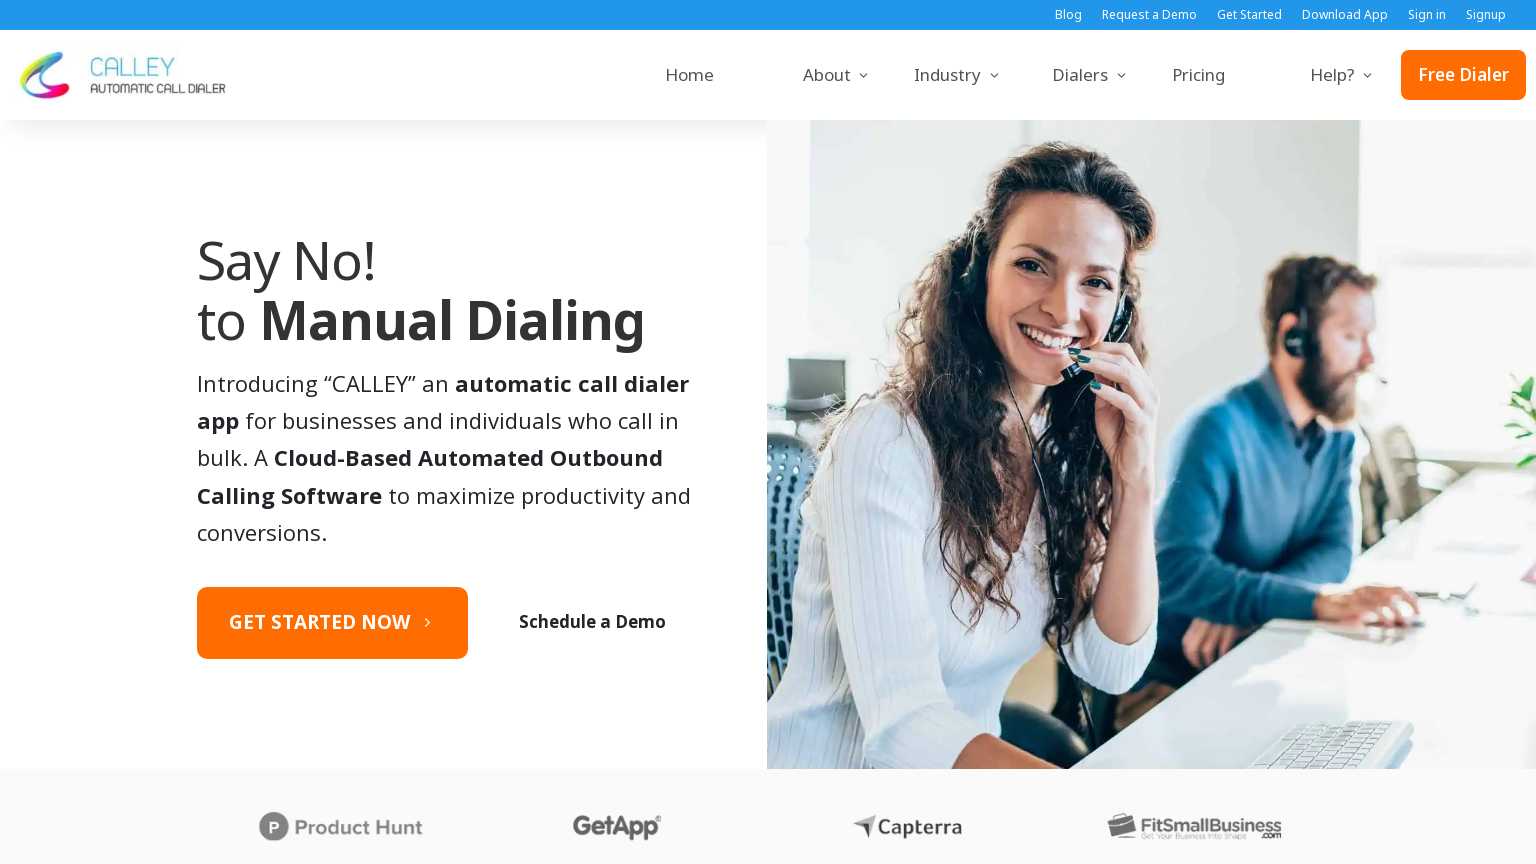

Navigated back to sitemap
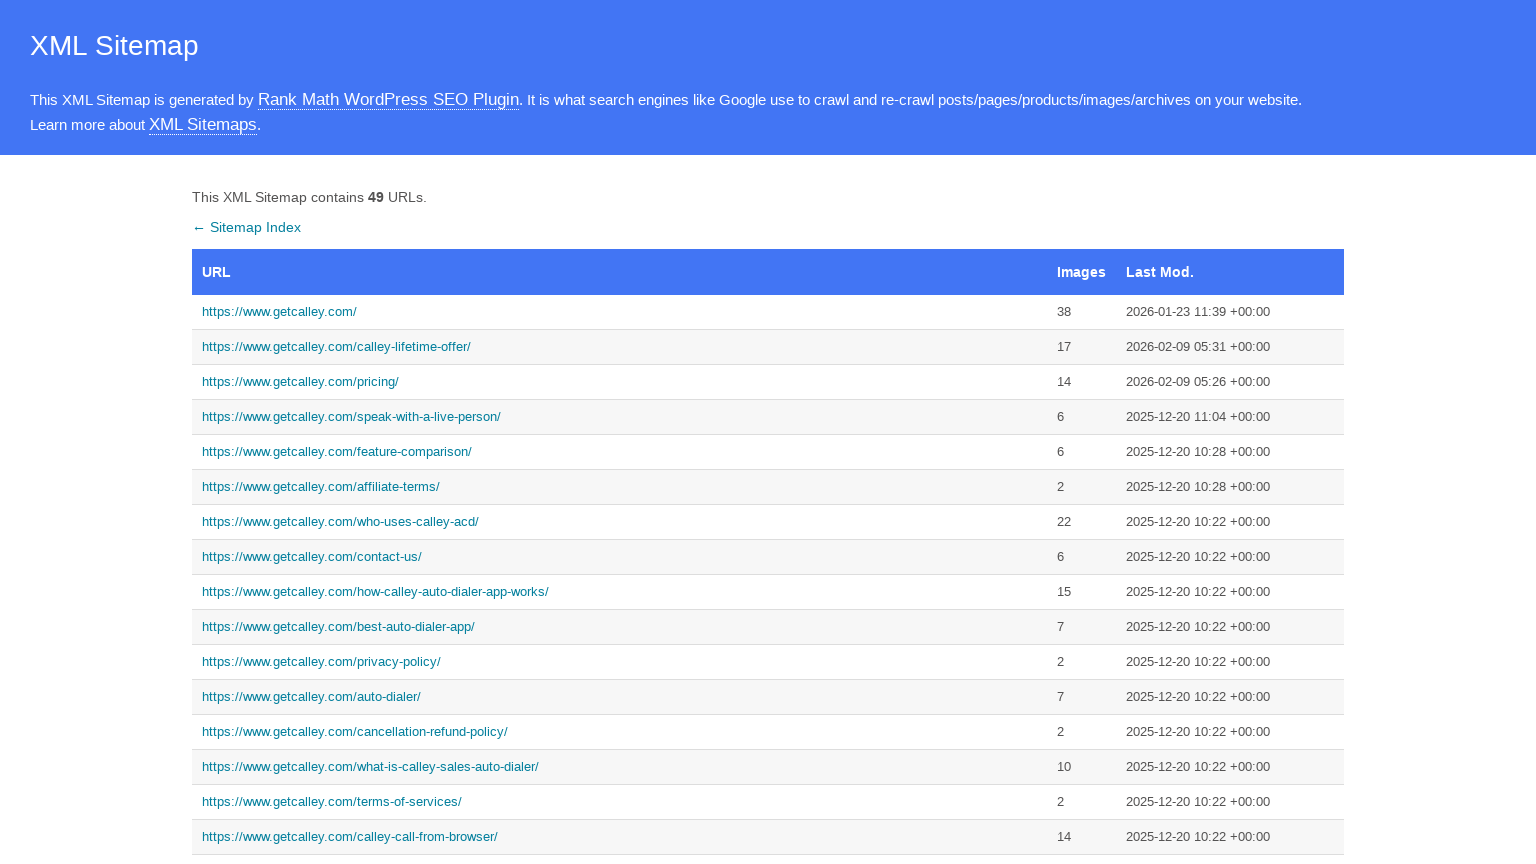

Navigated to sitemap at 1536x864
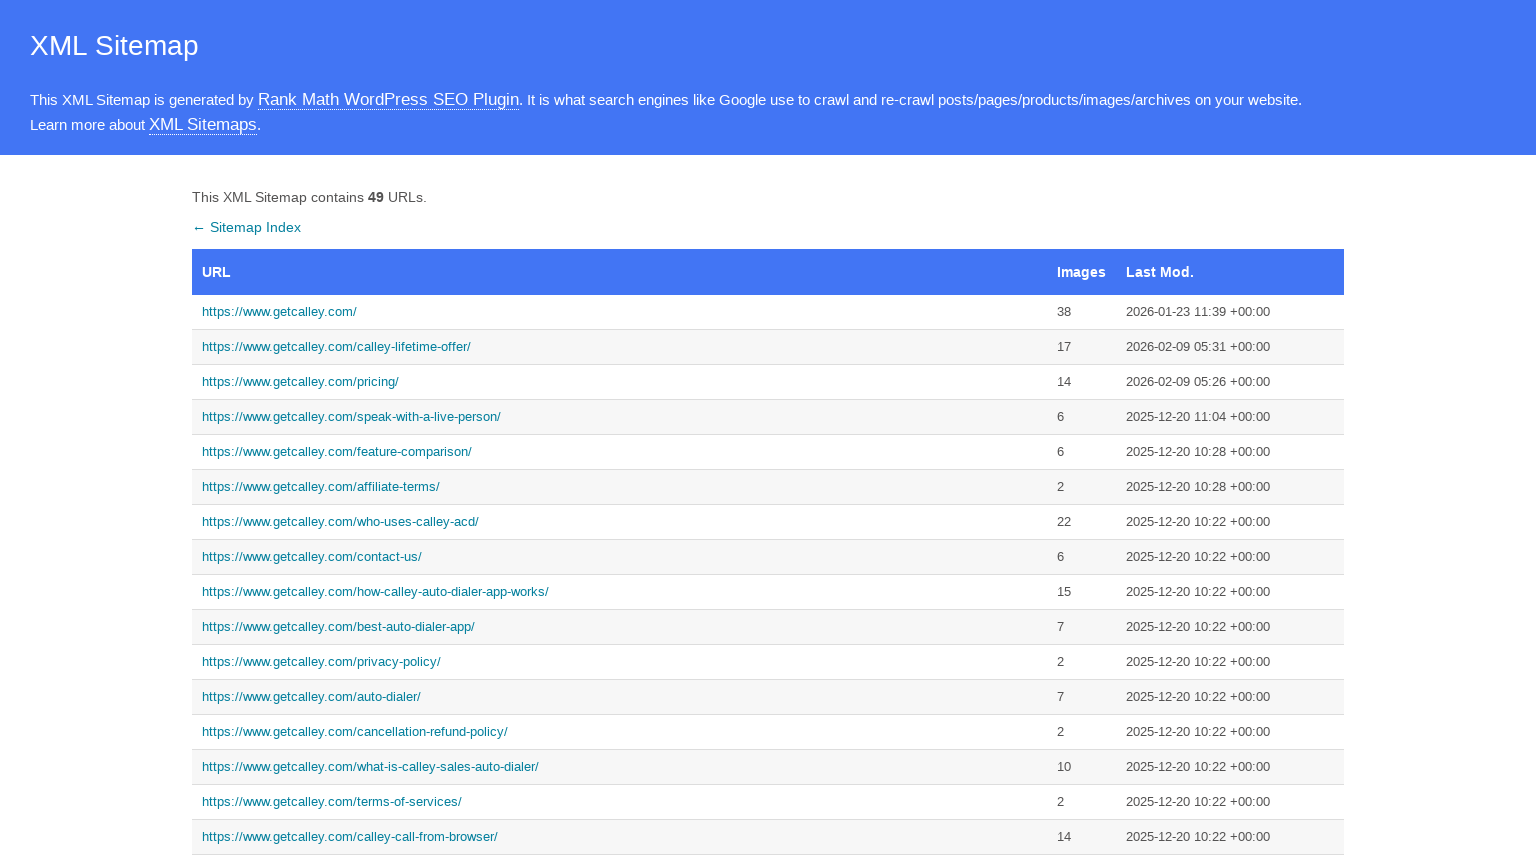

Clicked link for https://www.getcalley.com/calley-lifetime-offer/ at (620, 347) on text=https://www.getcalley.com/calley-lifetime-offer/
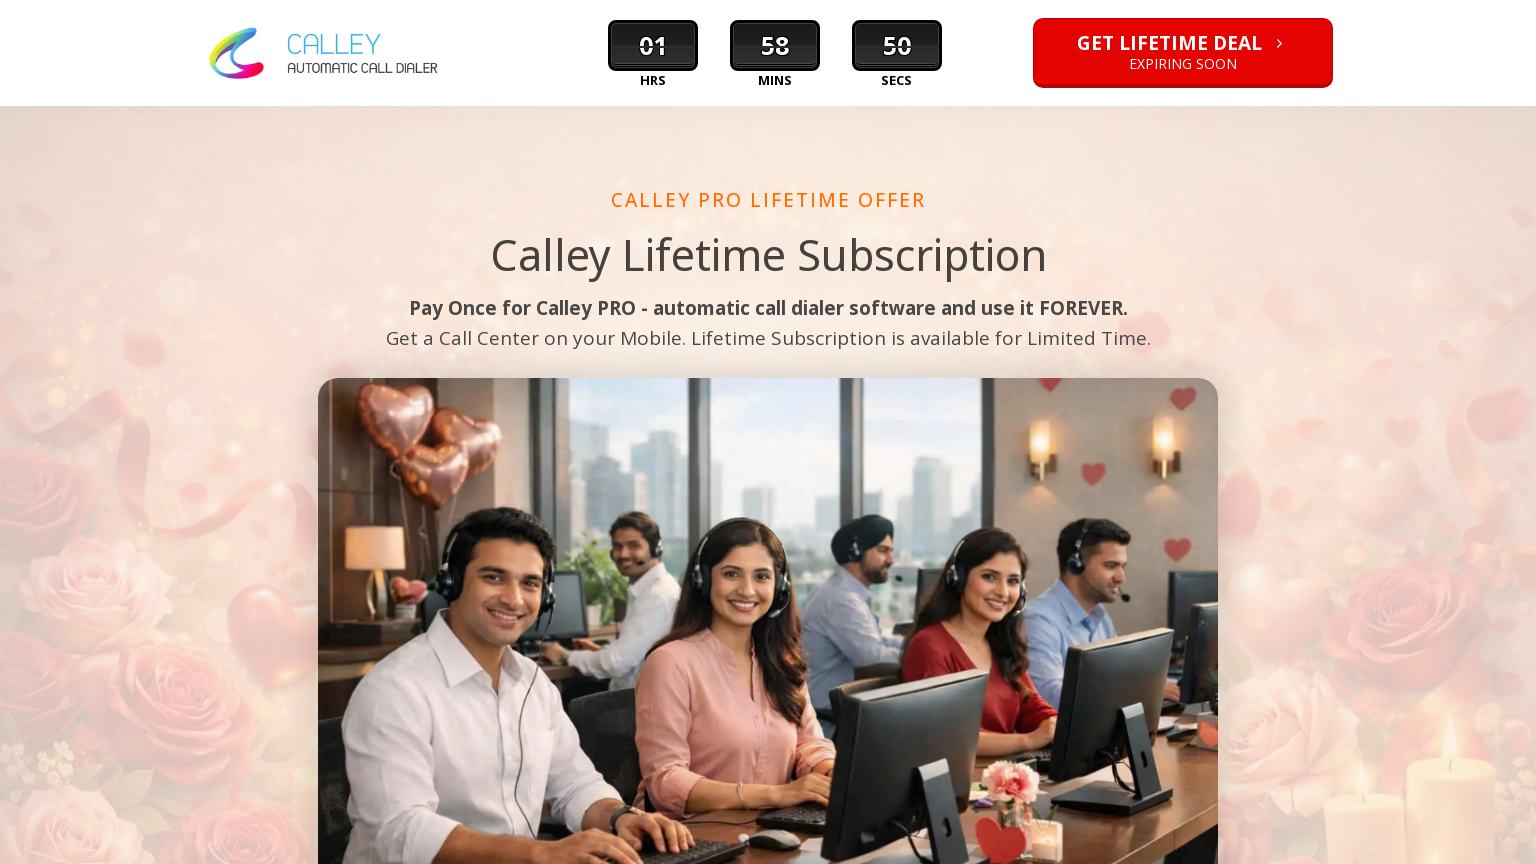

Page loaded at https://www.getcalley.com/calley-lifetime-offer/
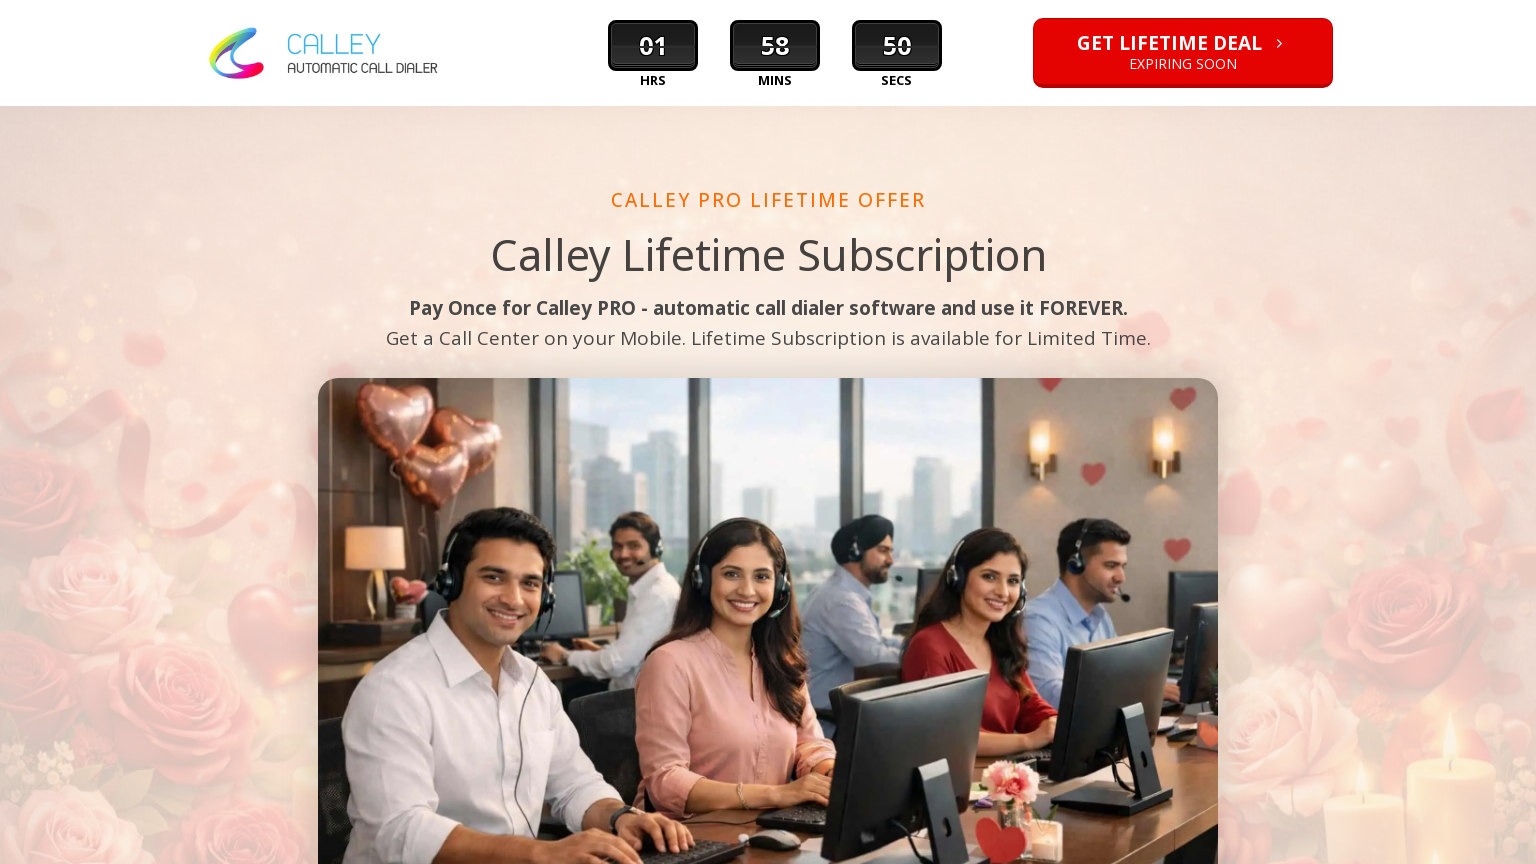

Navigated back to sitemap
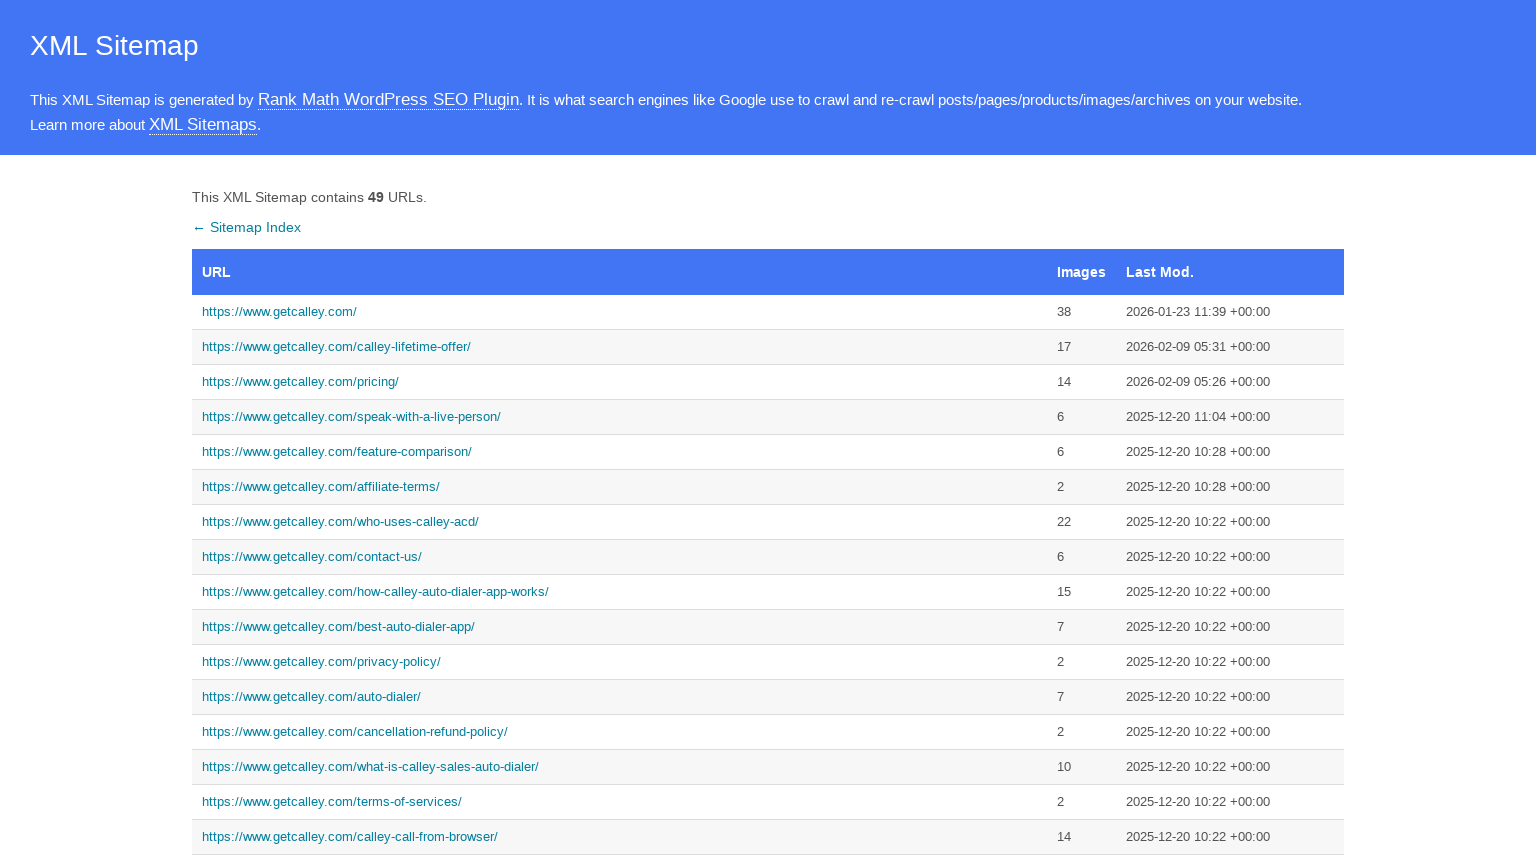

Navigated to sitemap at 1536x864
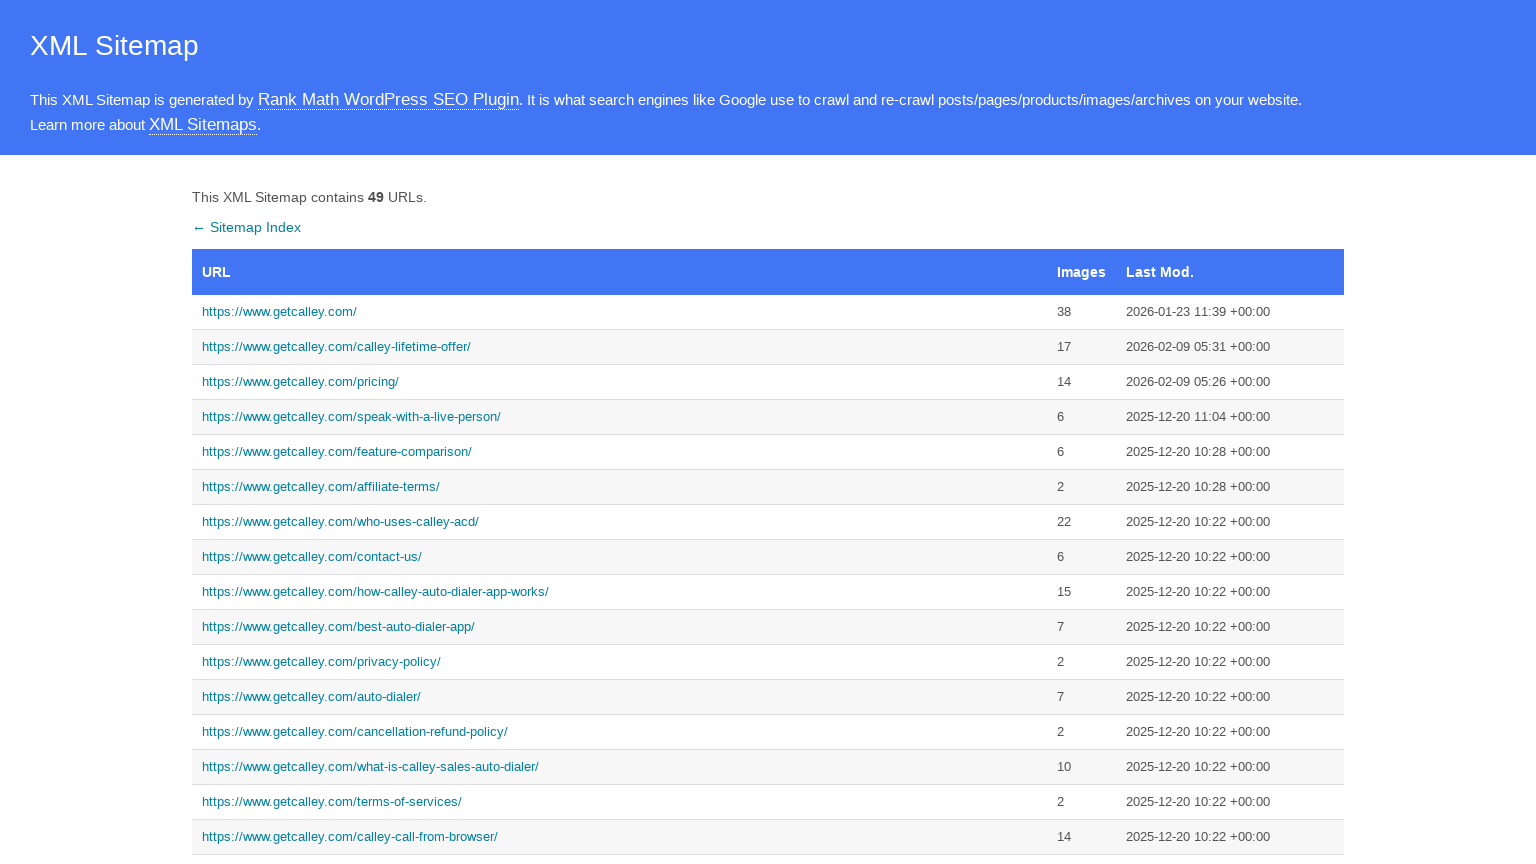

Clicked link for https://www.getcalley.com/see-a-demo/ at (620, 432) on text=https://www.getcalley.com/see-a-demo/
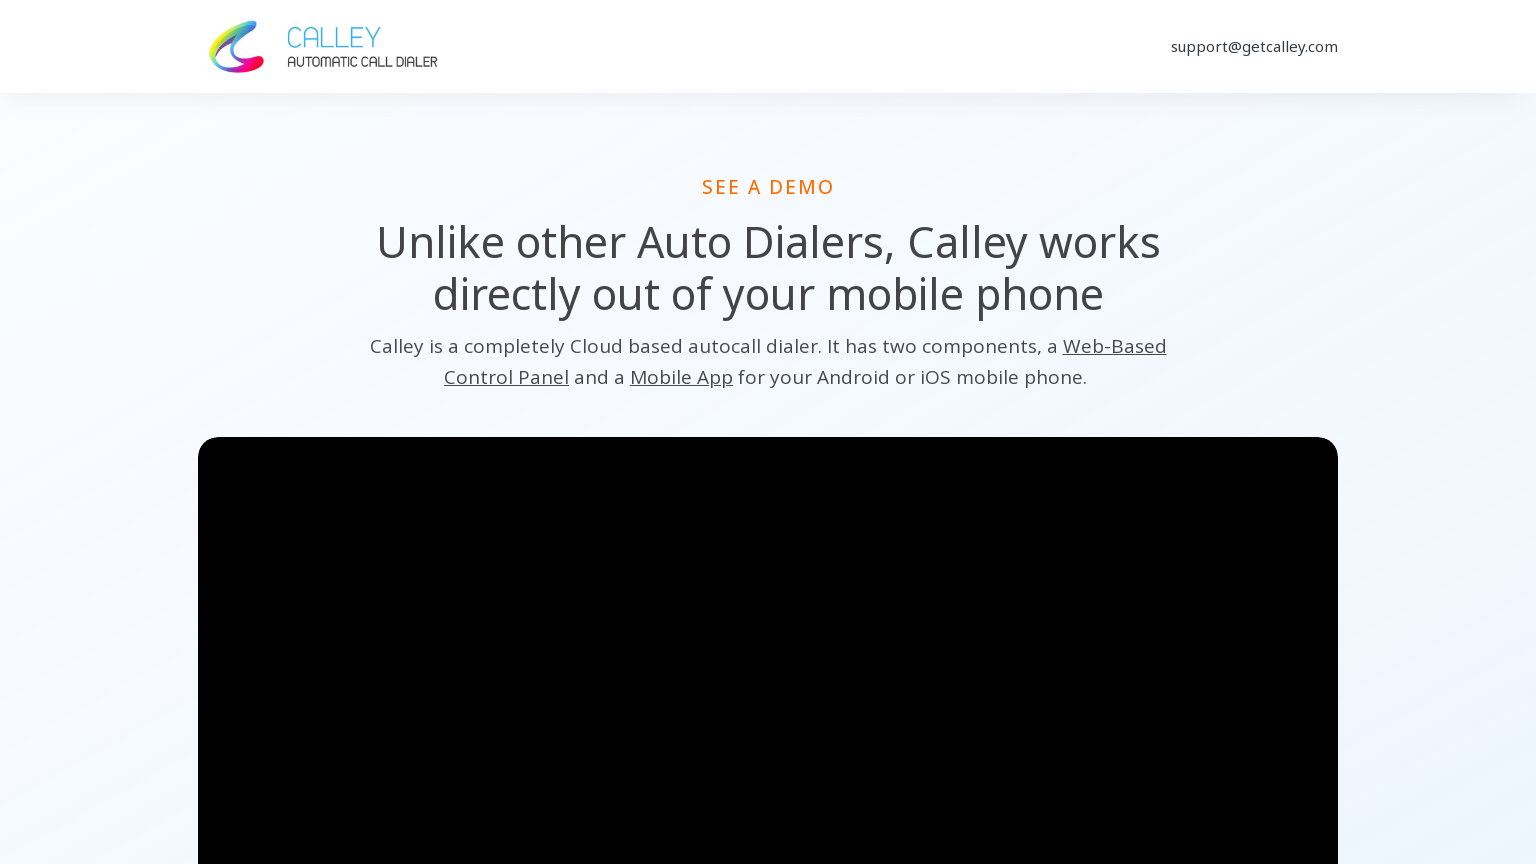

Page loaded at https://www.getcalley.com/see-a-demo/
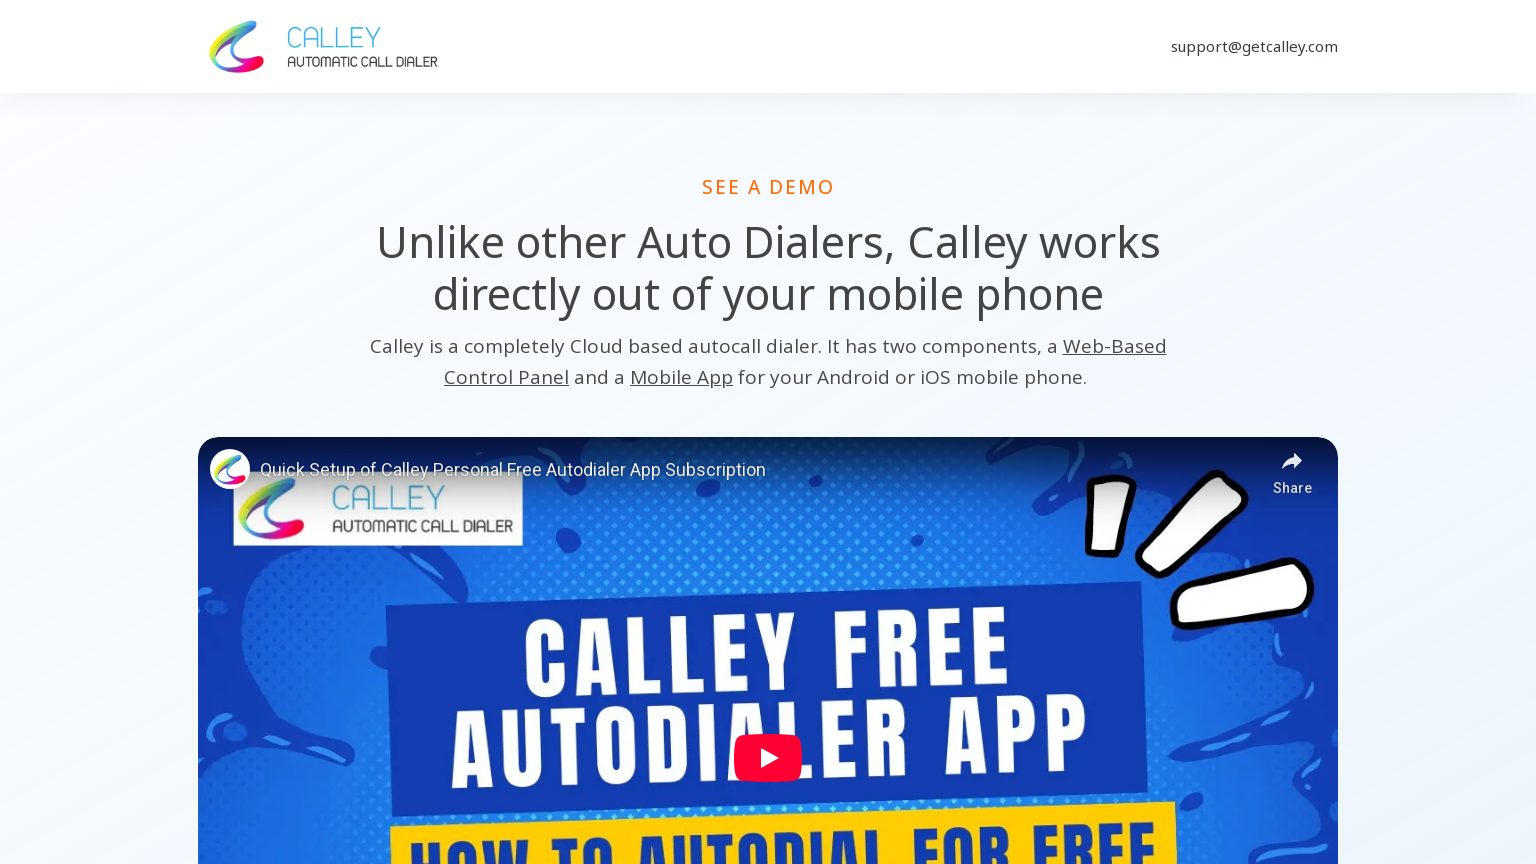

Navigated back to sitemap
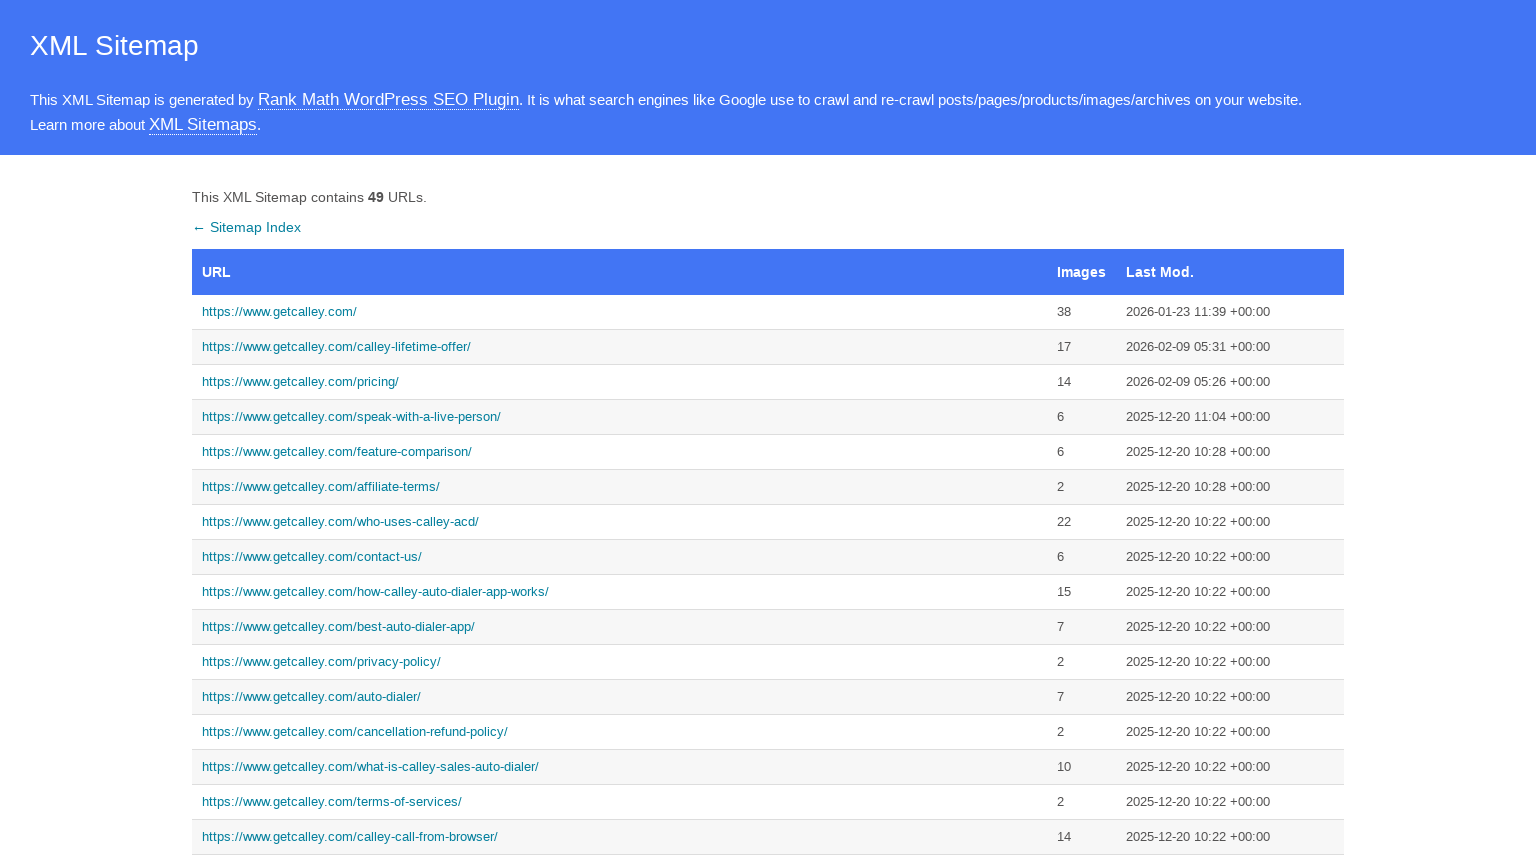

Navigated to sitemap at 1536x864
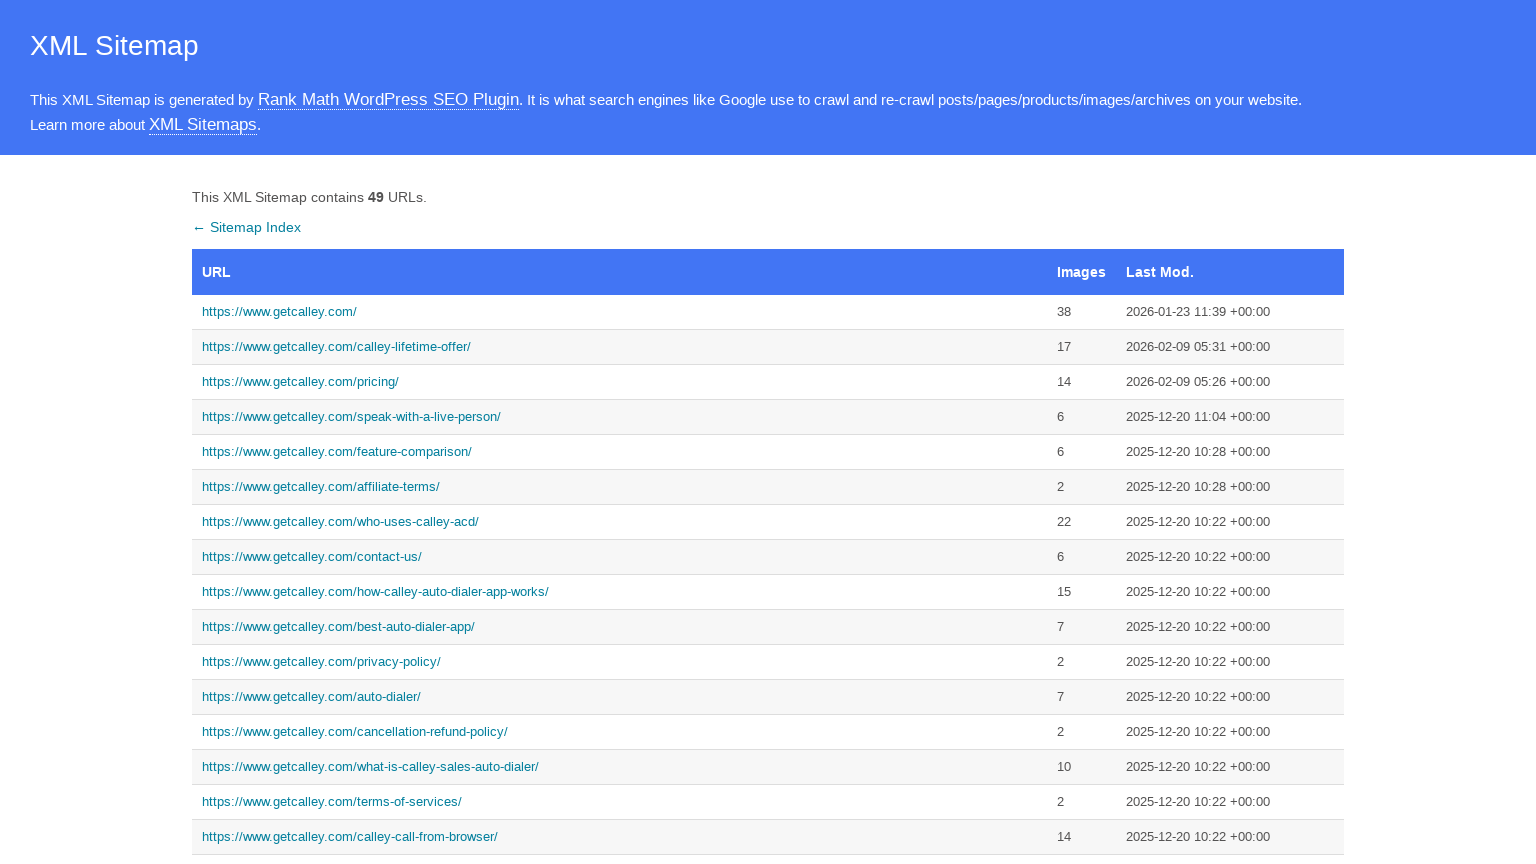

Clicked link for https://www.getcalley.com/calley-teams-features/ at (620, 432) on text=https://www.getcalley.com/calley-teams-features/
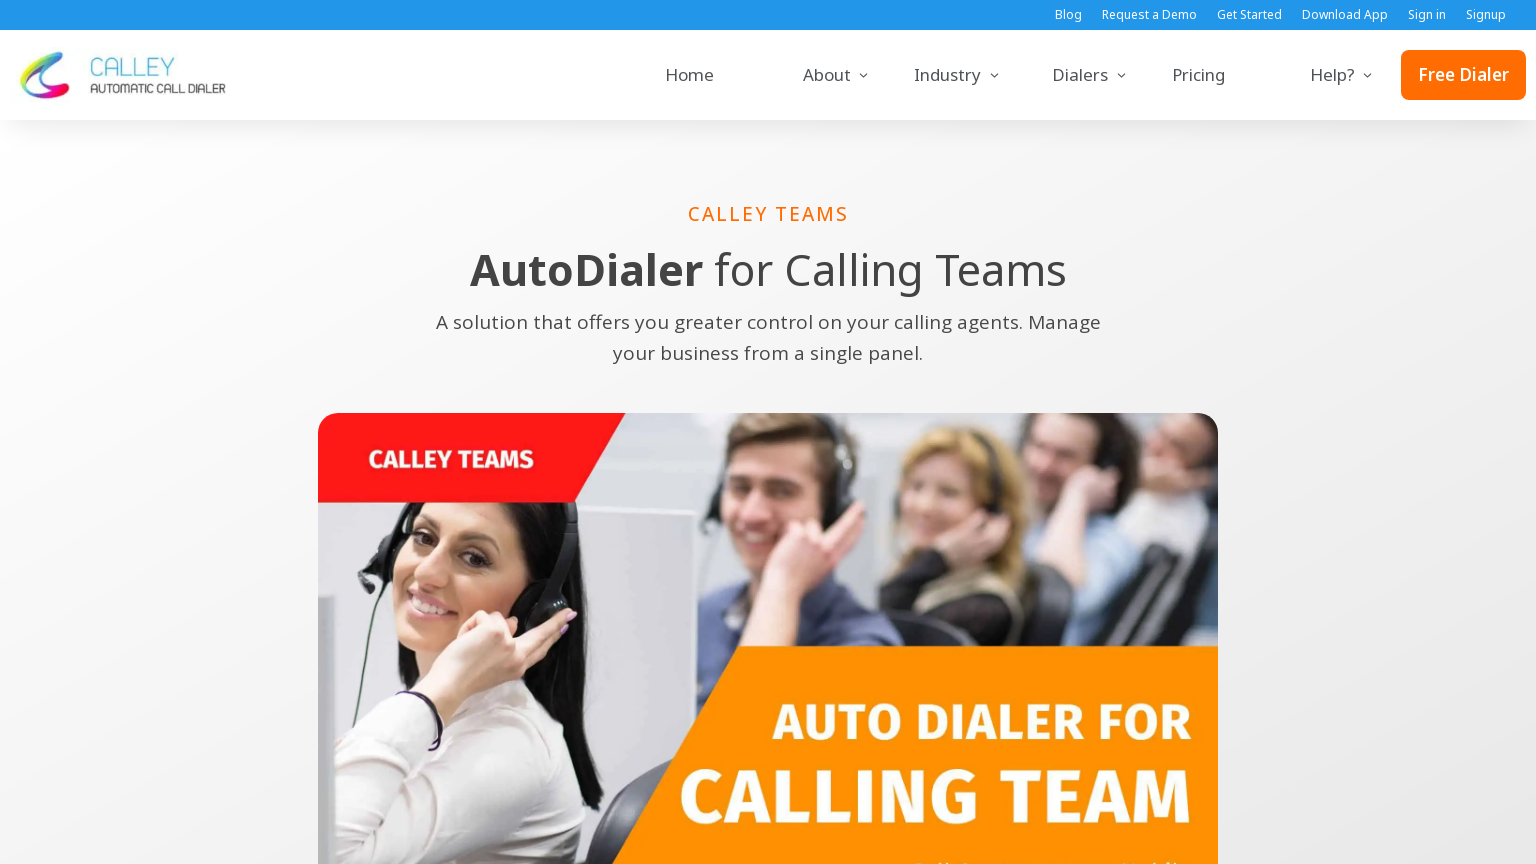

Page loaded at https://www.getcalley.com/calley-teams-features/
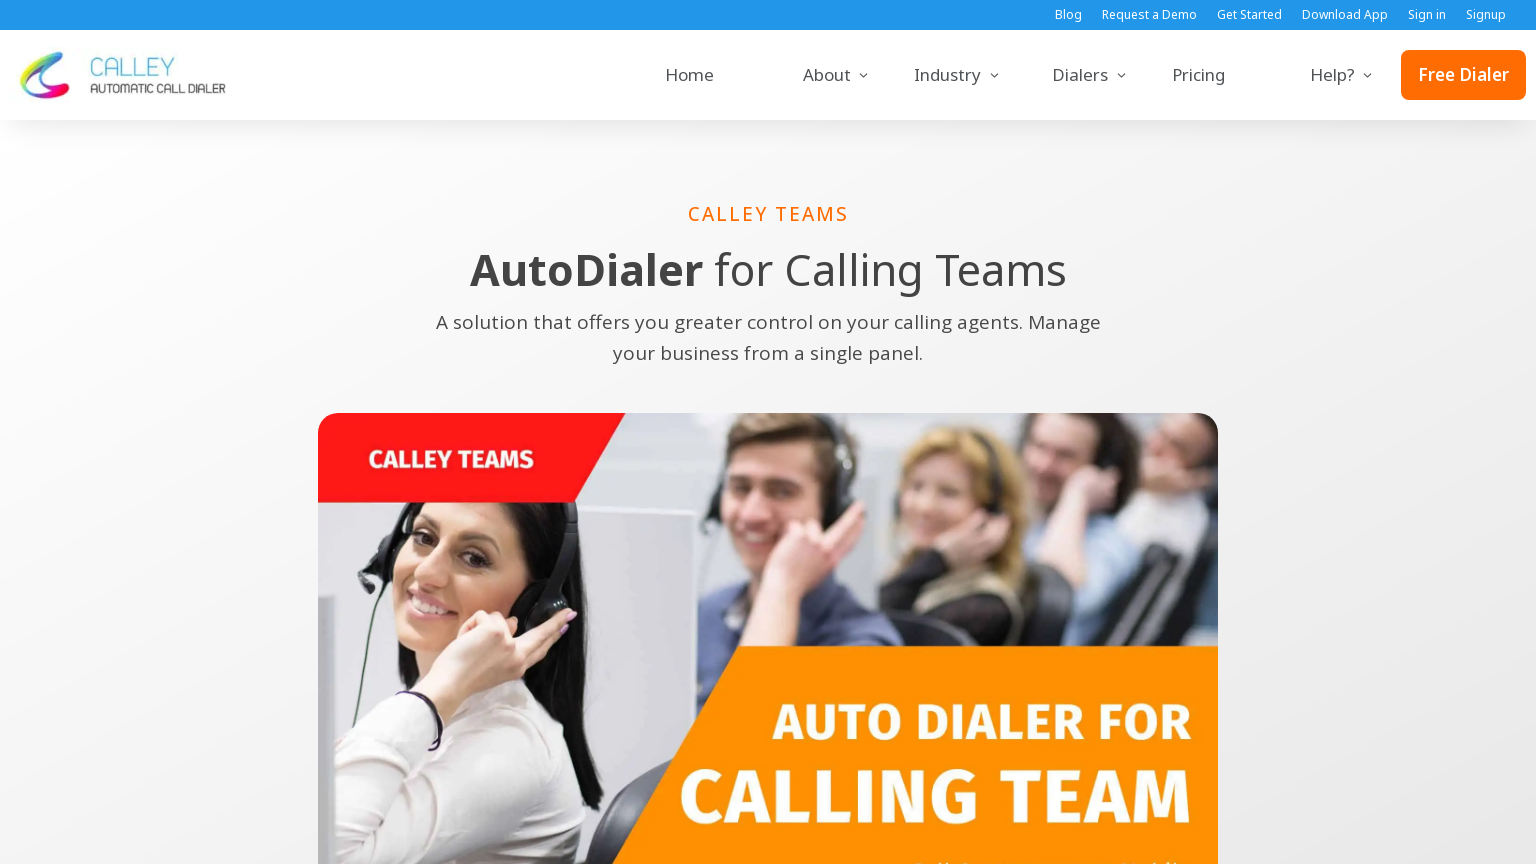

Navigated back to sitemap
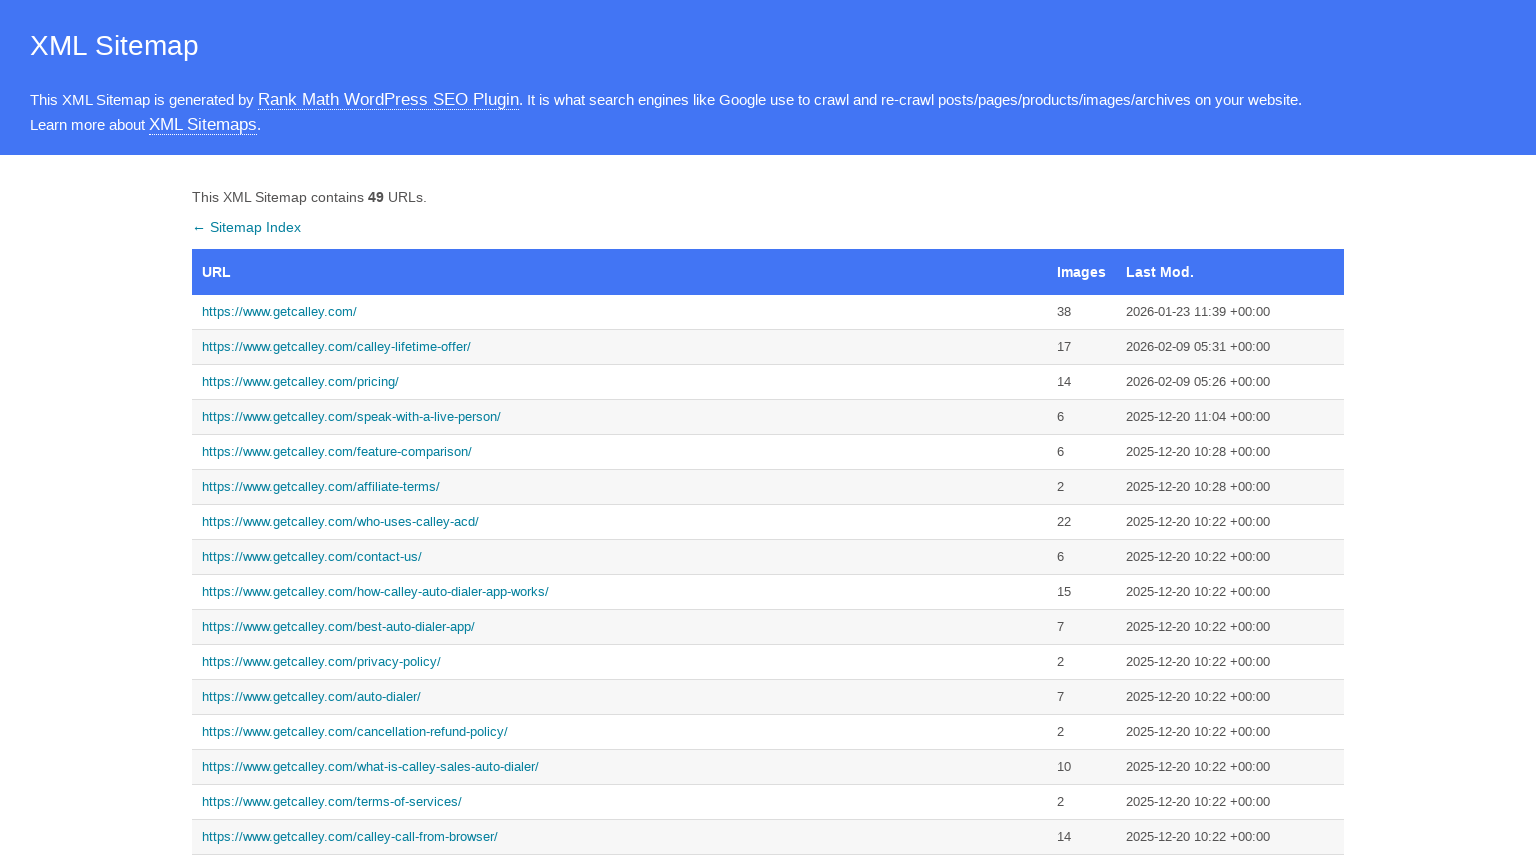

Navigated to sitemap at 1536x864
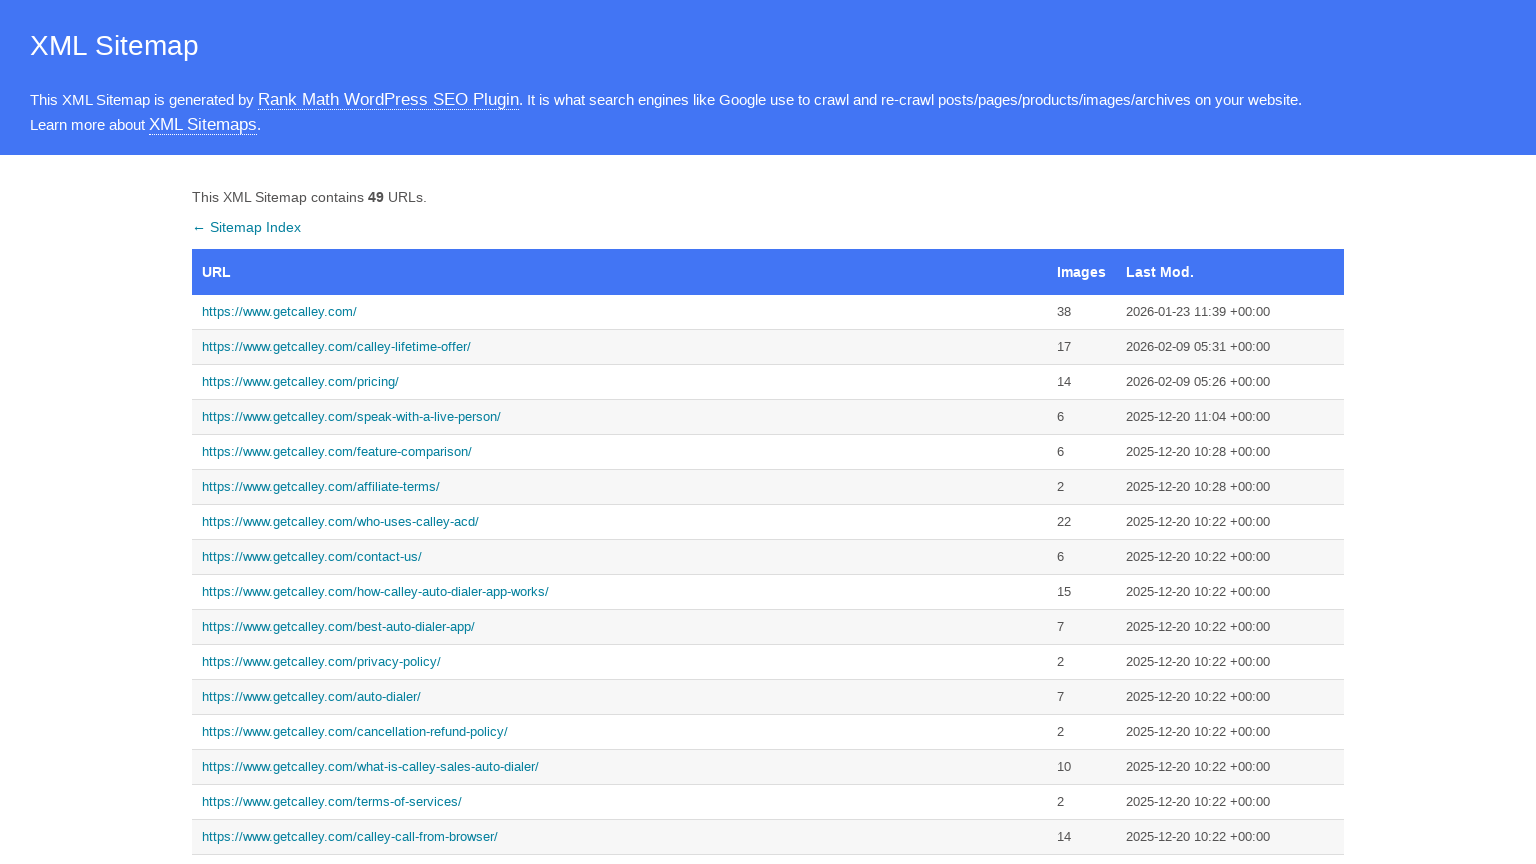

Clicked link for https://www.getcalley.com/calley-pro-features/ at (620, 432) on text=https://www.getcalley.com/calley-pro-features/
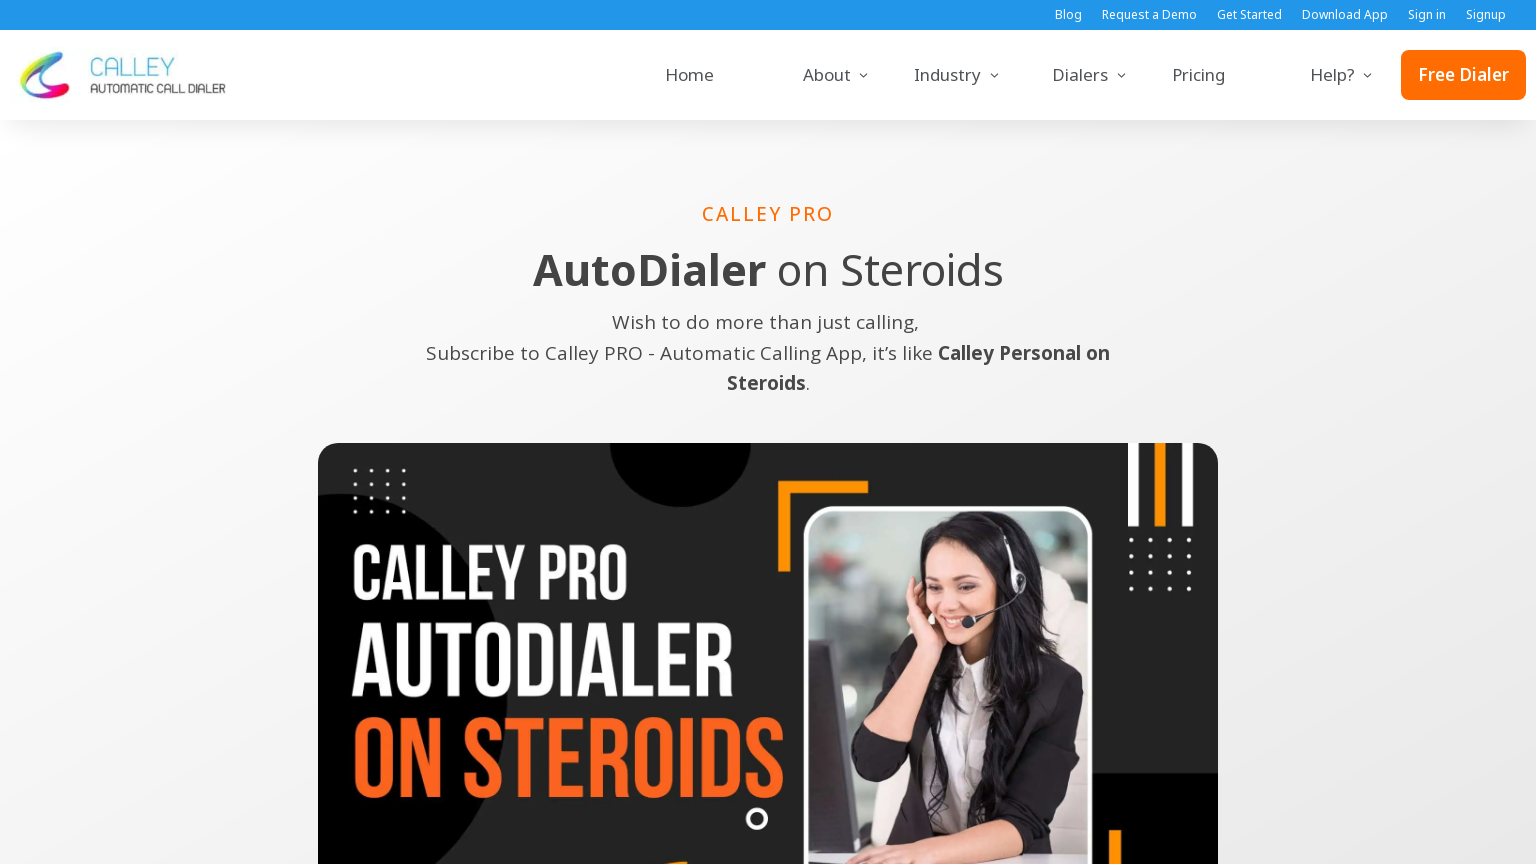

Page loaded at https://www.getcalley.com/calley-pro-features/
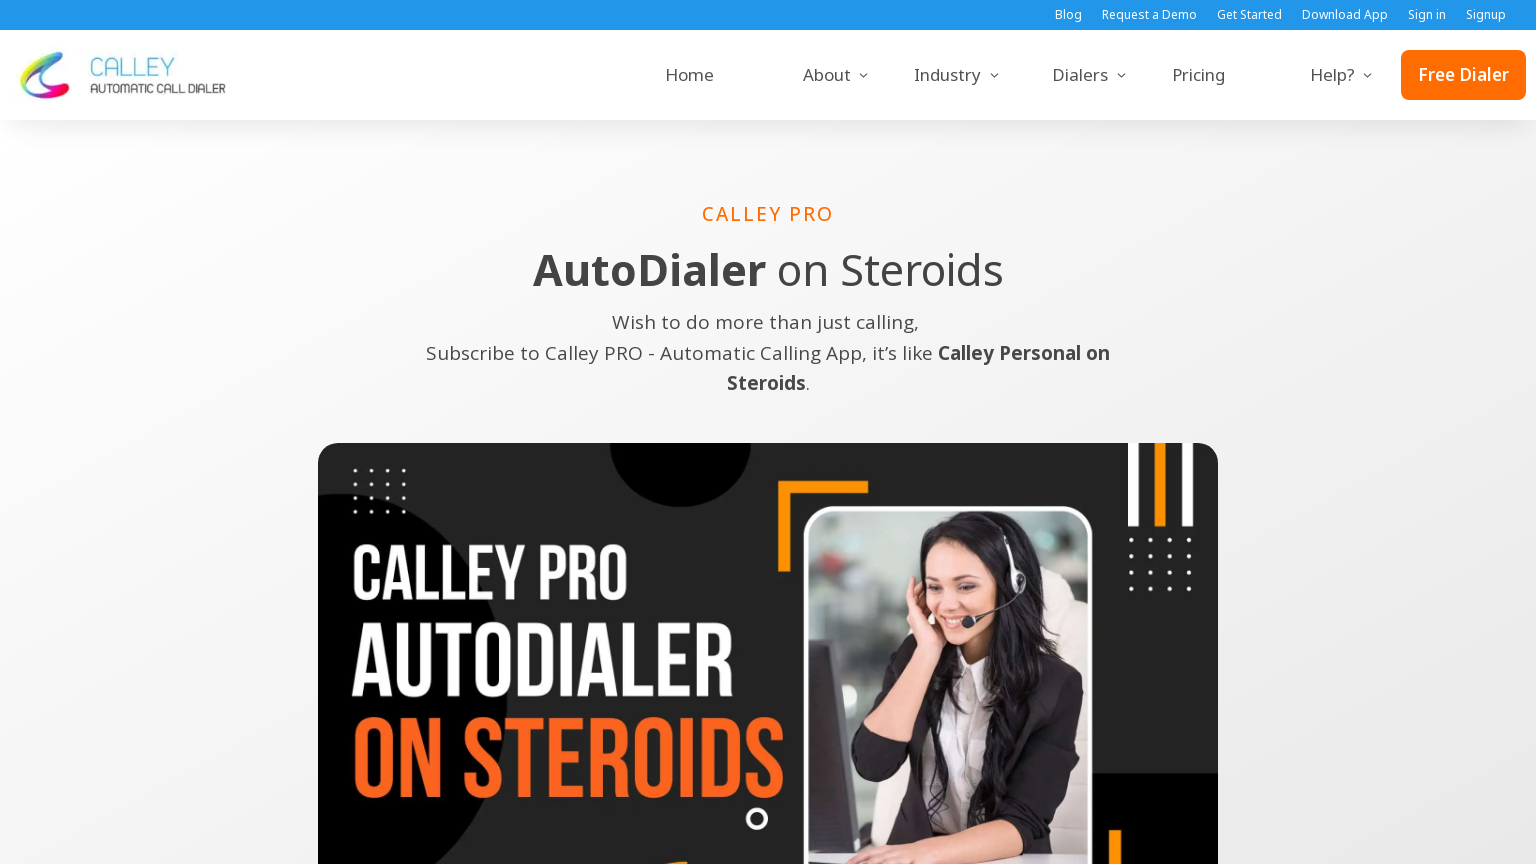

Navigated back to sitemap
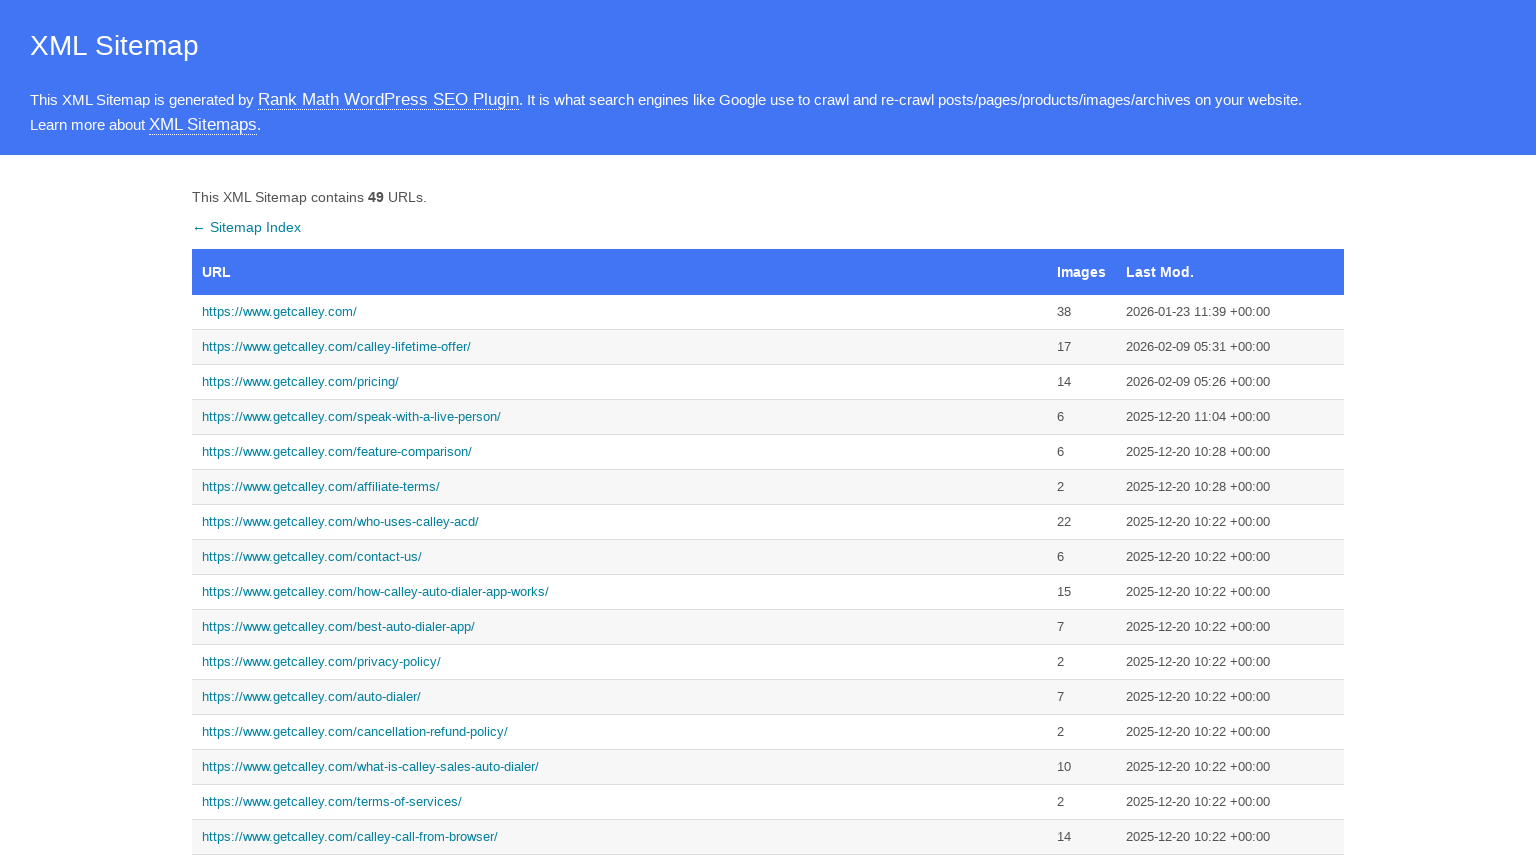

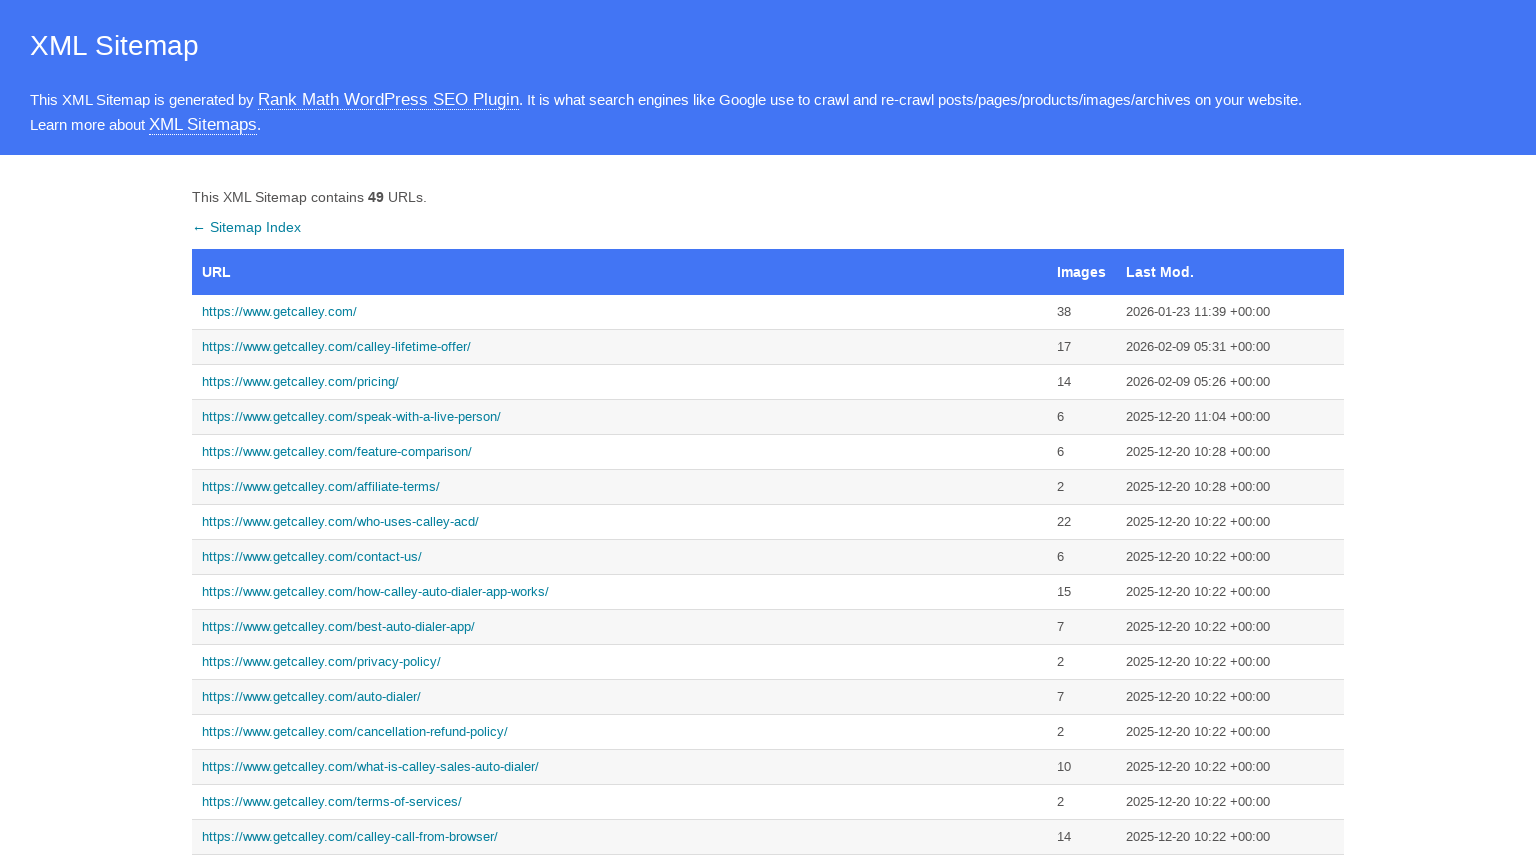